Tests the add/remove elements functionality by clicking the "Add Element" button 100 times to create 100 delete buttons, then clicking 20 delete buttons to remove them, verifying the correct number of buttons remain.

Starting URL: http://the-internet.herokuapp.com/add_remove_elements/

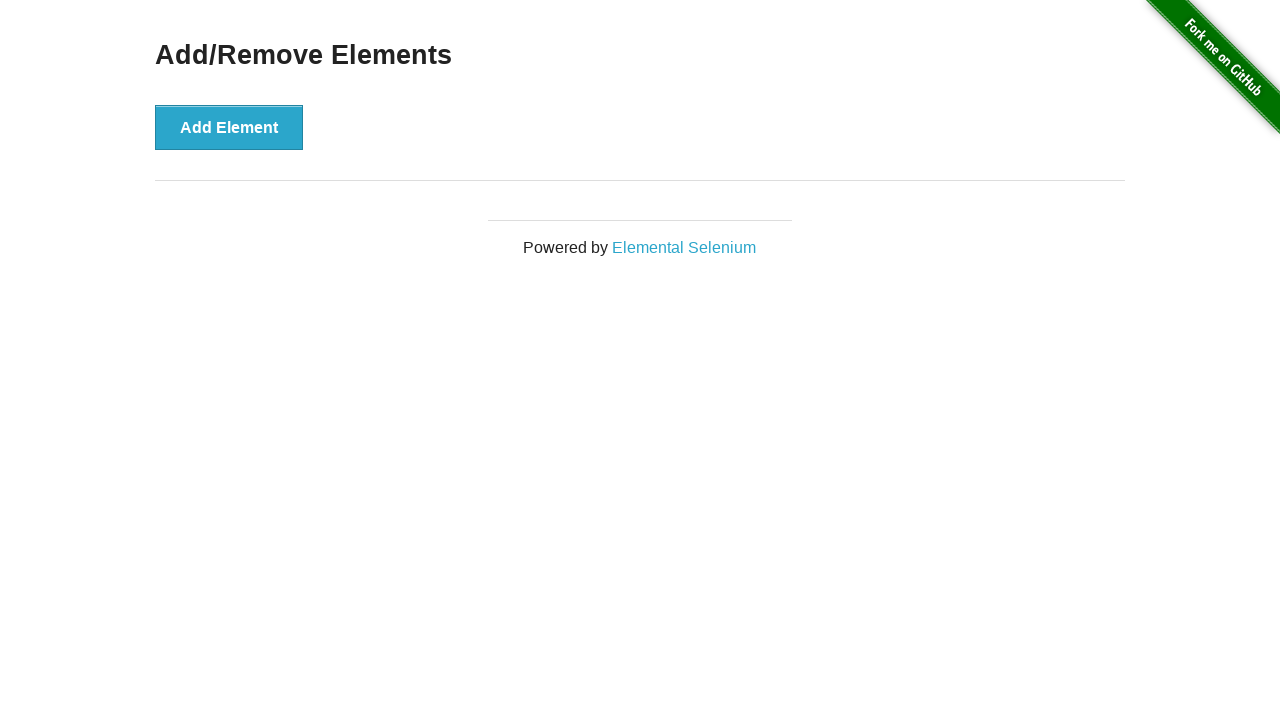

Navigated to add/remove elements page
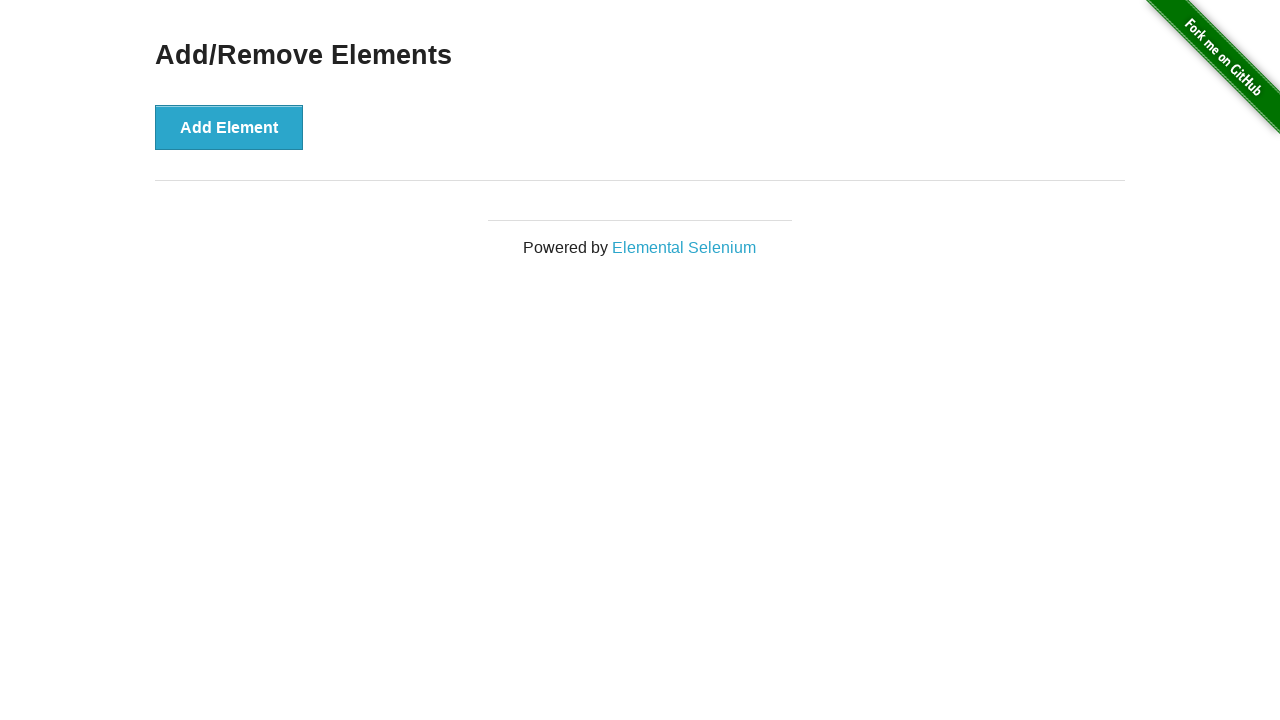

Clicked 'Add Element' button (iteration 1/100) at (229, 127) on xpath=//button[text()='Add Element']
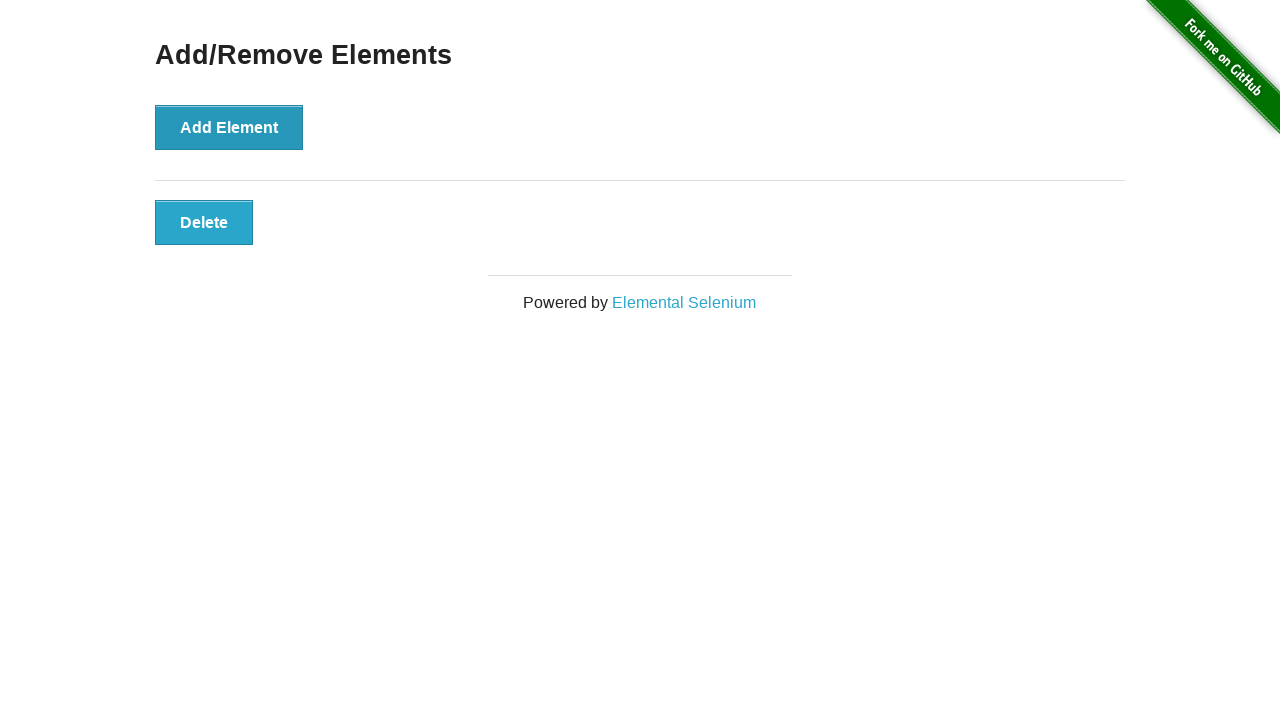

Clicked 'Add Element' button (iteration 2/100) at (229, 127) on xpath=//button[text()='Add Element']
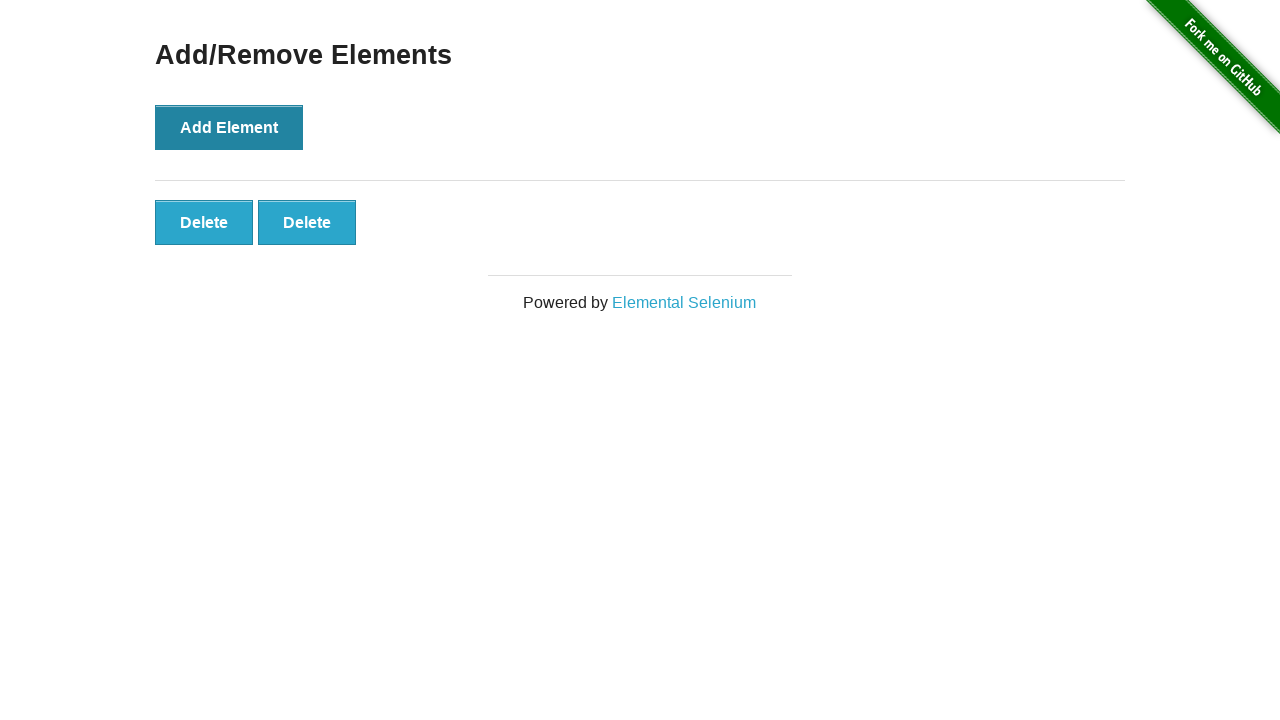

Clicked 'Add Element' button (iteration 3/100) at (229, 127) on xpath=//button[text()='Add Element']
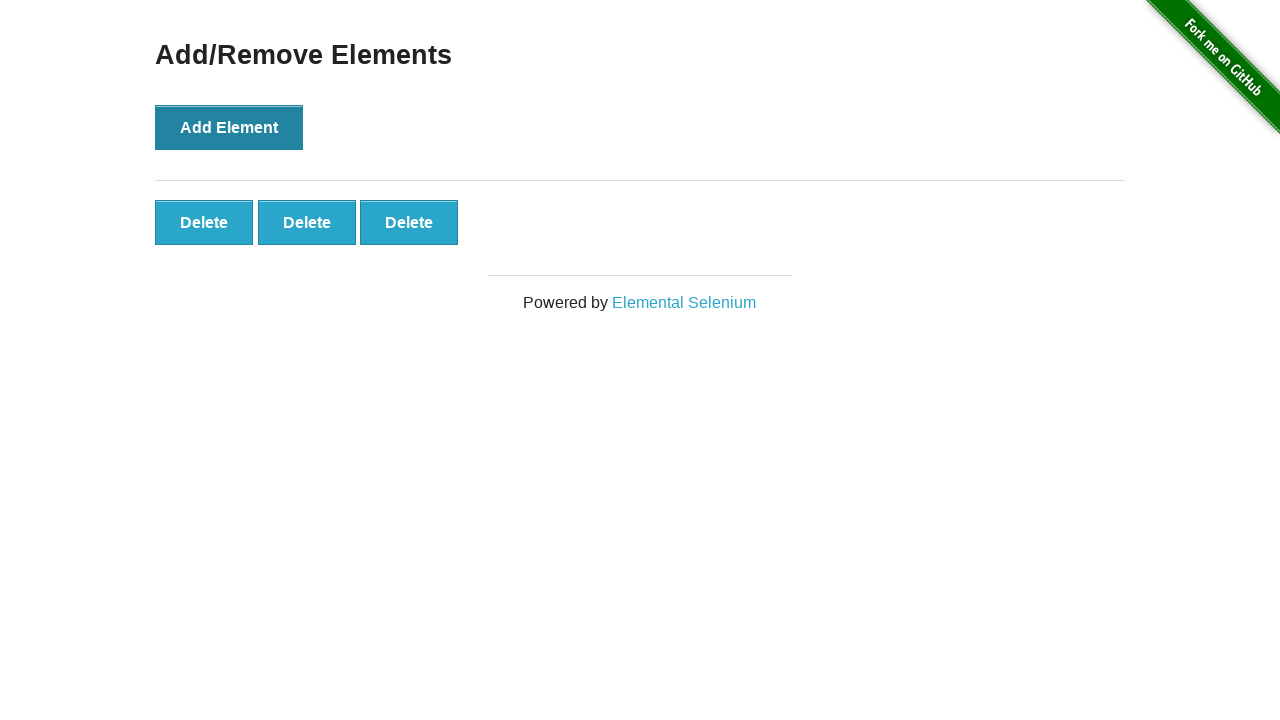

Clicked 'Add Element' button (iteration 4/100) at (229, 127) on xpath=//button[text()='Add Element']
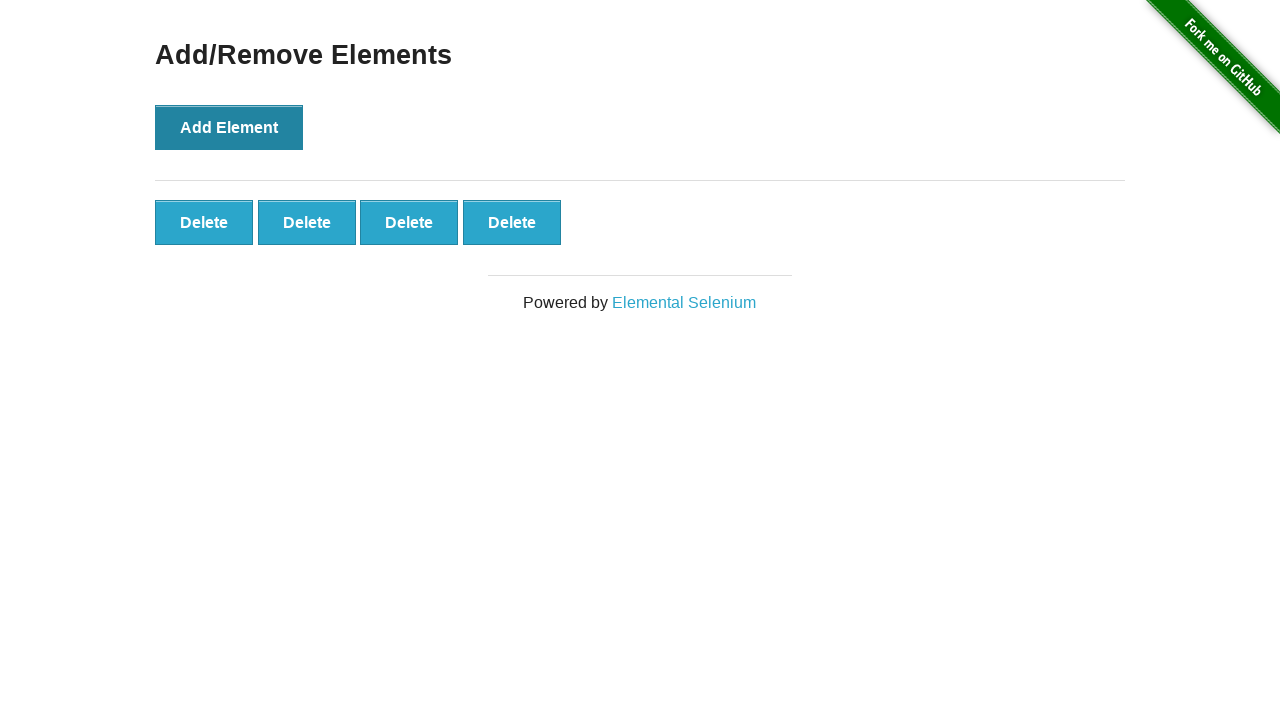

Clicked 'Add Element' button (iteration 5/100) at (229, 127) on xpath=//button[text()='Add Element']
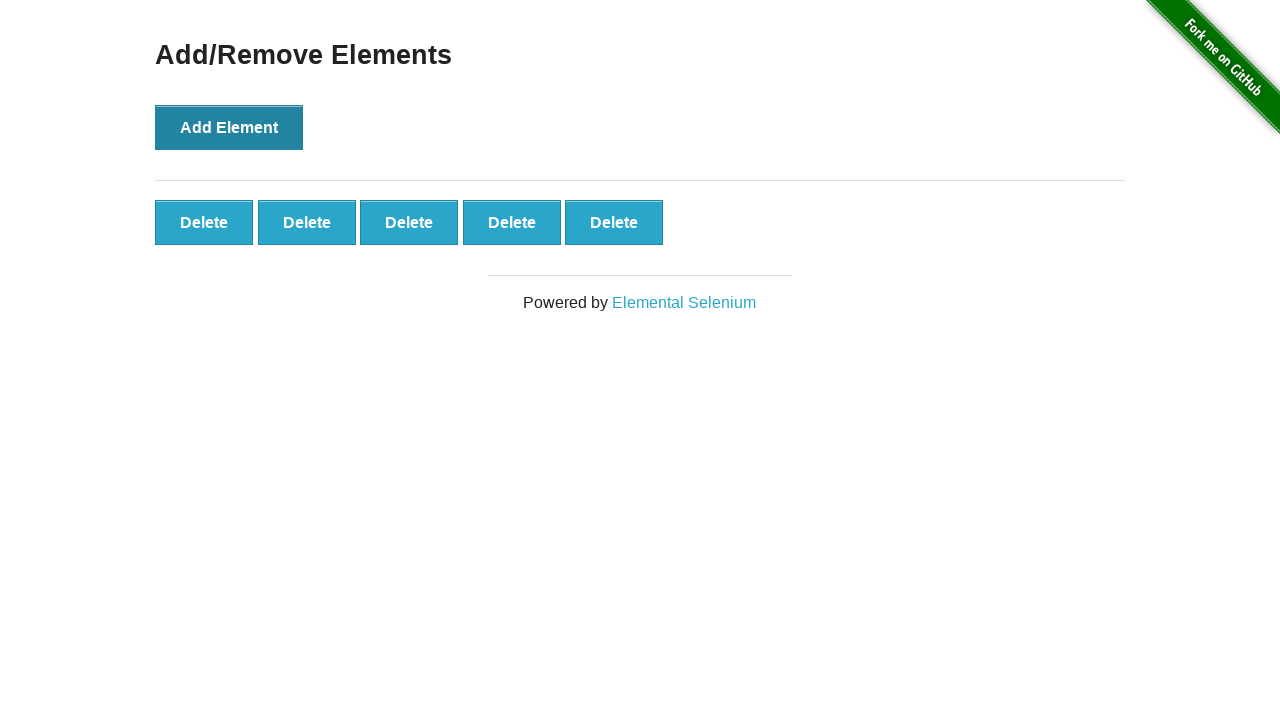

Clicked 'Add Element' button (iteration 6/100) at (229, 127) on xpath=//button[text()='Add Element']
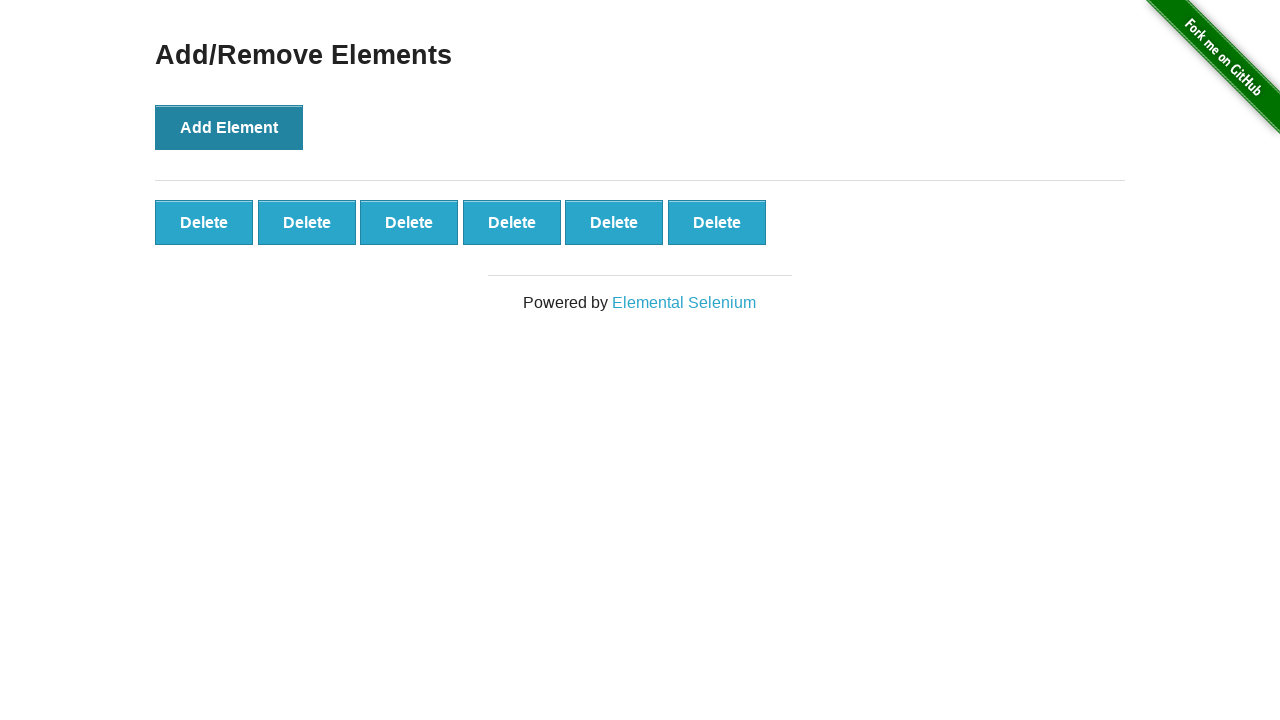

Clicked 'Add Element' button (iteration 7/100) at (229, 127) on xpath=//button[text()='Add Element']
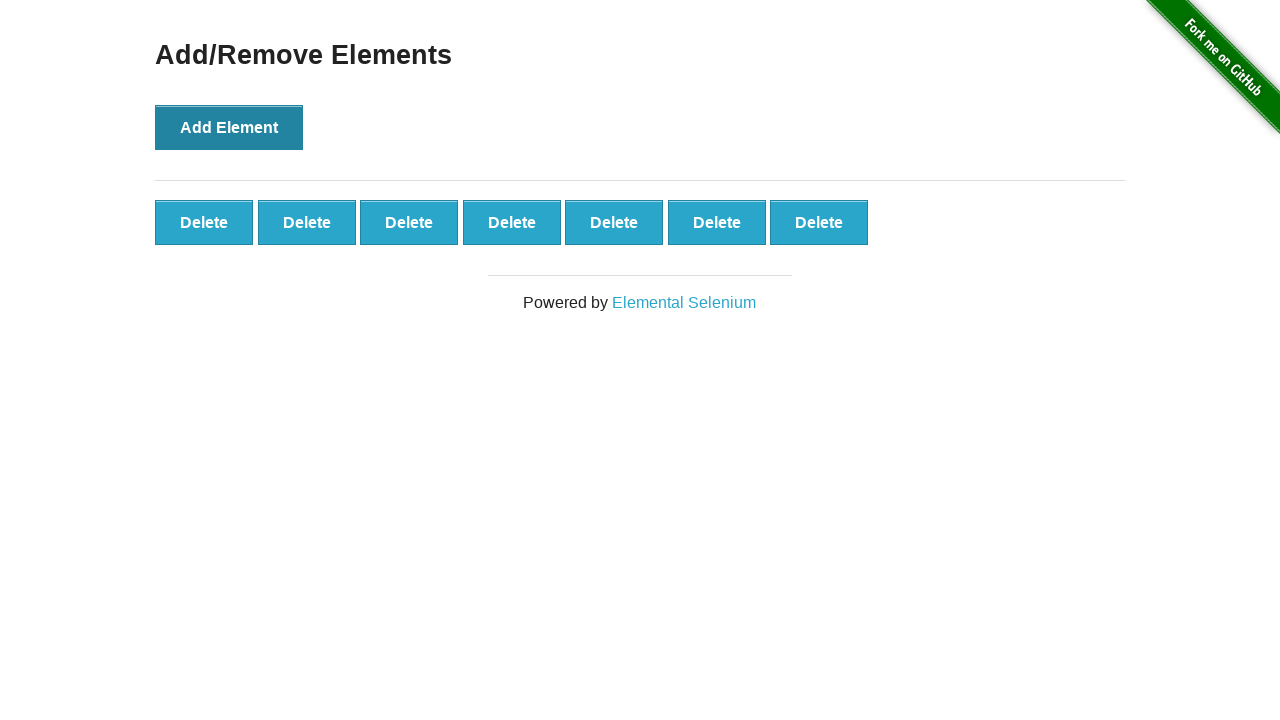

Clicked 'Add Element' button (iteration 8/100) at (229, 127) on xpath=//button[text()='Add Element']
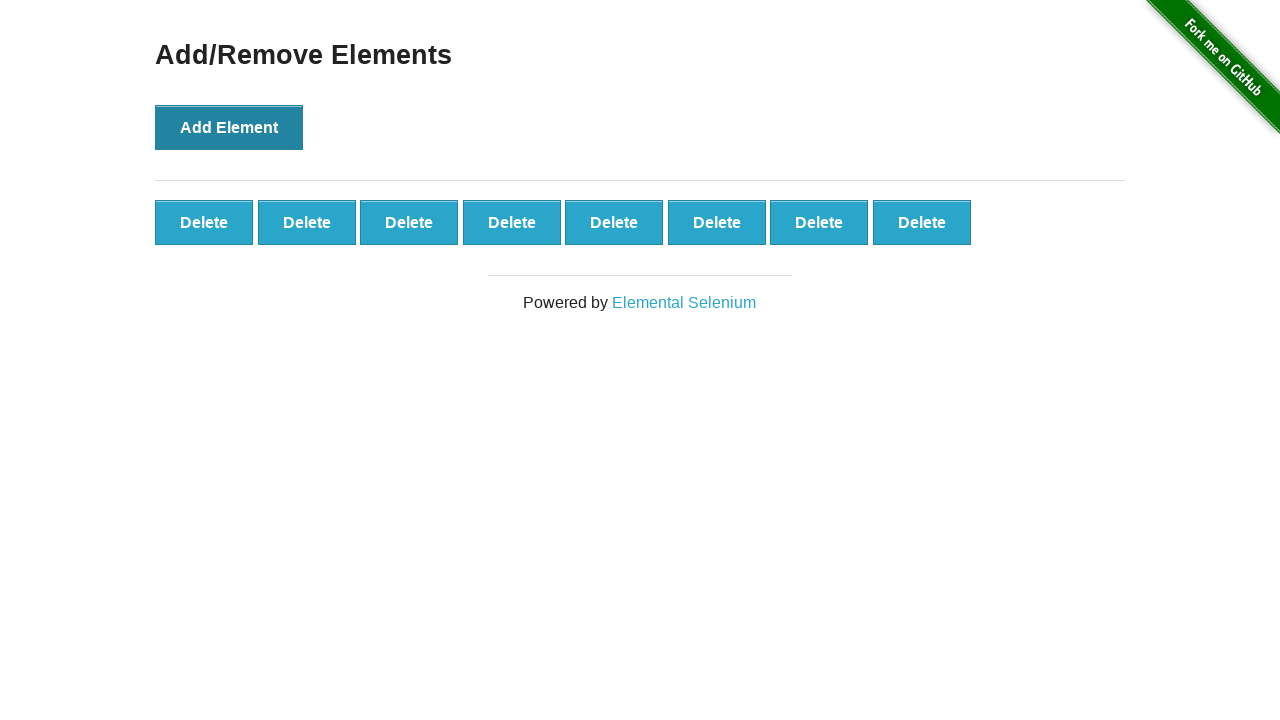

Clicked 'Add Element' button (iteration 9/100) at (229, 127) on xpath=//button[text()='Add Element']
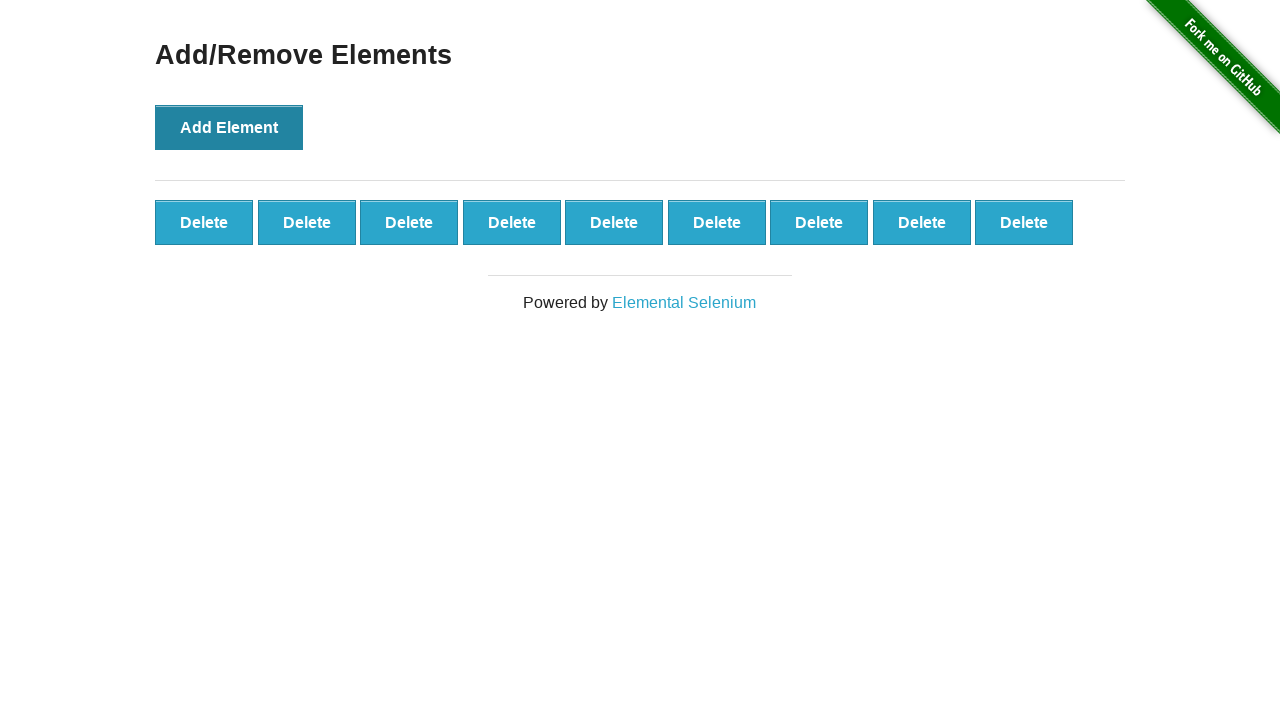

Clicked 'Add Element' button (iteration 10/100) at (229, 127) on xpath=//button[text()='Add Element']
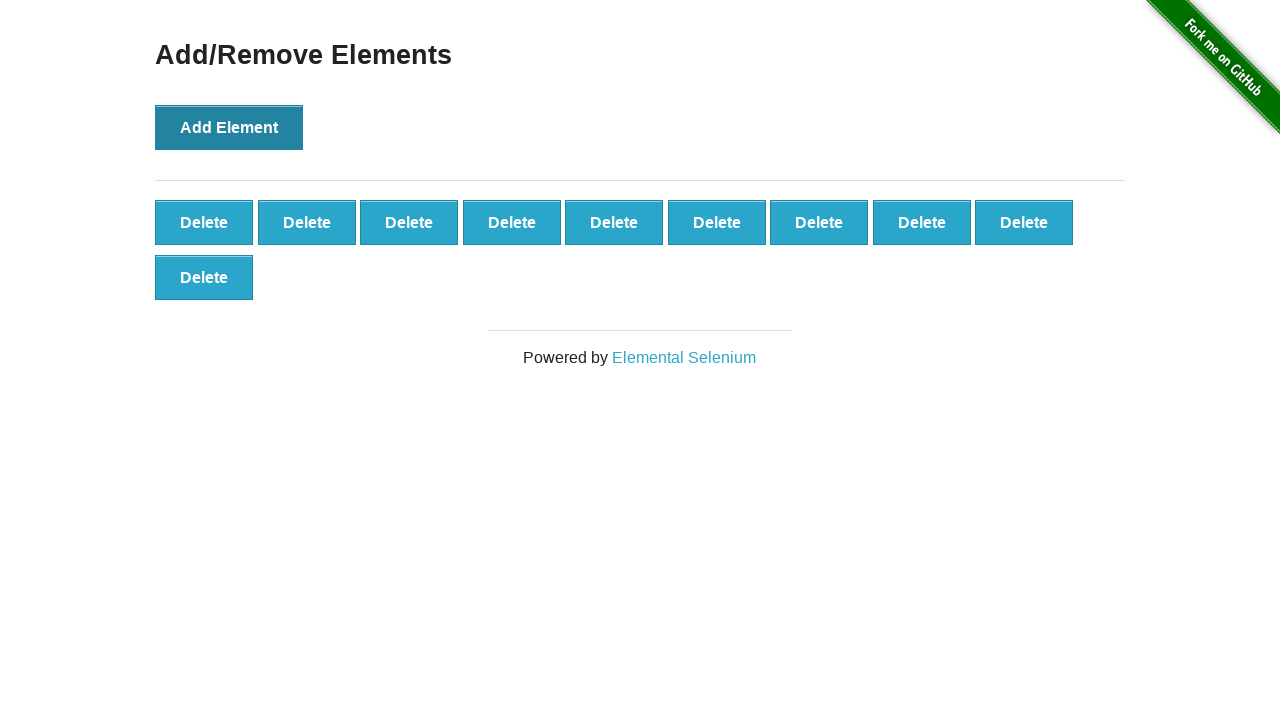

Clicked 'Add Element' button (iteration 11/100) at (229, 127) on xpath=//button[text()='Add Element']
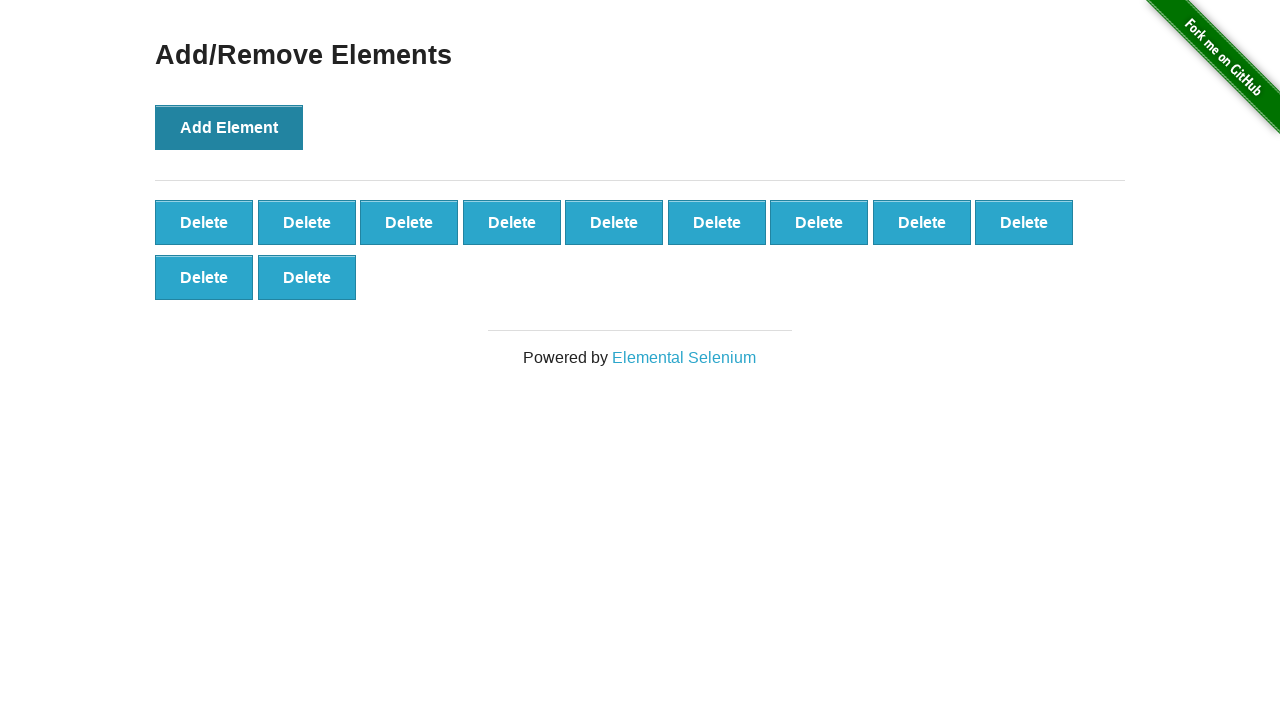

Clicked 'Add Element' button (iteration 12/100) at (229, 127) on xpath=//button[text()='Add Element']
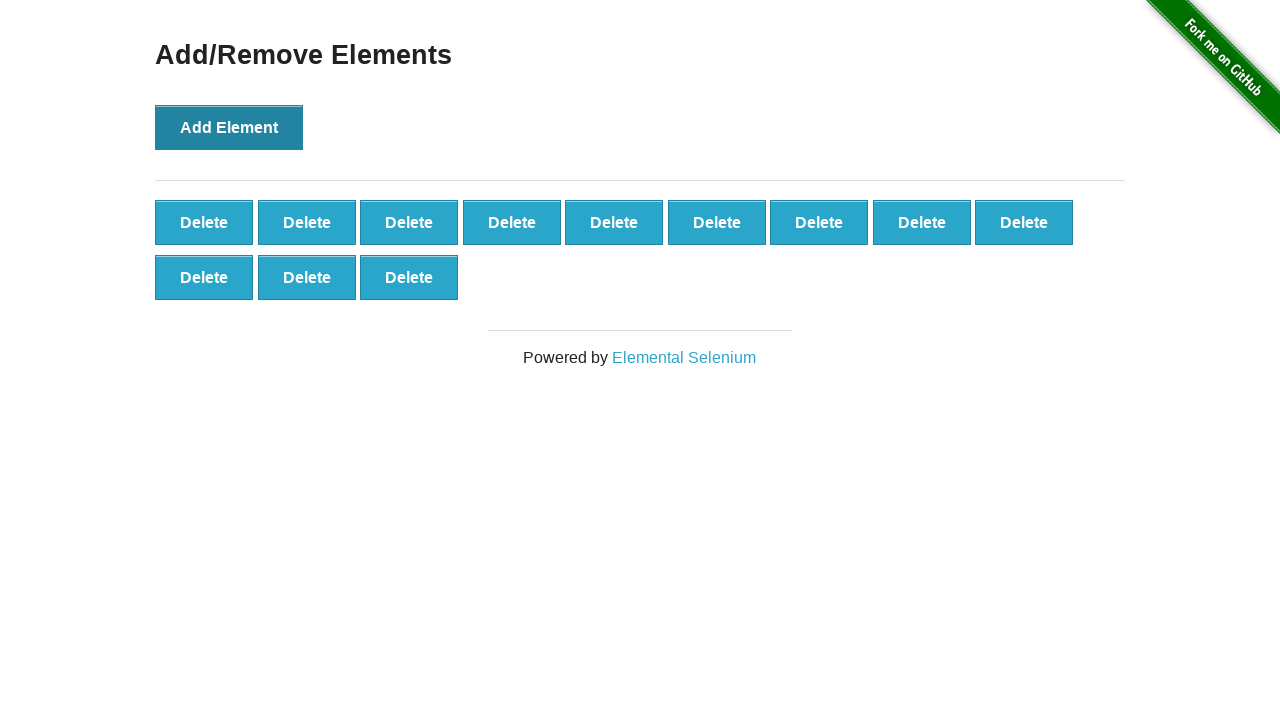

Clicked 'Add Element' button (iteration 13/100) at (229, 127) on xpath=//button[text()='Add Element']
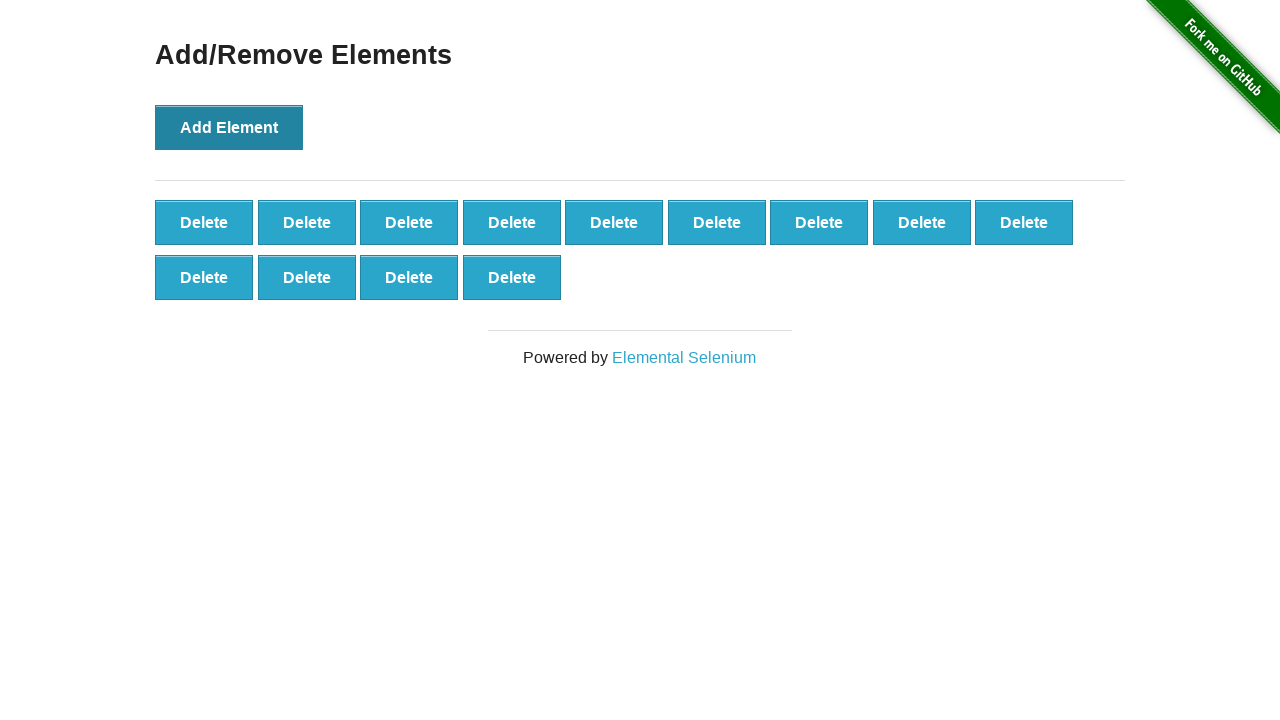

Clicked 'Add Element' button (iteration 14/100) at (229, 127) on xpath=//button[text()='Add Element']
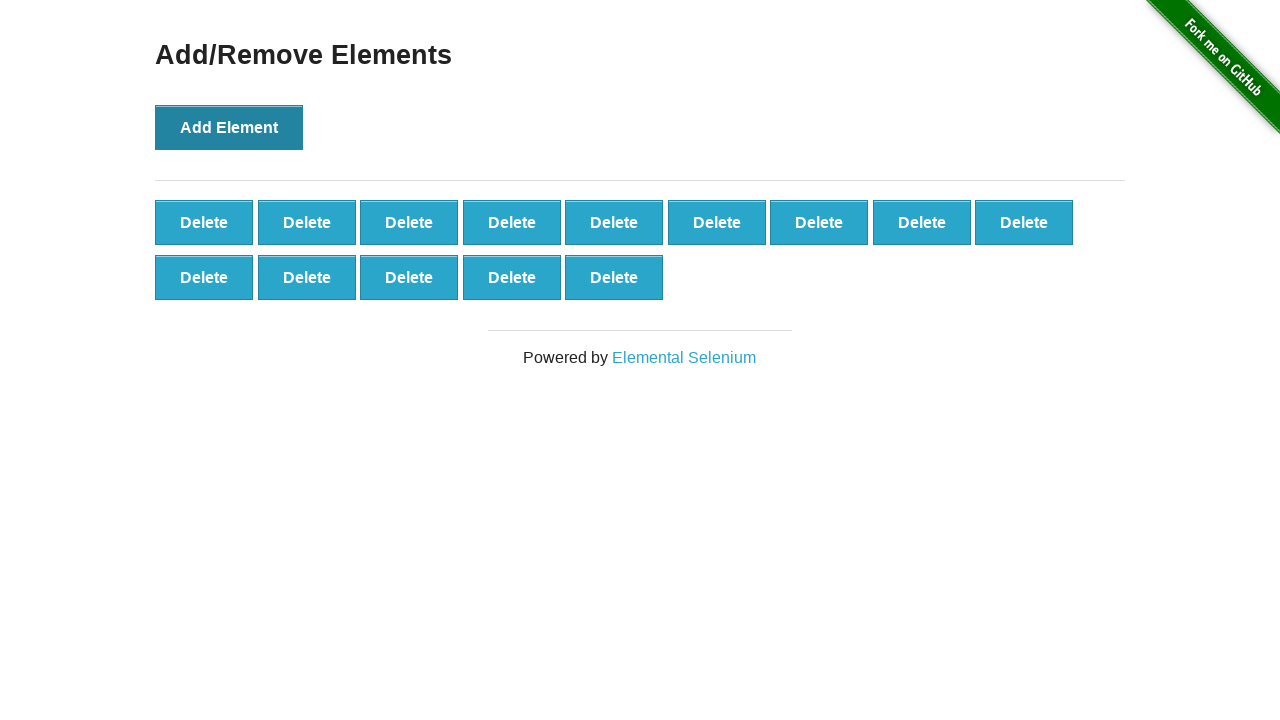

Clicked 'Add Element' button (iteration 15/100) at (229, 127) on xpath=//button[text()='Add Element']
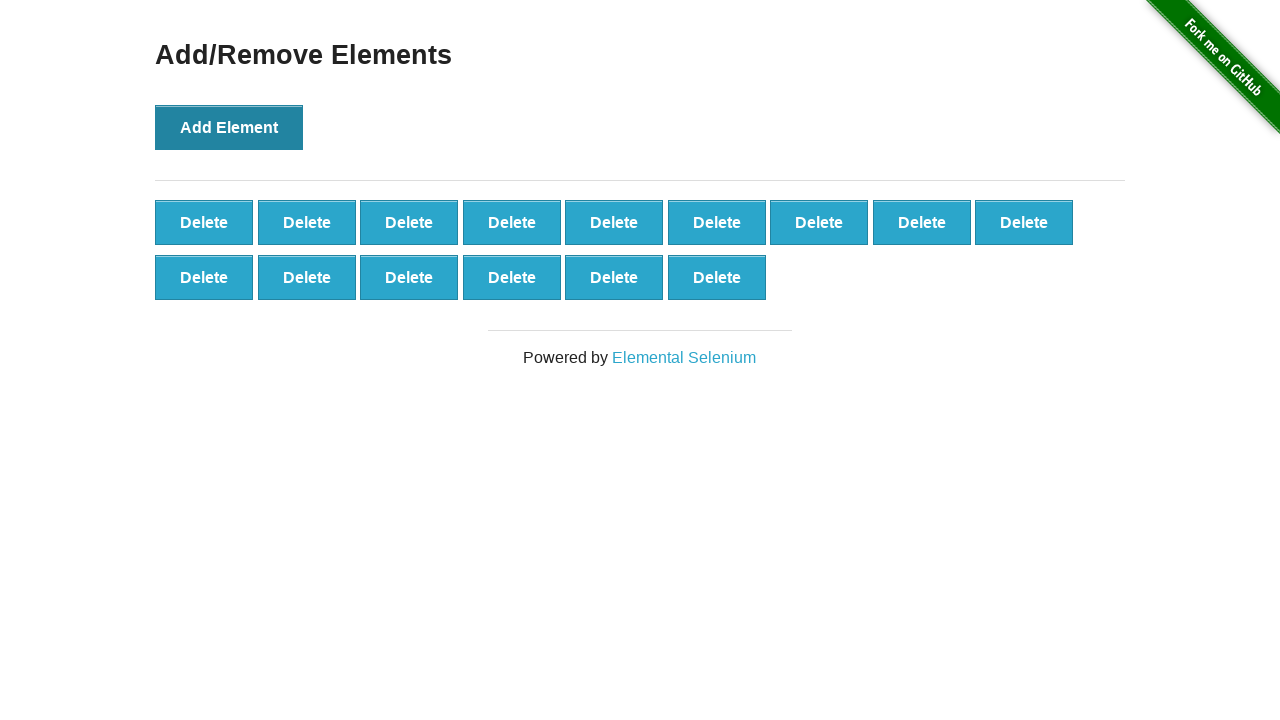

Clicked 'Add Element' button (iteration 16/100) at (229, 127) on xpath=//button[text()='Add Element']
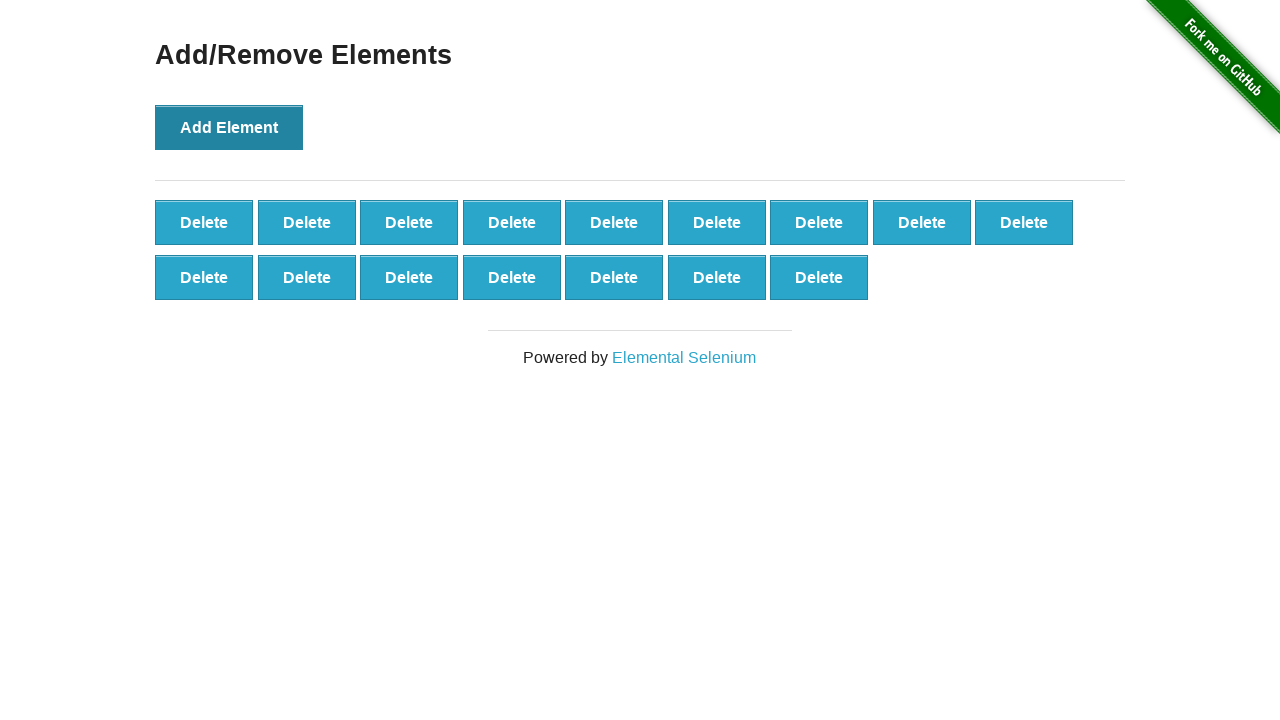

Clicked 'Add Element' button (iteration 17/100) at (229, 127) on xpath=//button[text()='Add Element']
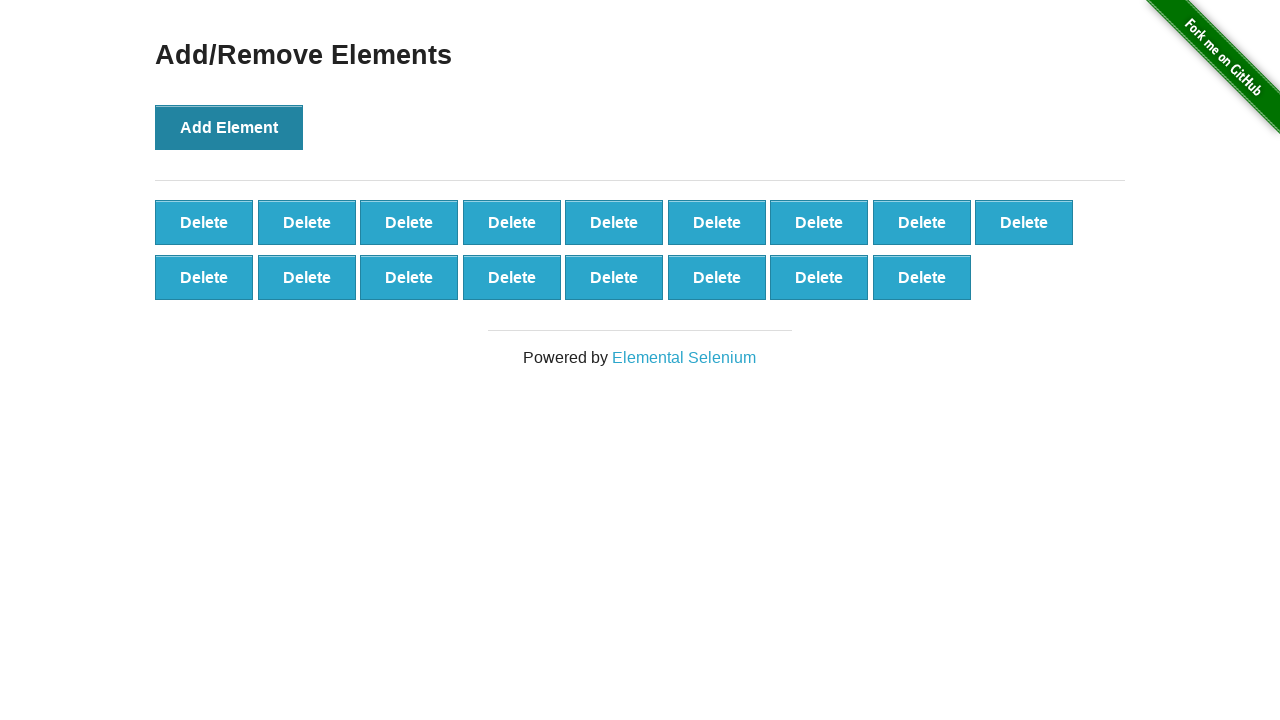

Clicked 'Add Element' button (iteration 18/100) at (229, 127) on xpath=//button[text()='Add Element']
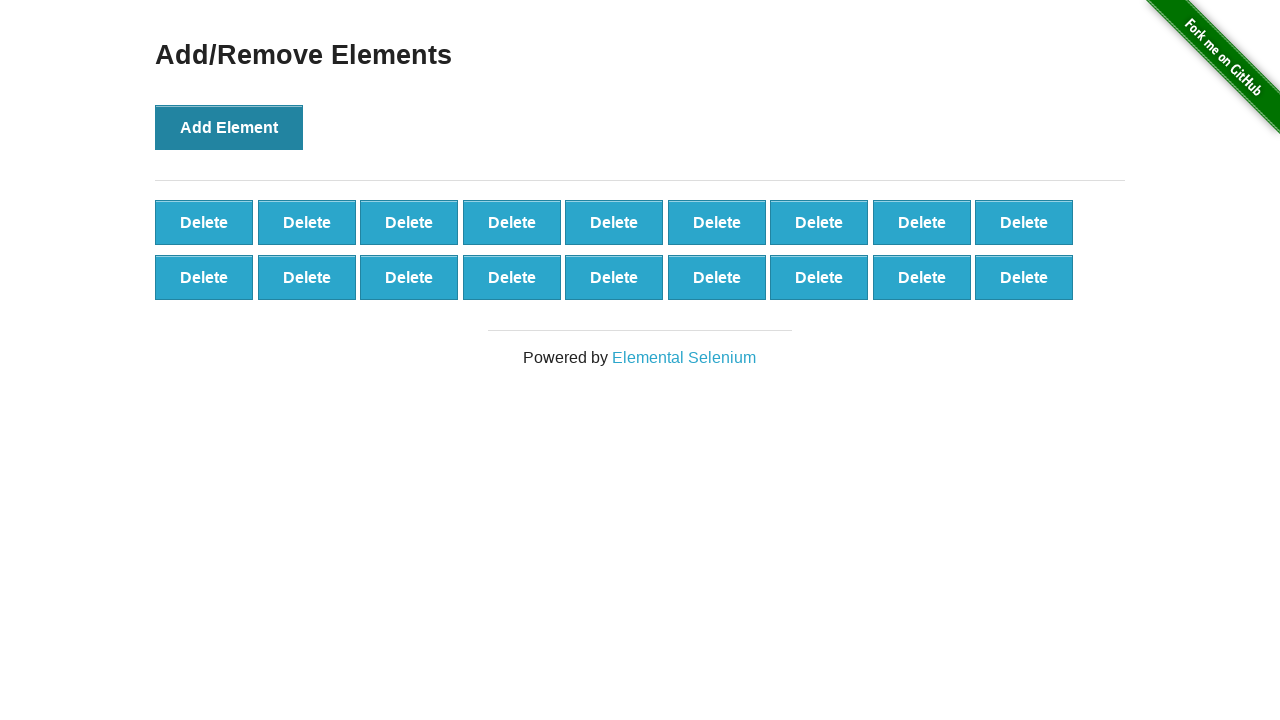

Clicked 'Add Element' button (iteration 19/100) at (229, 127) on xpath=//button[text()='Add Element']
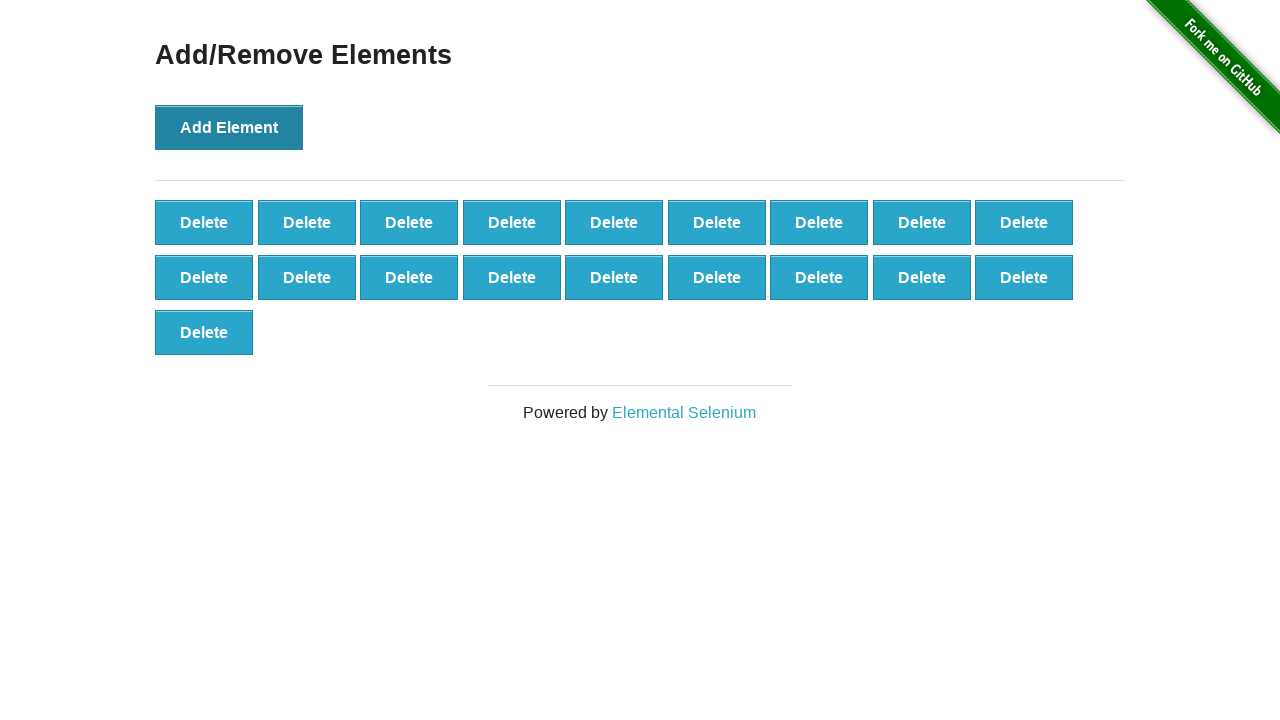

Clicked 'Add Element' button (iteration 20/100) at (229, 127) on xpath=//button[text()='Add Element']
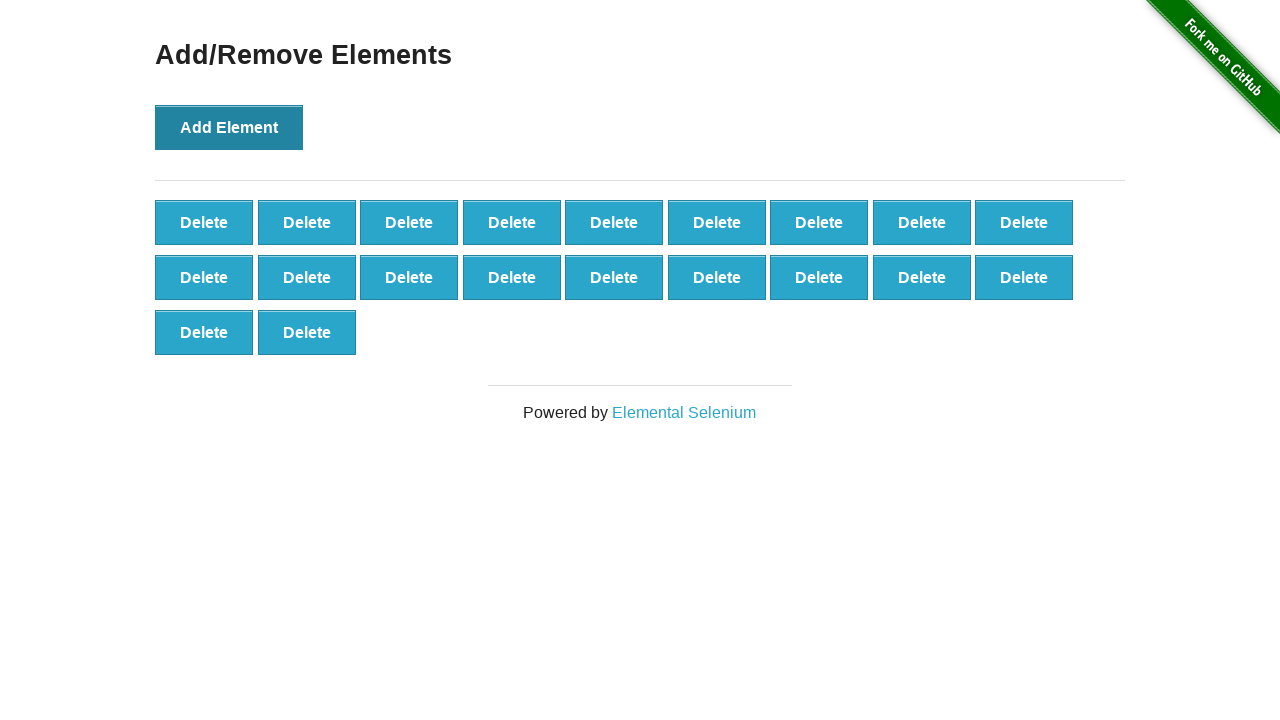

Clicked 'Add Element' button (iteration 21/100) at (229, 127) on xpath=//button[text()='Add Element']
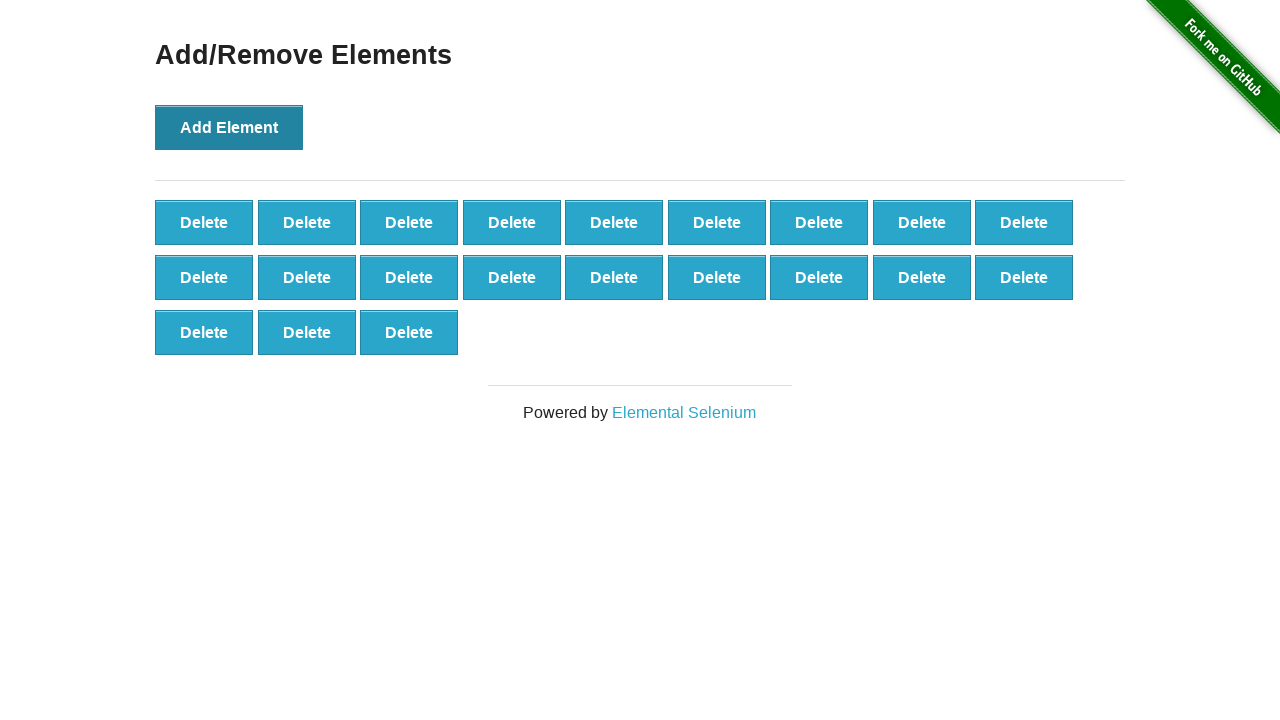

Clicked 'Add Element' button (iteration 22/100) at (229, 127) on xpath=//button[text()='Add Element']
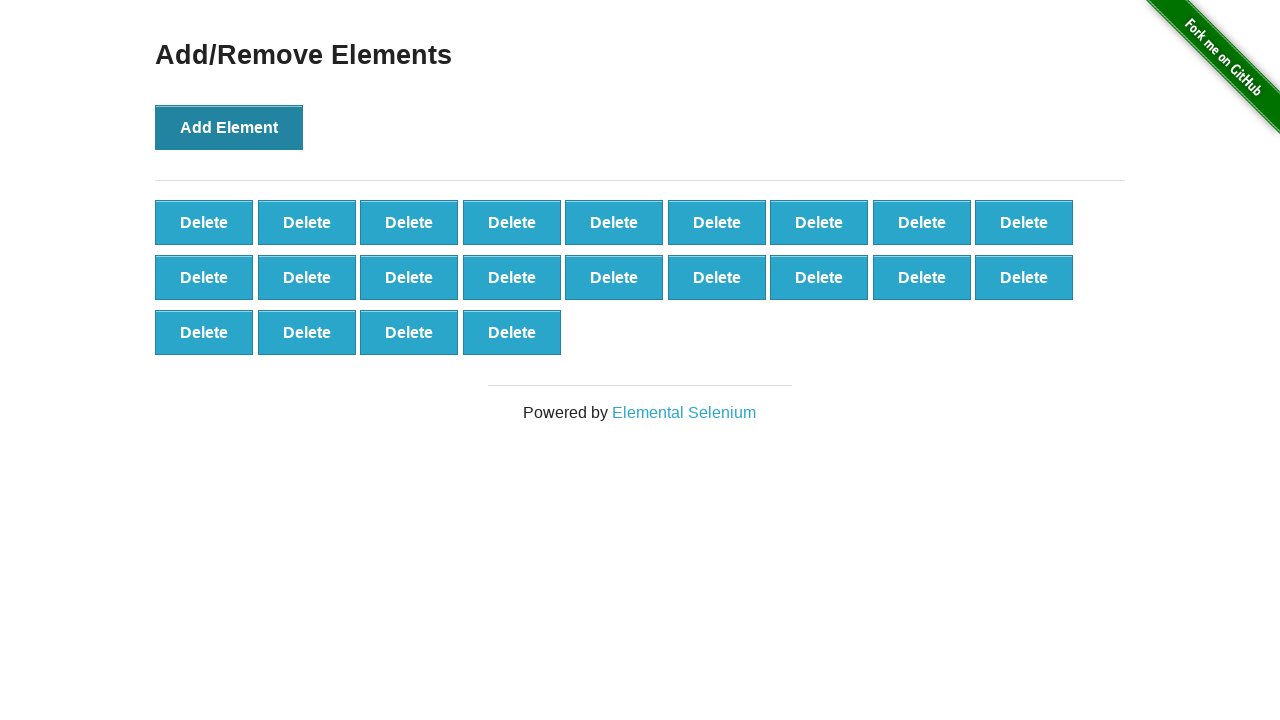

Clicked 'Add Element' button (iteration 23/100) at (229, 127) on xpath=//button[text()='Add Element']
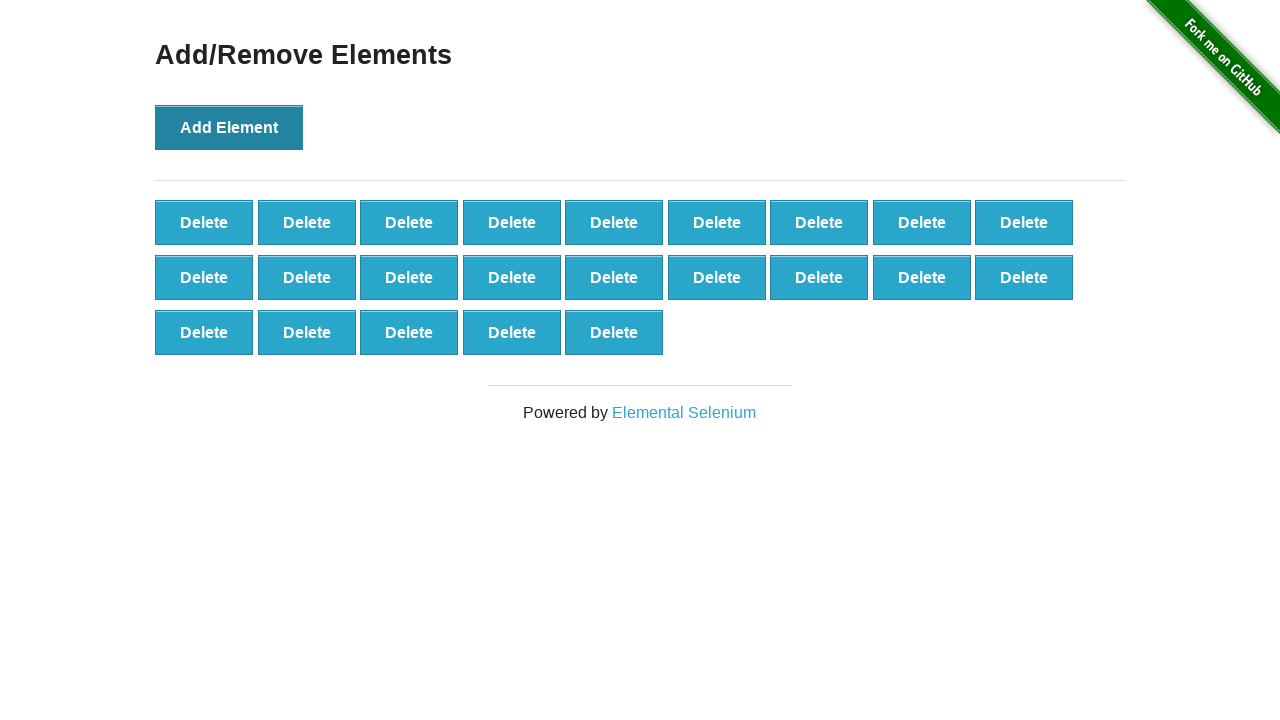

Clicked 'Add Element' button (iteration 24/100) at (229, 127) on xpath=//button[text()='Add Element']
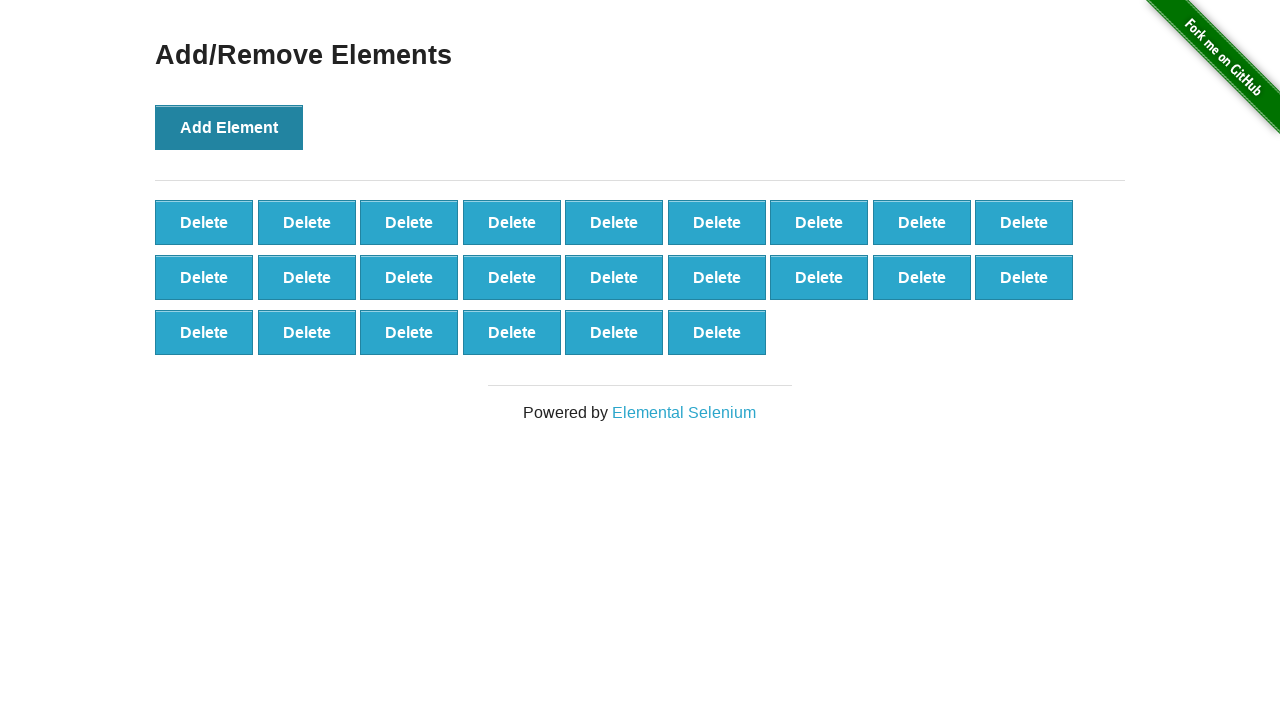

Clicked 'Add Element' button (iteration 25/100) at (229, 127) on xpath=//button[text()='Add Element']
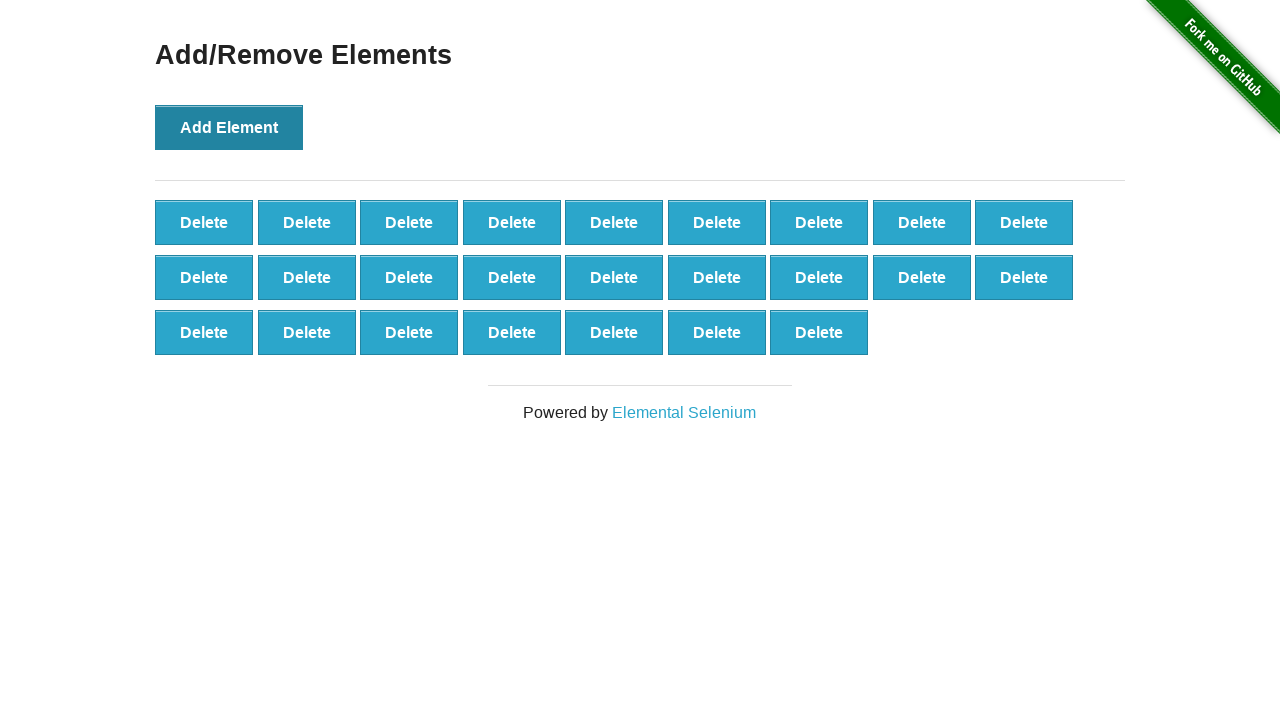

Clicked 'Add Element' button (iteration 26/100) at (229, 127) on xpath=//button[text()='Add Element']
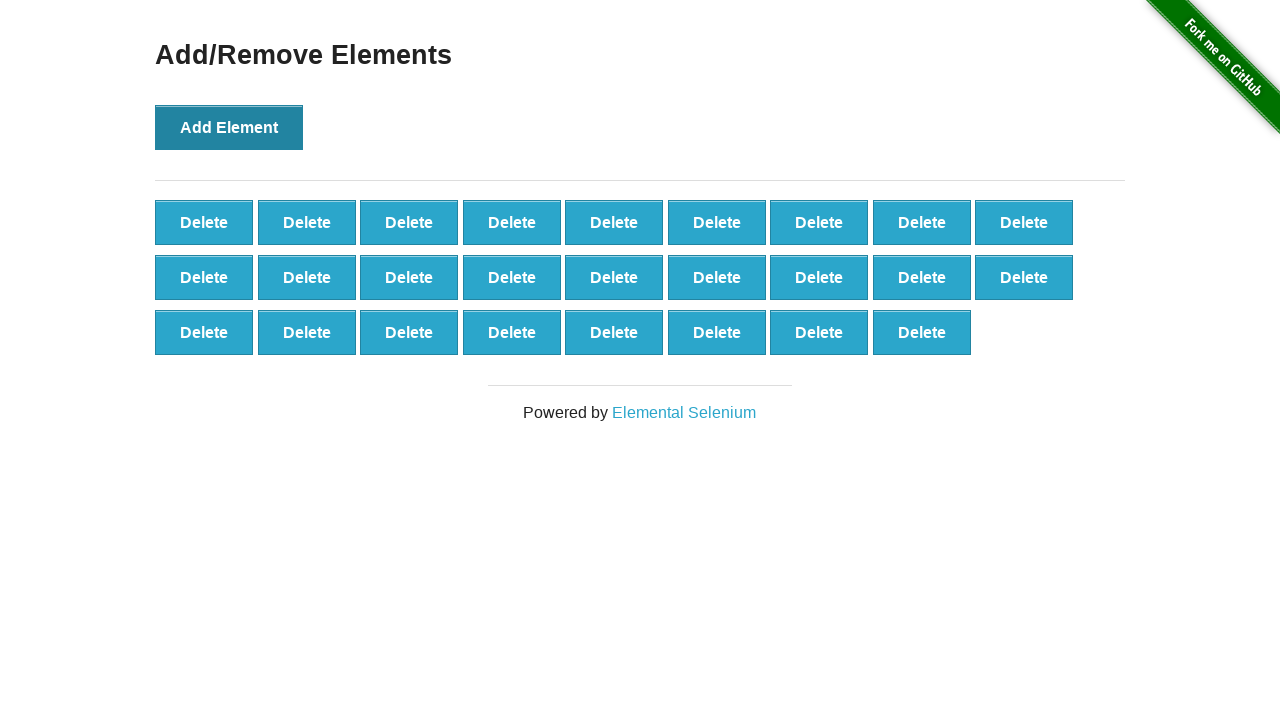

Clicked 'Add Element' button (iteration 27/100) at (229, 127) on xpath=//button[text()='Add Element']
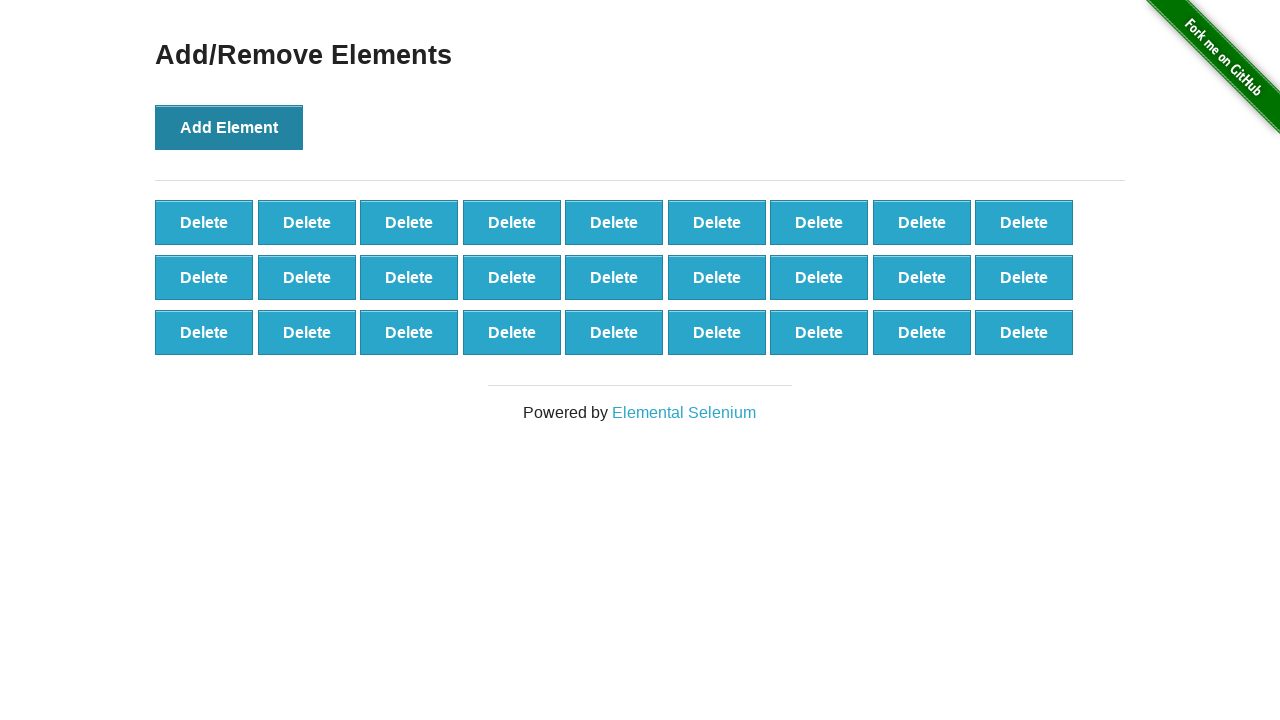

Clicked 'Add Element' button (iteration 28/100) at (229, 127) on xpath=//button[text()='Add Element']
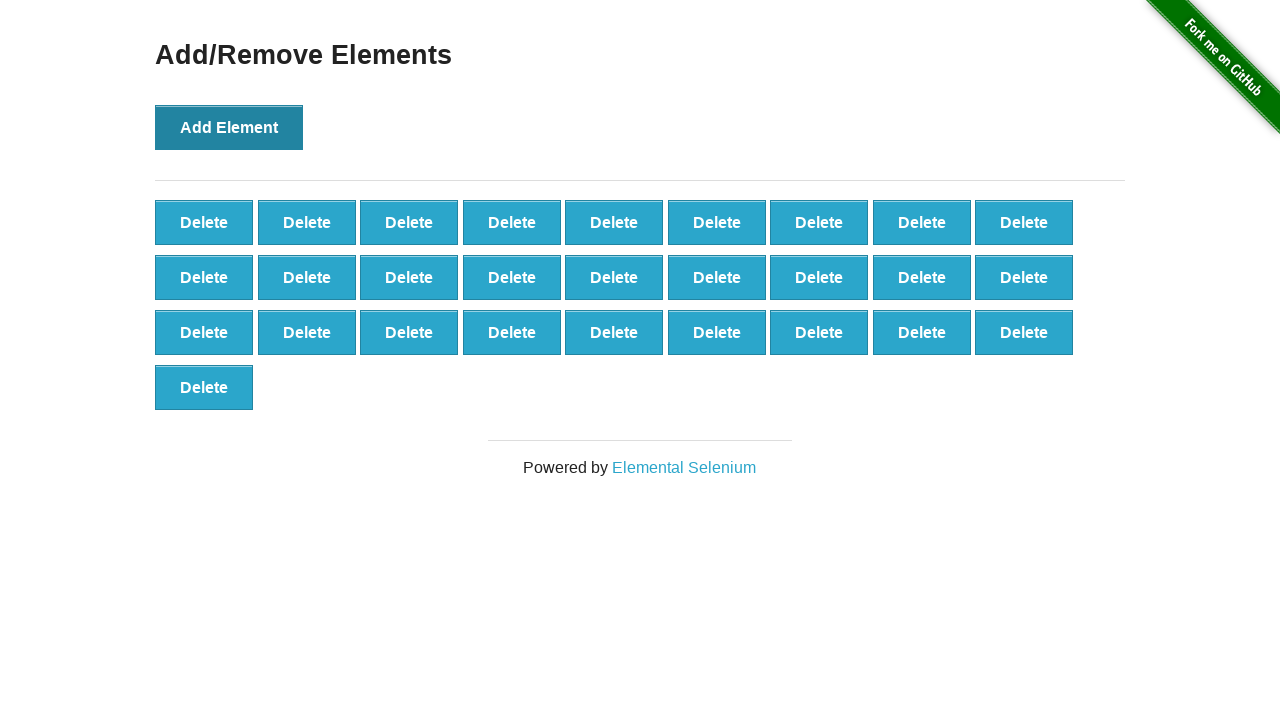

Clicked 'Add Element' button (iteration 29/100) at (229, 127) on xpath=//button[text()='Add Element']
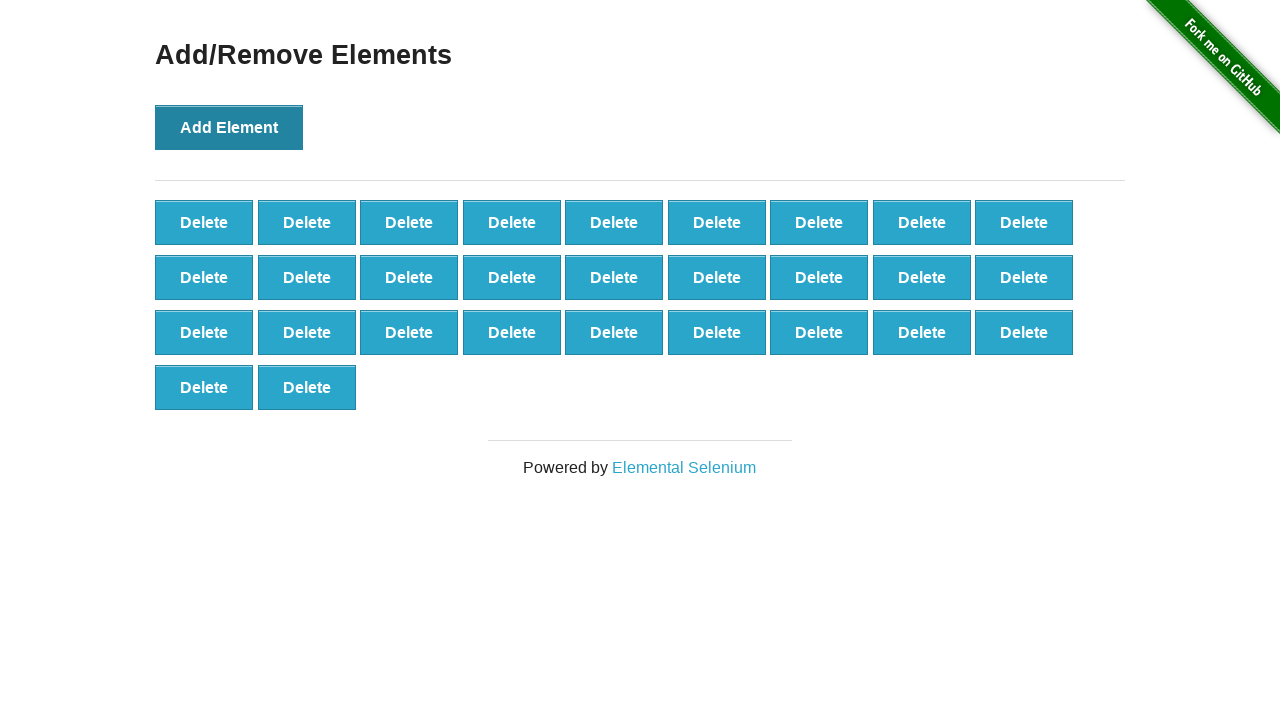

Clicked 'Add Element' button (iteration 30/100) at (229, 127) on xpath=//button[text()='Add Element']
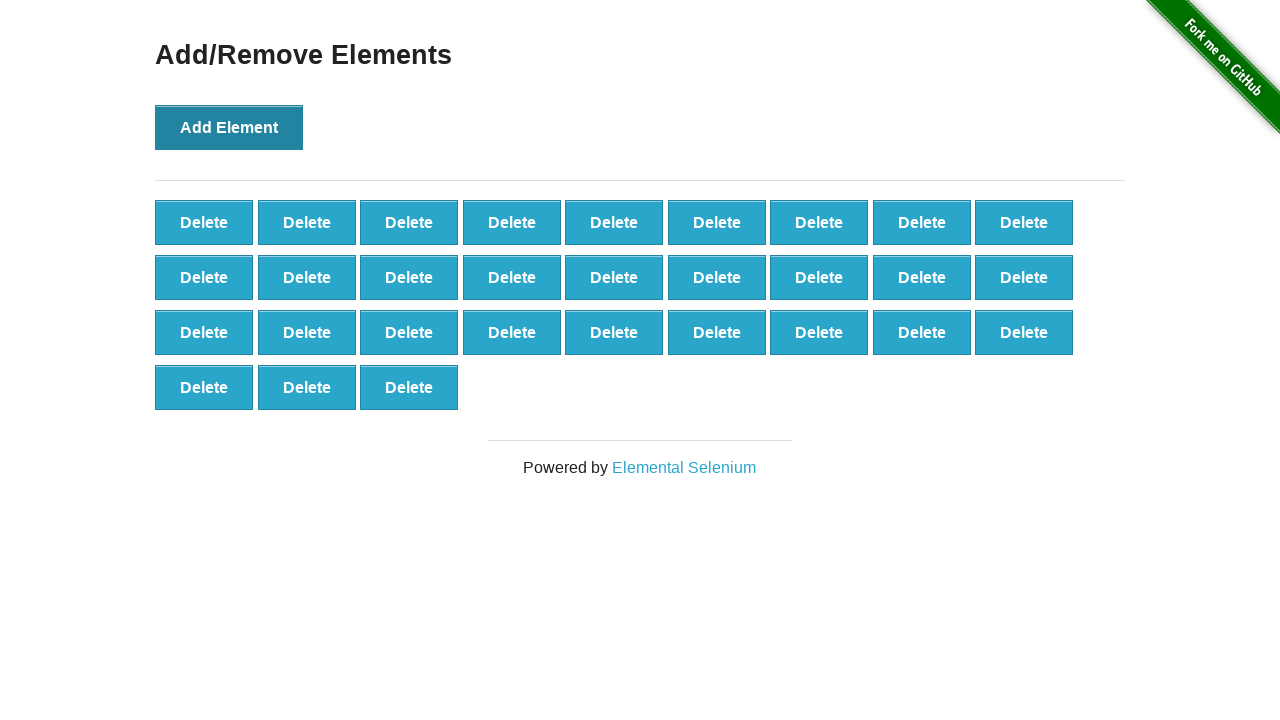

Clicked 'Add Element' button (iteration 31/100) at (229, 127) on xpath=//button[text()='Add Element']
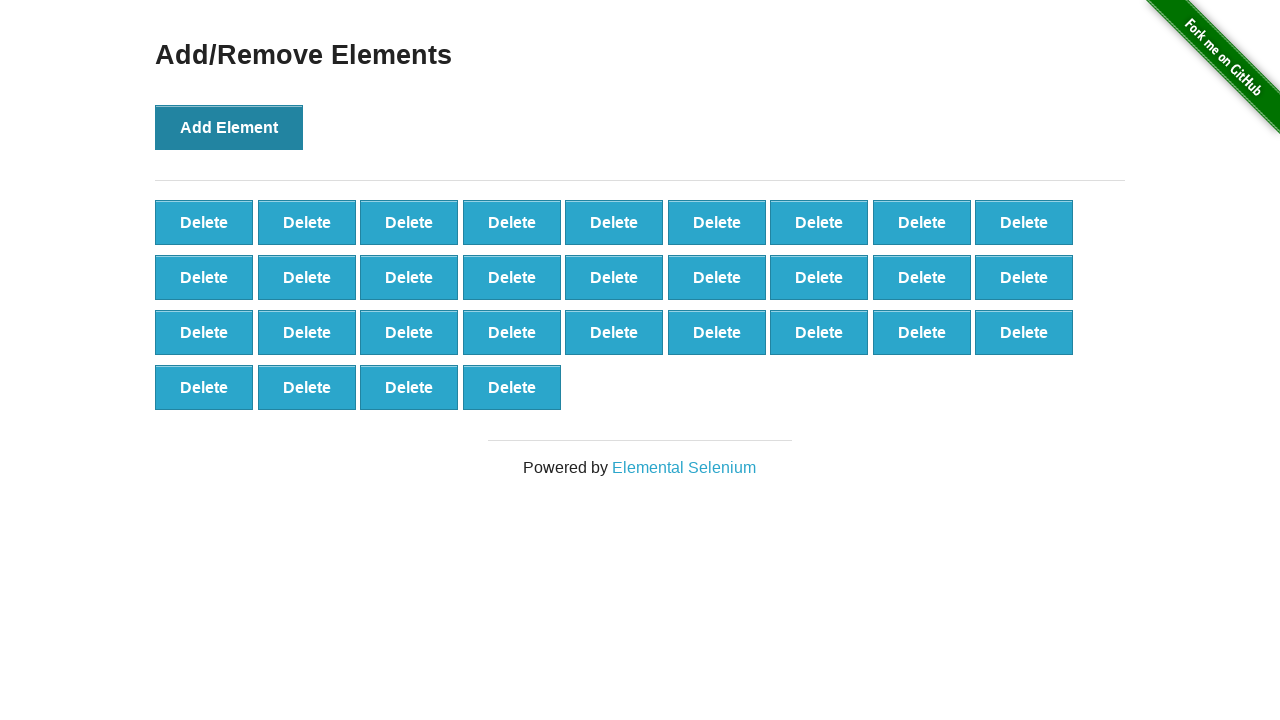

Clicked 'Add Element' button (iteration 32/100) at (229, 127) on xpath=//button[text()='Add Element']
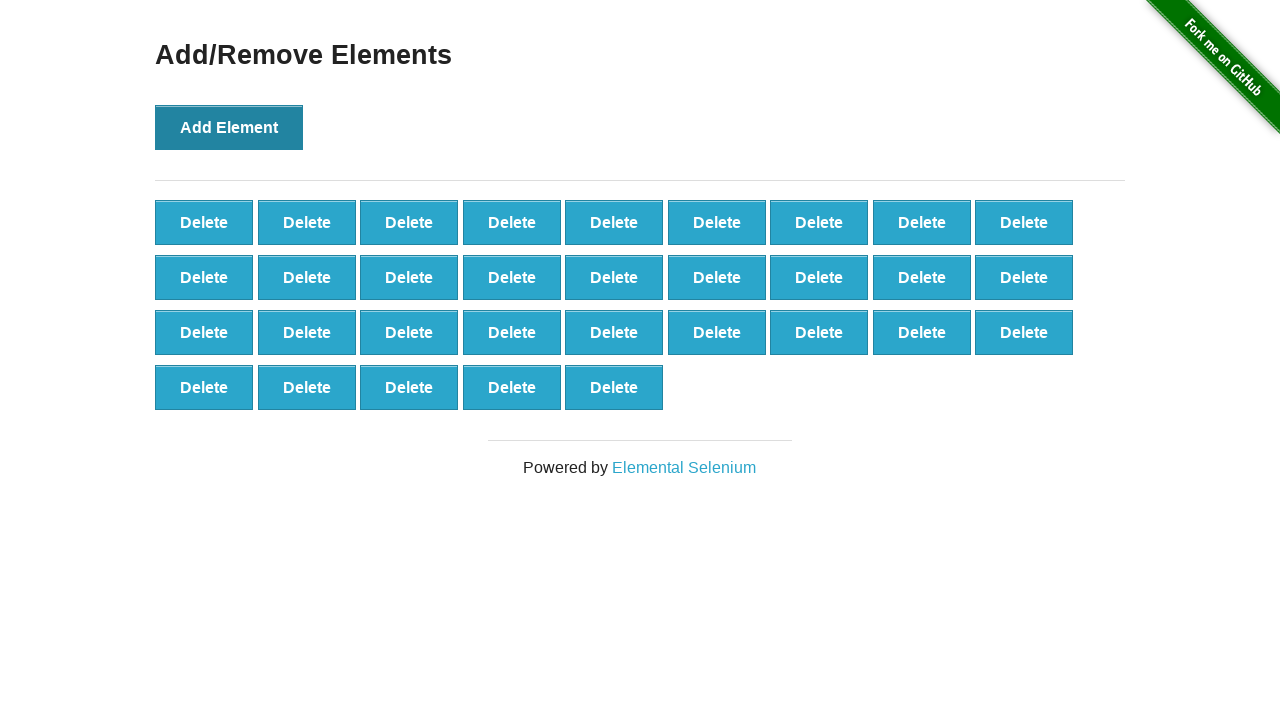

Clicked 'Add Element' button (iteration 33/100) at (229, 127) on xpath=//button[text()='Add Element']
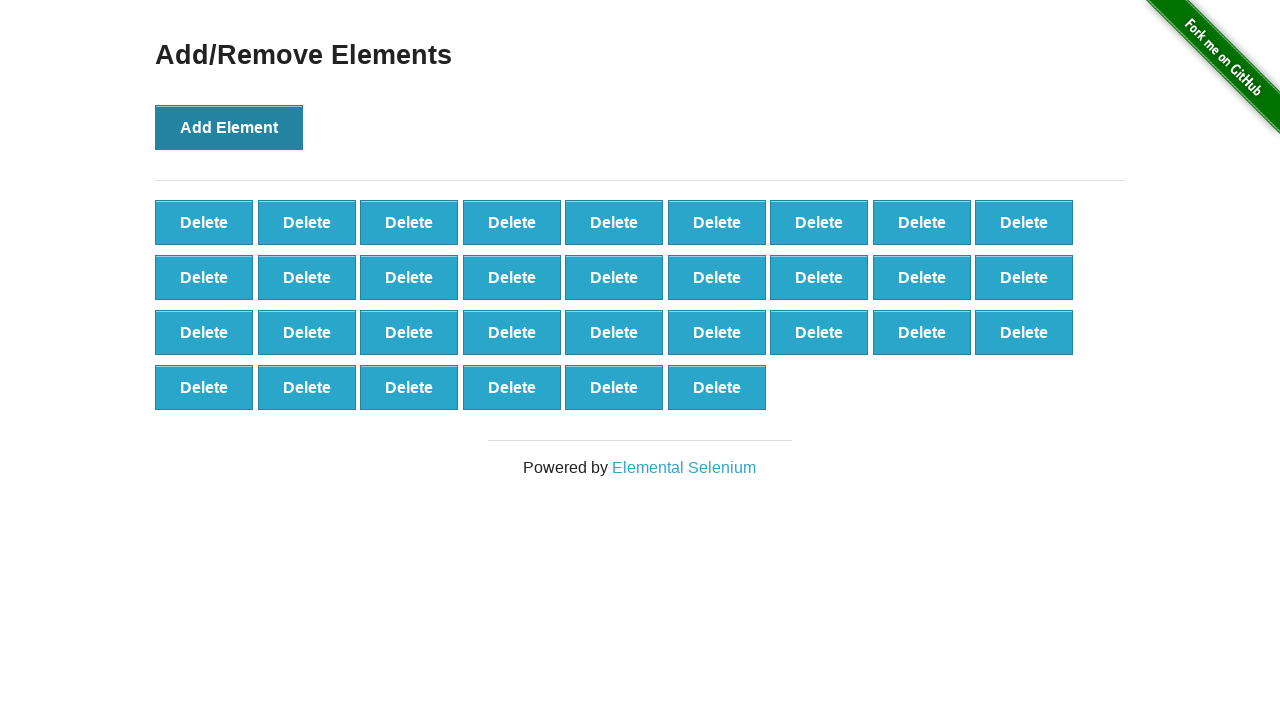

Clicked 'Add Element' button (iteration 34/100) at (229, 127) on xpath=//button[text()='Add Element']
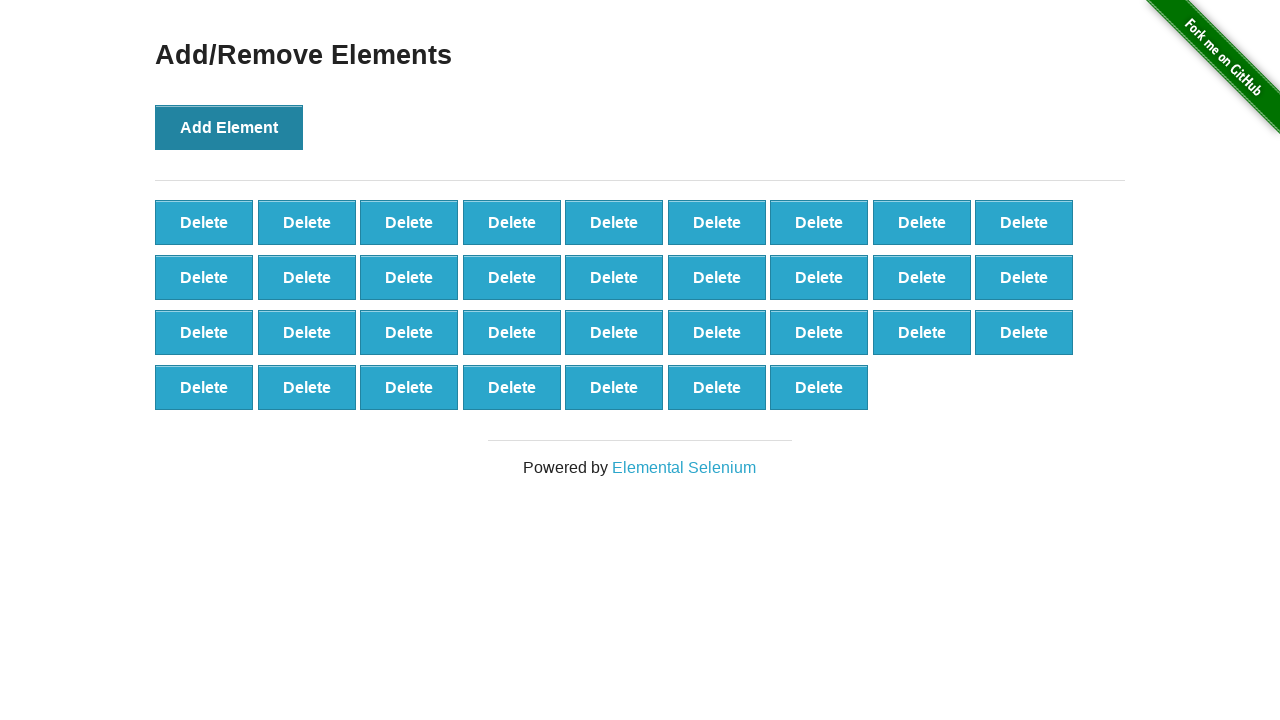

Clicked 'Add Element' button (iteration 35/100) at (229, 127) on xpath=//button[text()='Add Element']
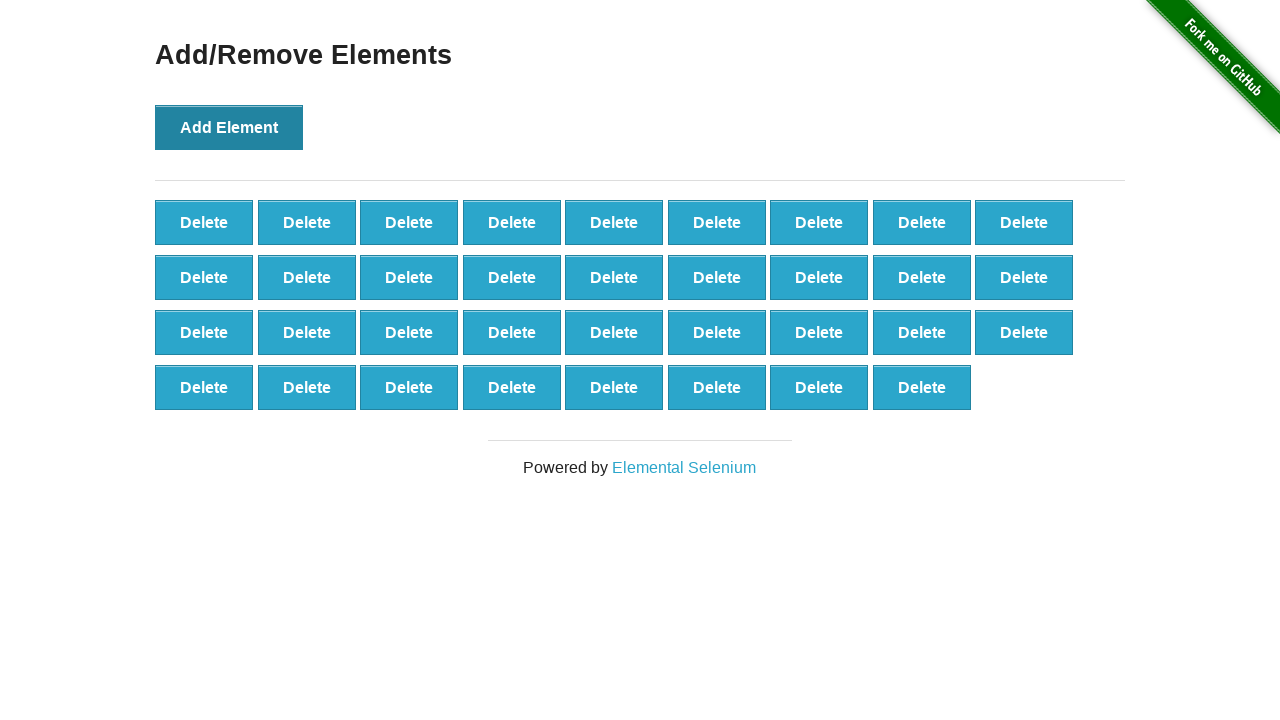

Clicked 'Add Element' button (iteration 36/100) at (229, 127) on xpath=//button[text()='Add Element']
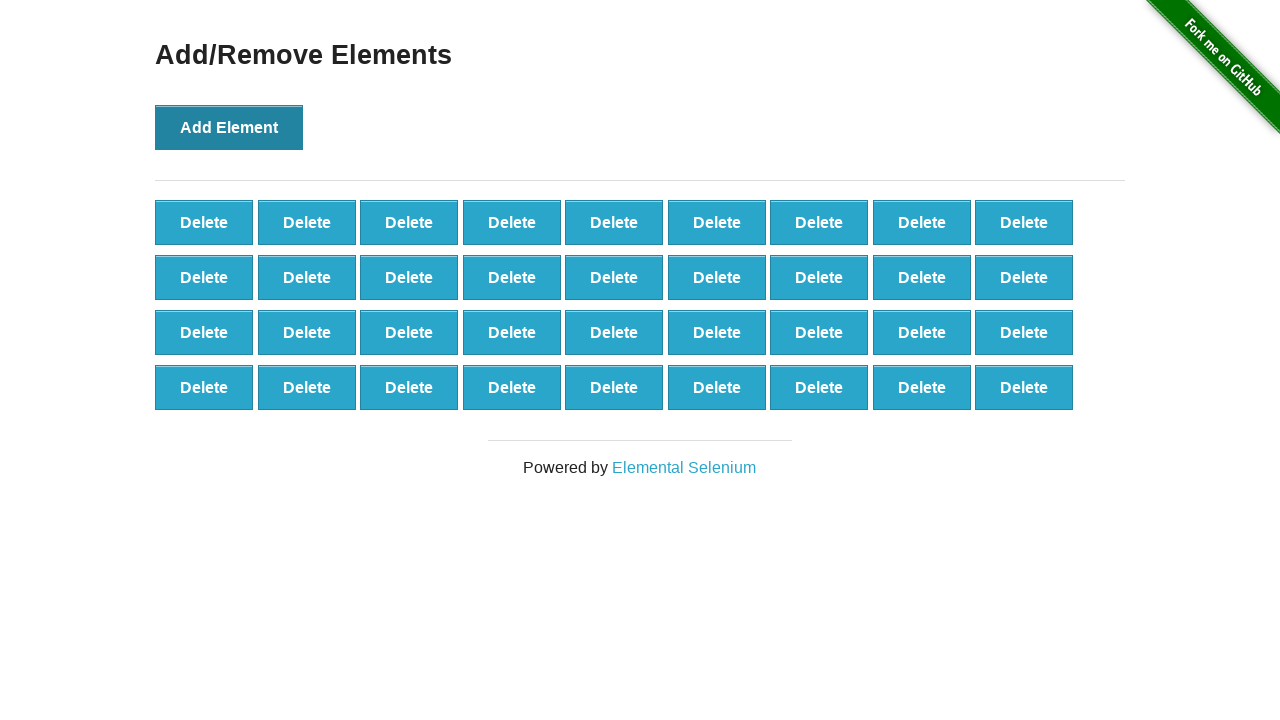

Clicked 'Add Element' button (iteration 37/100) at (229, 127) on xpath=//button[text()='Add Element']
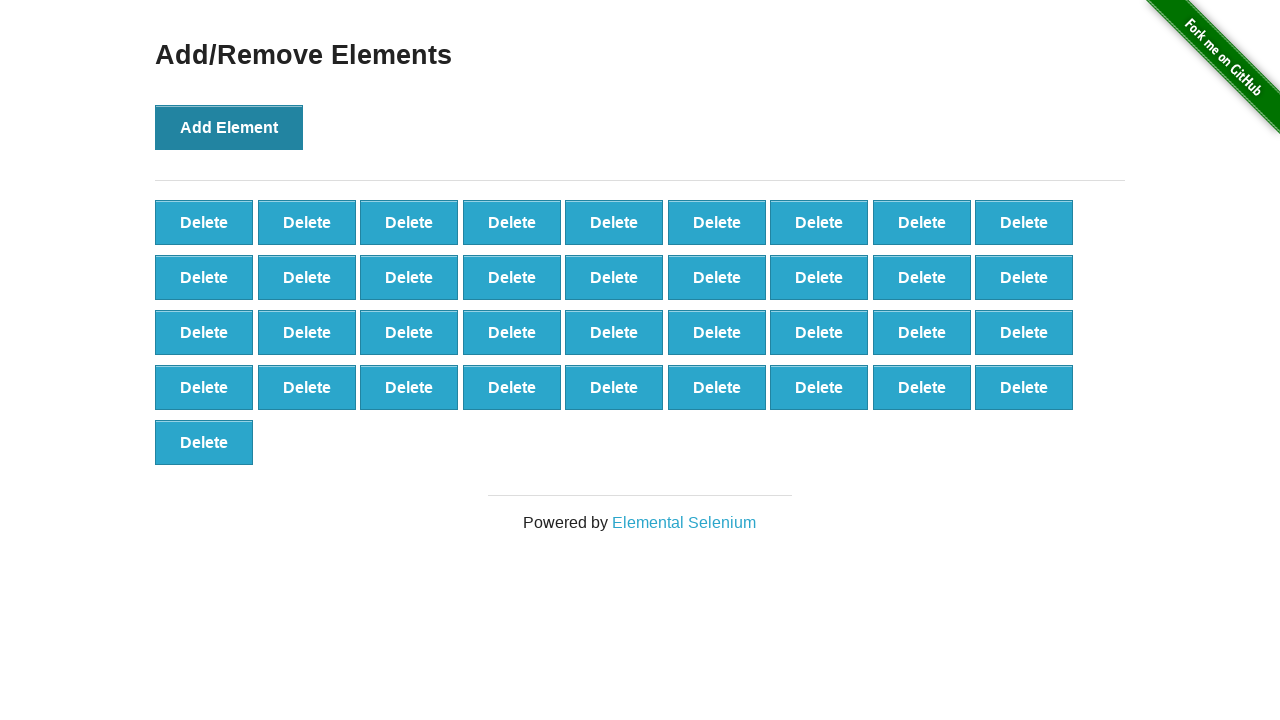

Clicked 'Add Element' button (iteration 38/100) at (229, 127) on xpath=//button[text()='Add Element']
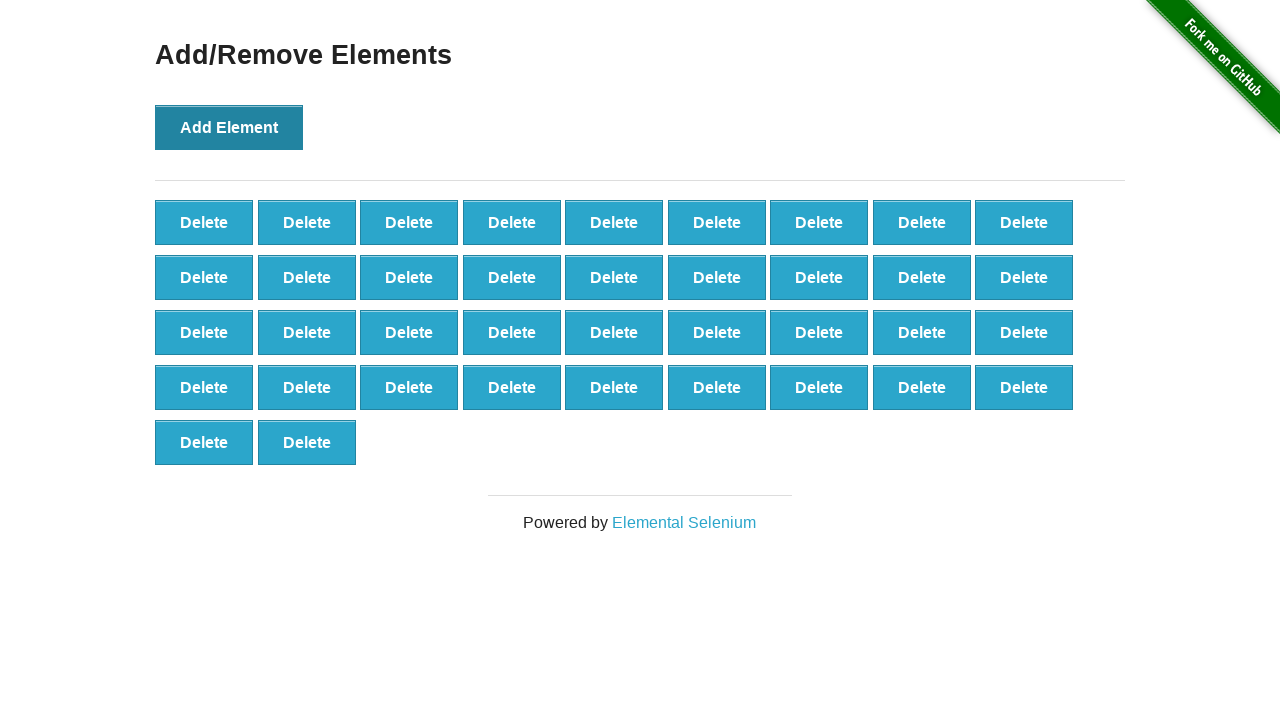

Clicked 'Add Element' button (iteration 39/100) at (229, 127) on xpath=//button[text()='Add Element']
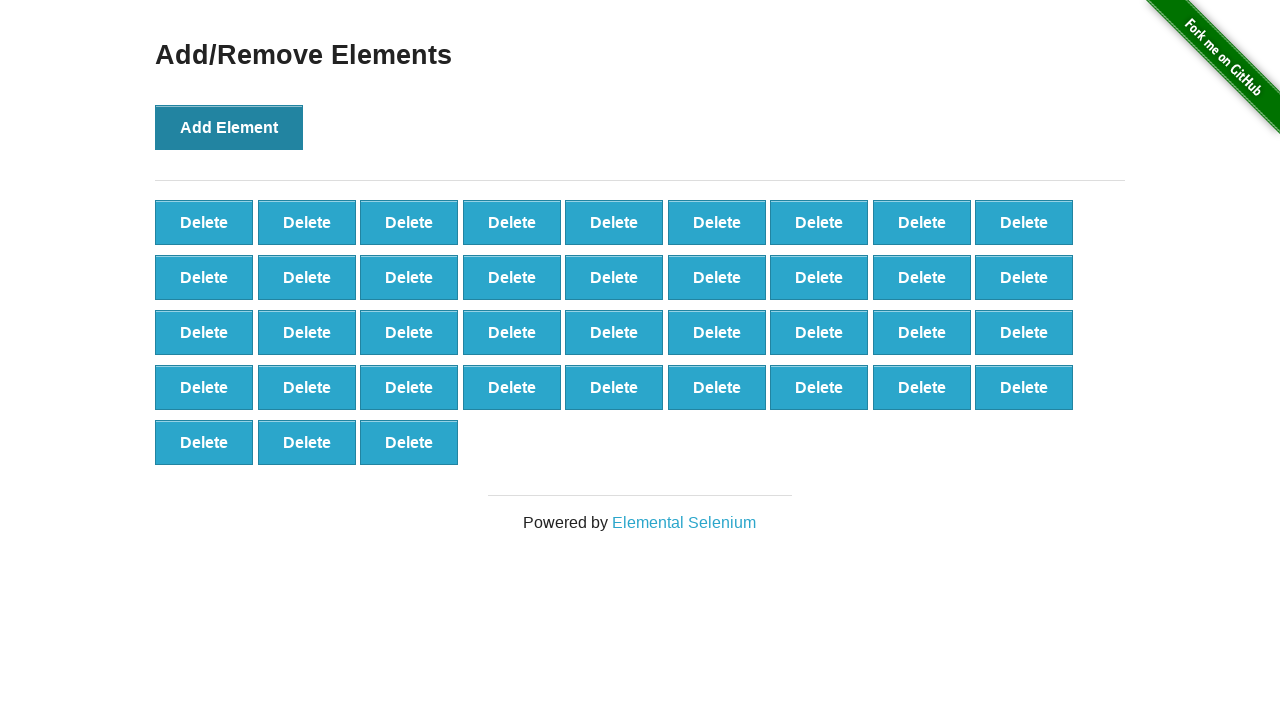

Clicked 'Add Element' button (iteration 40/100) at (229, 127) on xpath=//button[text()='Add Element']
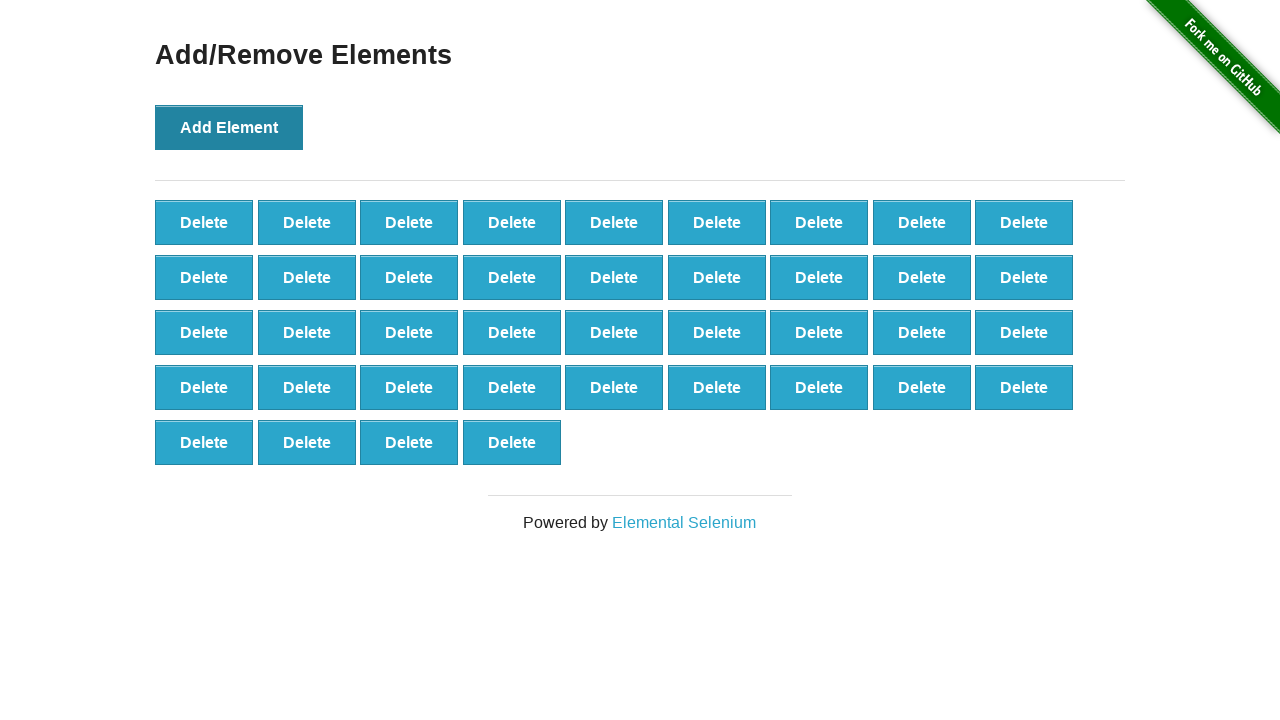

Clicked 'Add Element' button (iteration 41/100) at (229, 127) on xpath=//button[text()='Add Element']
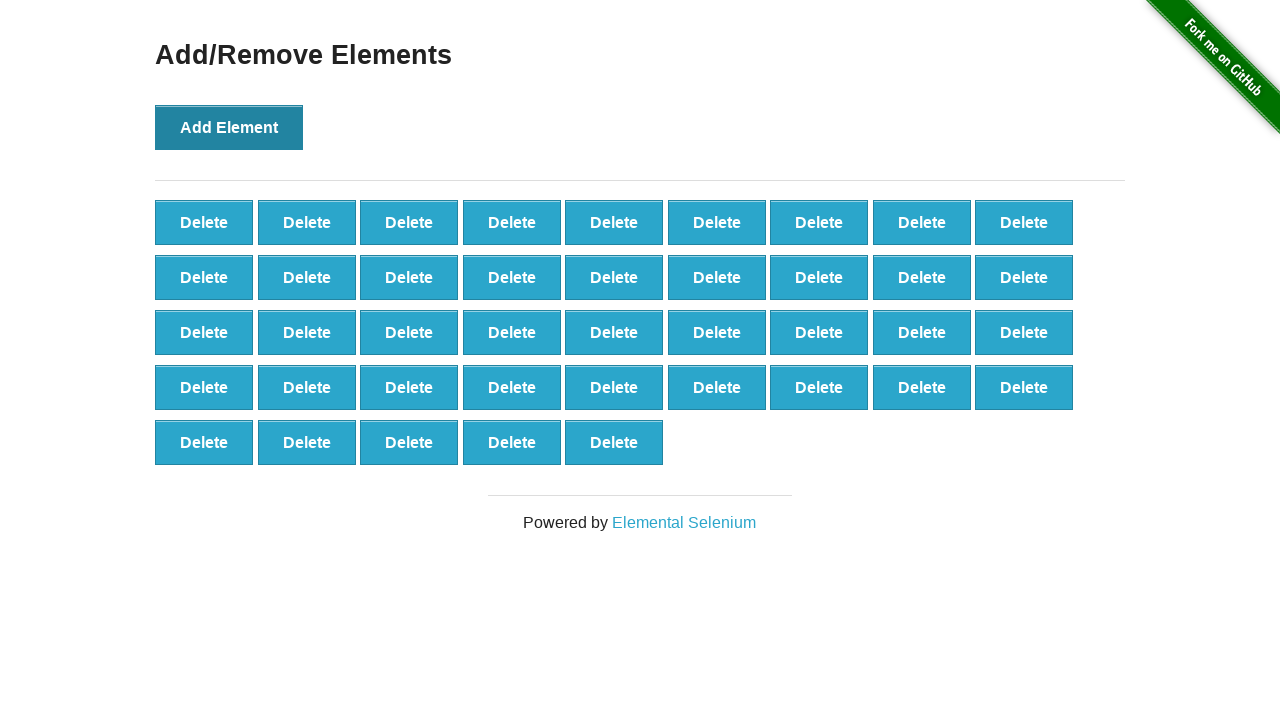

Clicked 'Add Element' button (iteration 42/100) at (229, 127) on xpath=//button[text()='Add Element']
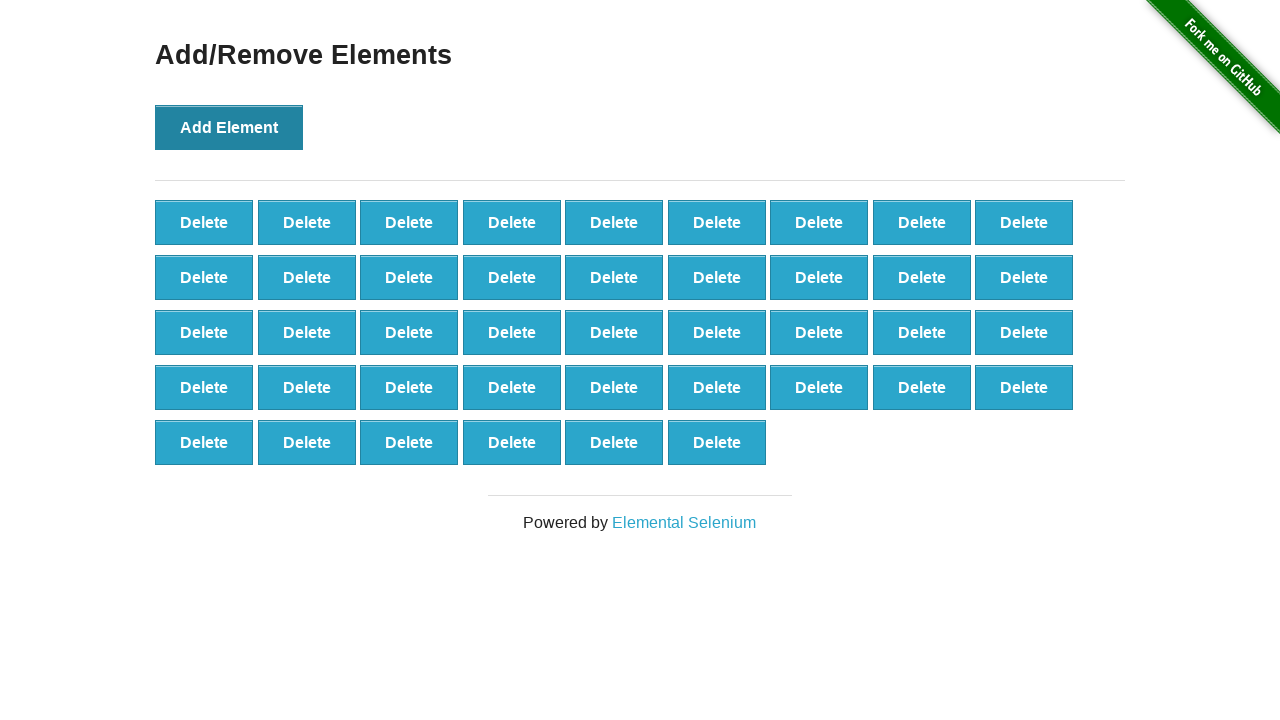

Clicked 'Add Element' button (iteration 43/100) at (229, 127) on xpath=//button[text()='Add Element']
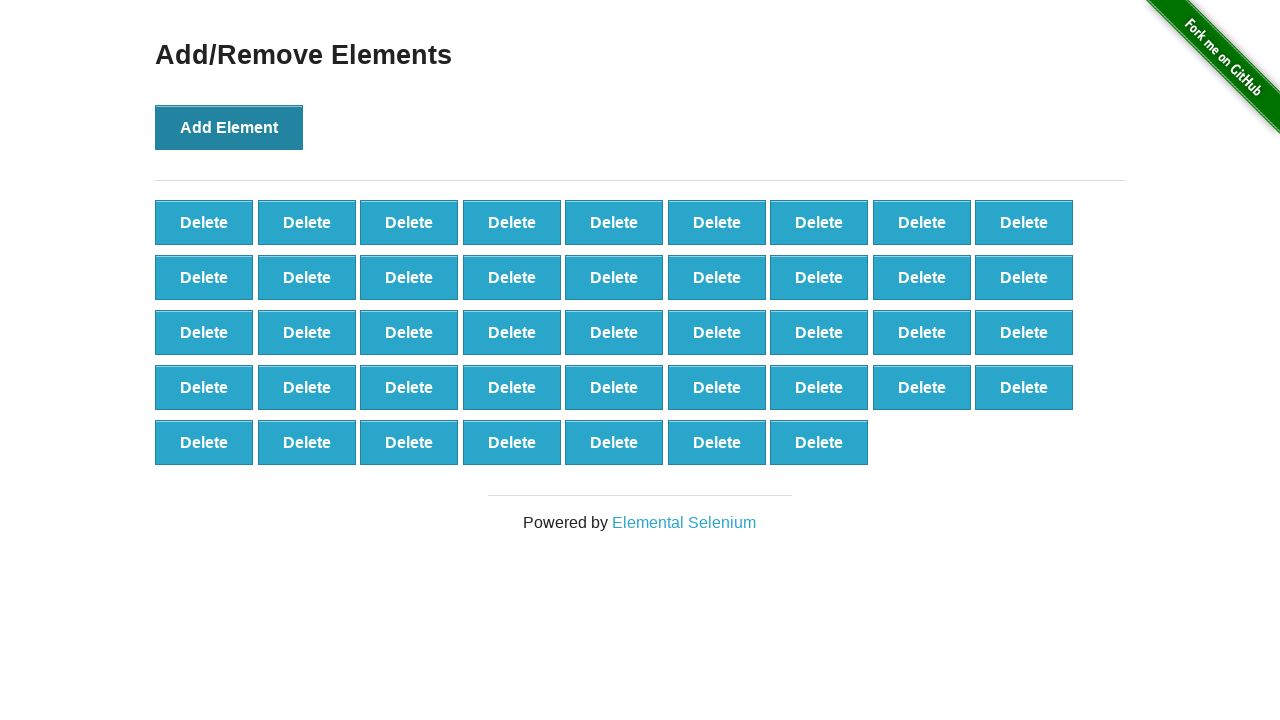

Clicked 'Add Element' button (iteration 44/100) at (229, 127) on xpath=//button[text()='Add Element']
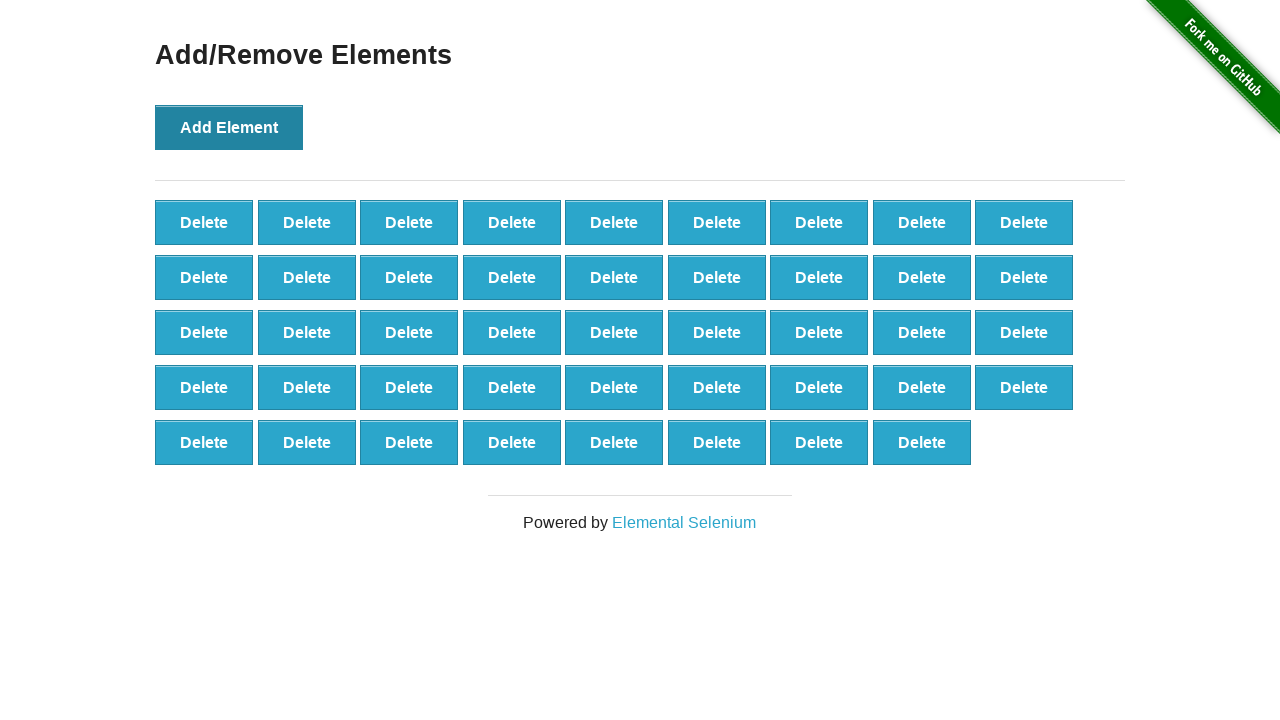

Clicked 'Add Element' button (iteration 45/100) at (229, 127) on xpath=//button[text()='Add Element']
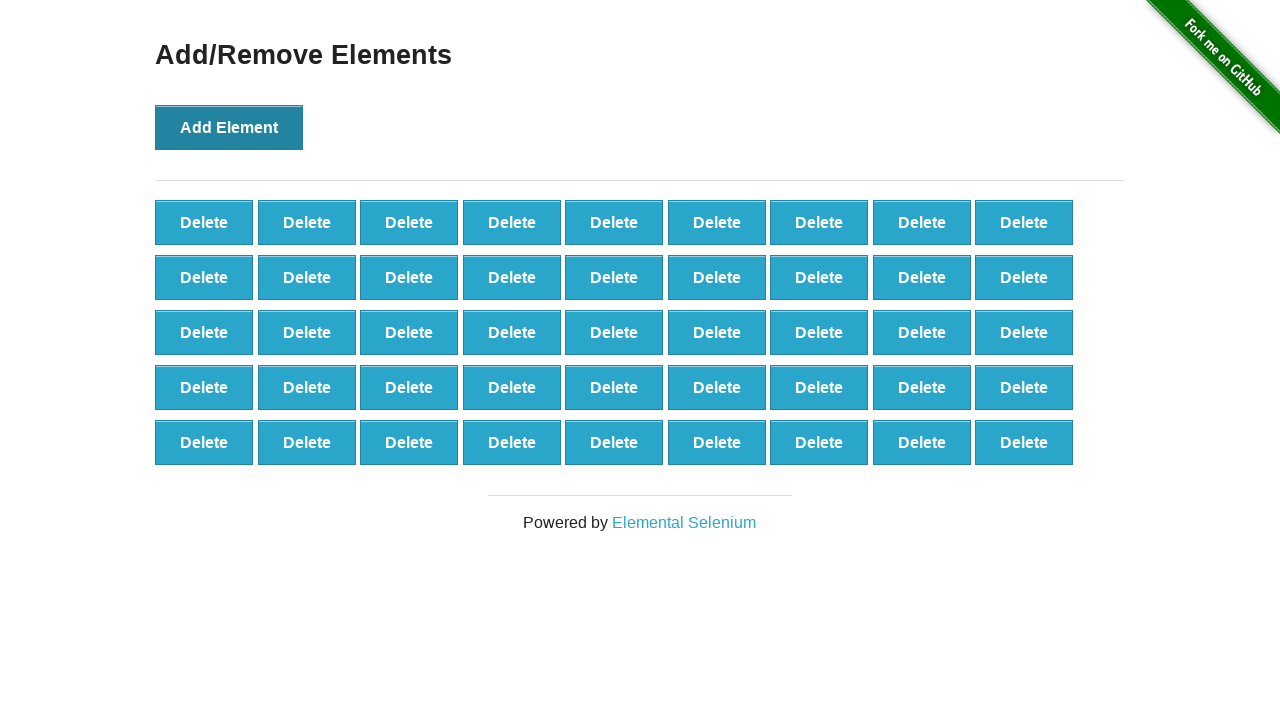

Clicked 'Add Element' button (iteration 46/100) at (229, 127) on xpath=//button[text()='Add Element']
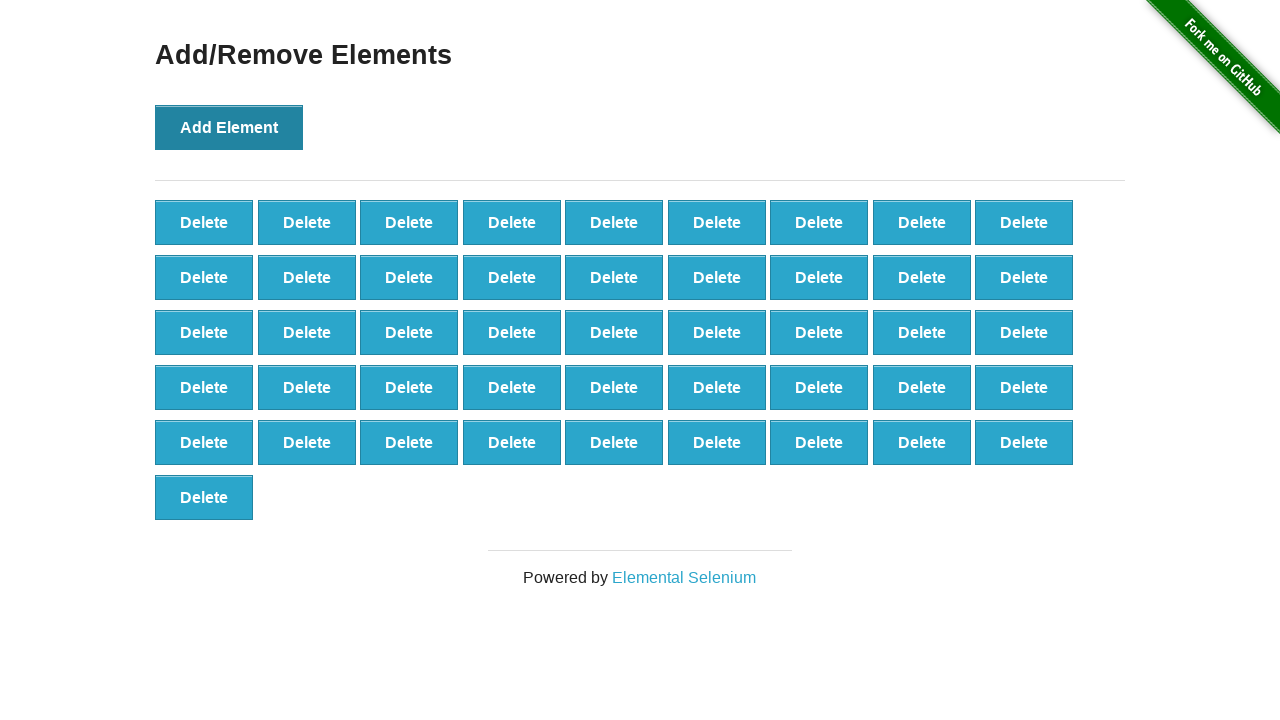

Clicked 'Add Element' button (iteration 47/100) at (229, 127) on xpath=//button[text()='Add Element']
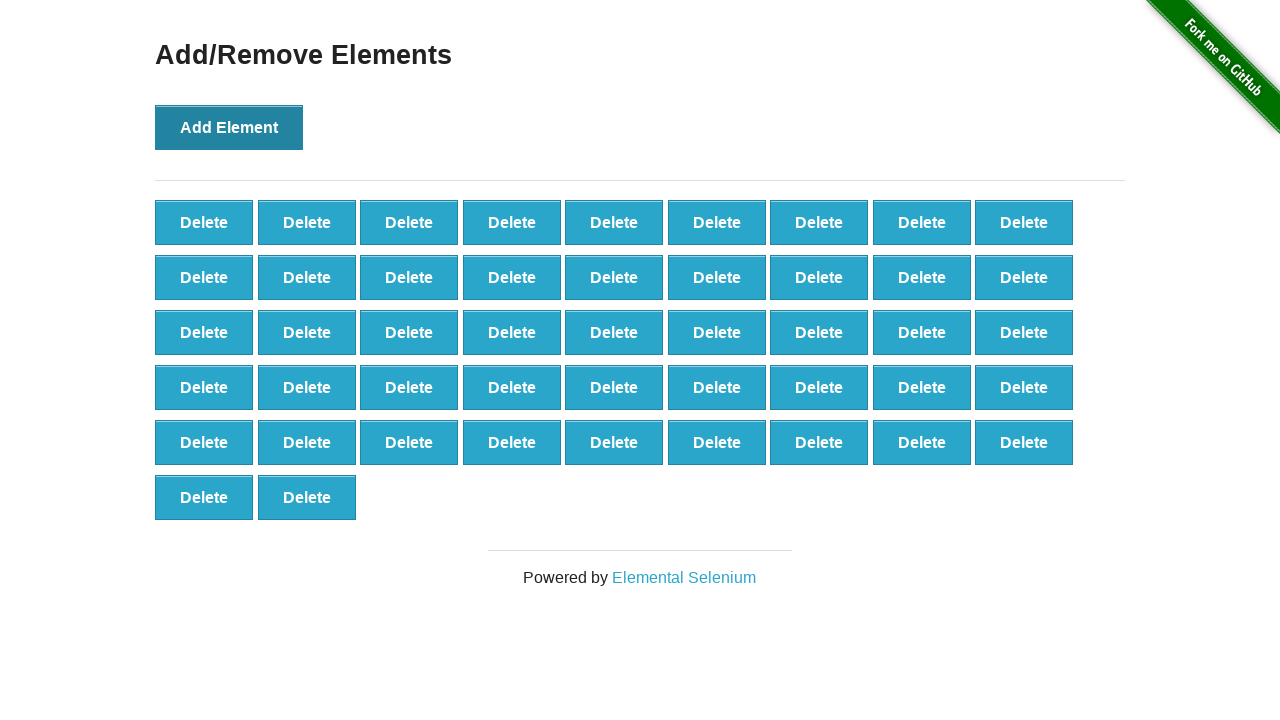

Clicked 'Add Element' button (iteration 48/100) at (229, 127) on xpath=//button[text()='Add Element']
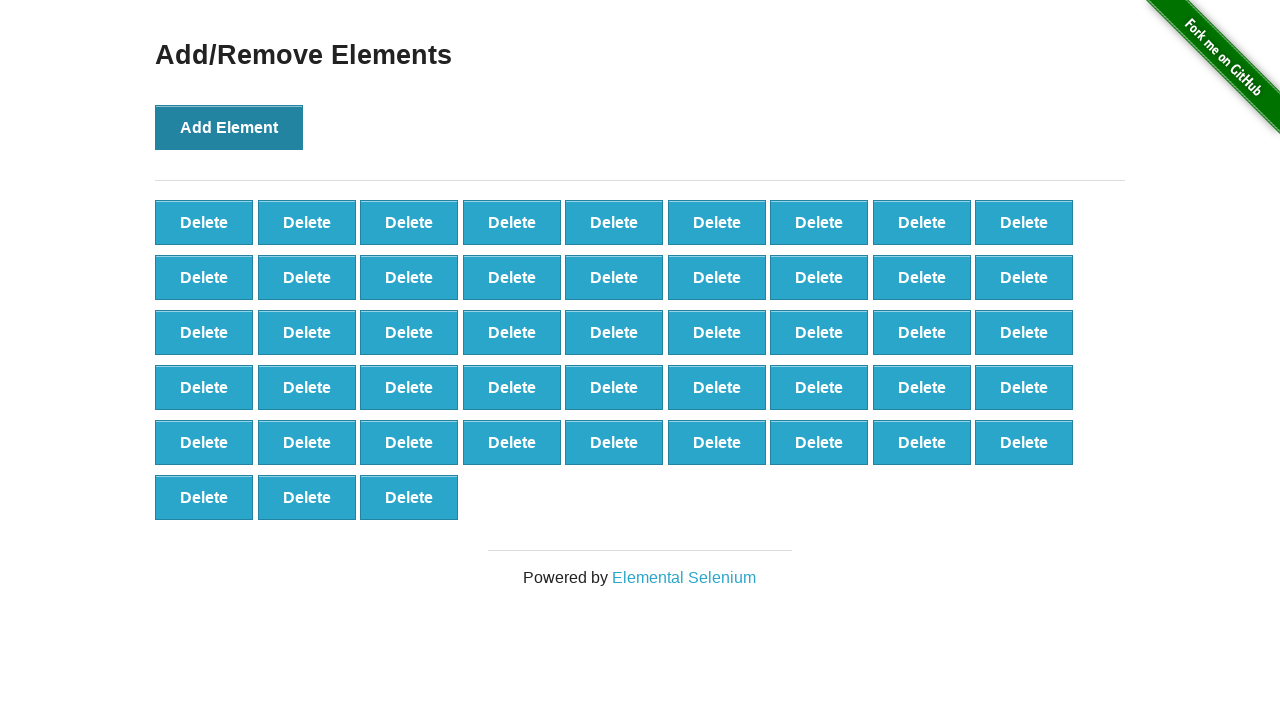

Clicked 'Add Element' button (iteration 49/100) at (229, 127) on xpath=//button[text()='Add Element']
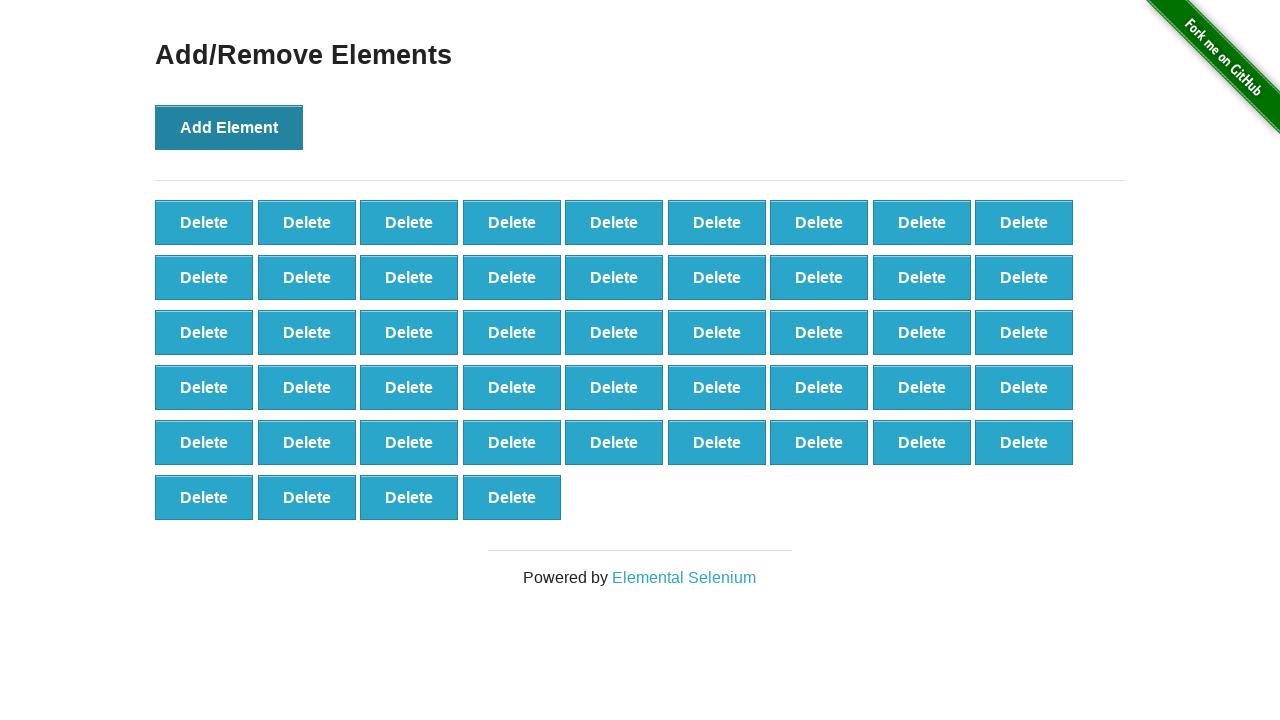

Clicked 'Add Element' button (iteration 50/100) at (229, 127) on xpath=//button[text()='Add Element']
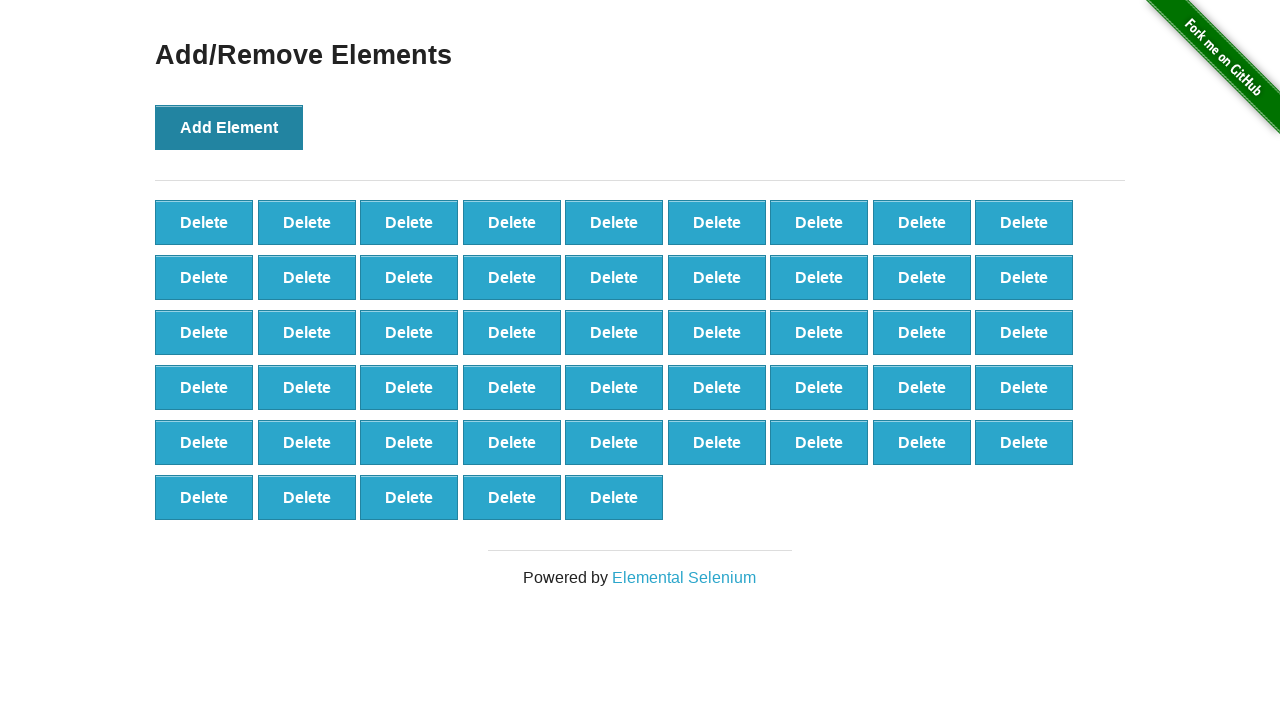

Clicked 'Add Element' button (iteration 51/100) at (229, 127) on xpath=//button[text()='Add Element']
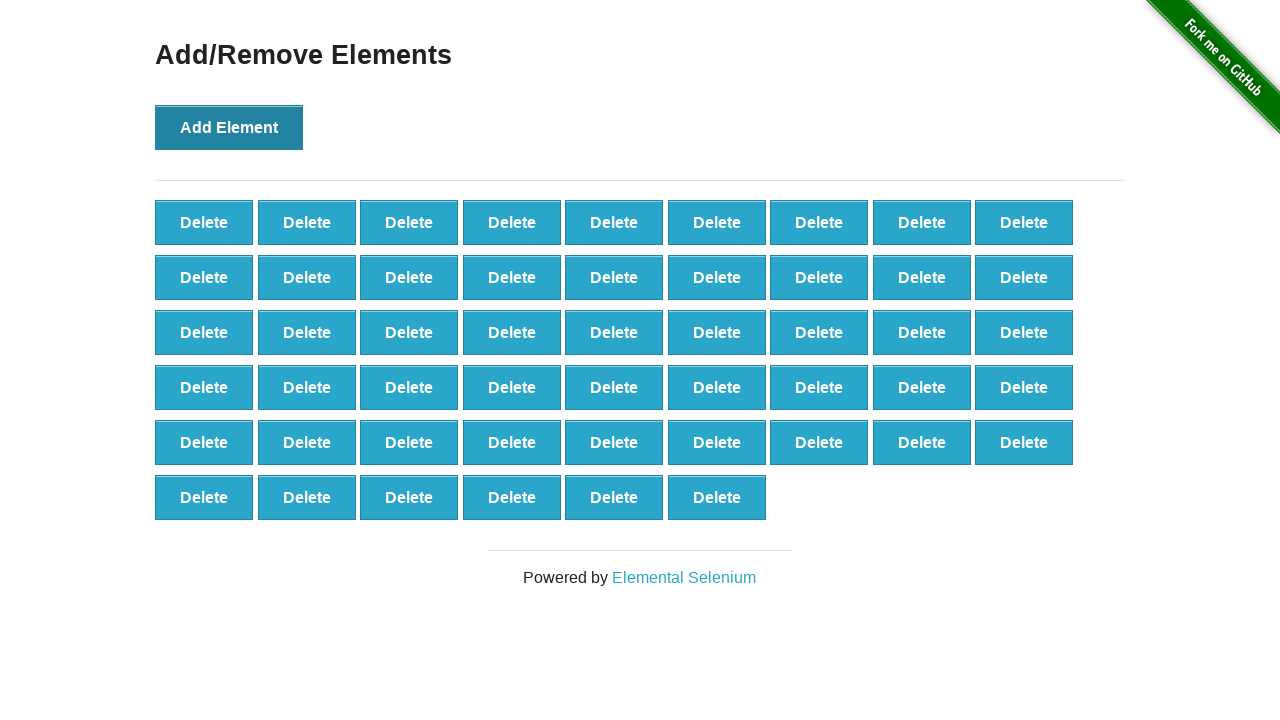

Clicked 'Add Element' button (iteration 52/100) at (229, 127) on xpath=//button[text()='Add Element']
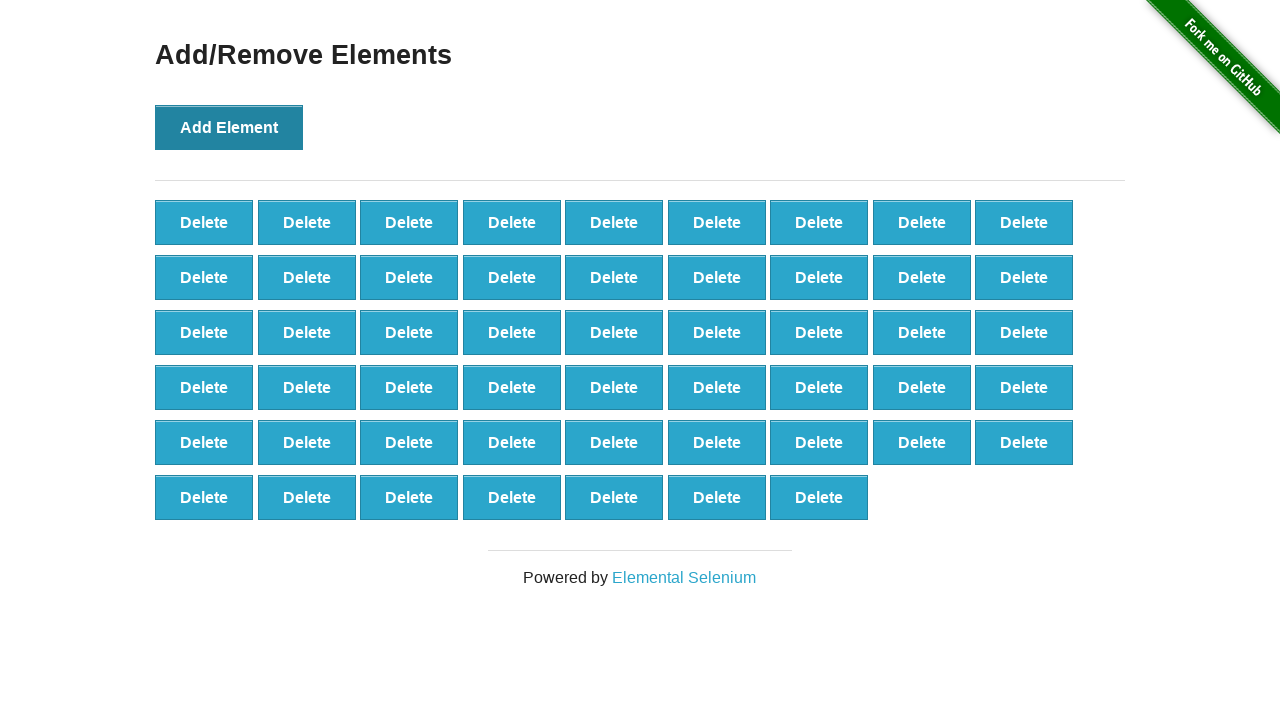

Clicked 'Add Element' button (iteration 53/100) at (229, 127) on xpath=//button[text()='Add Element']
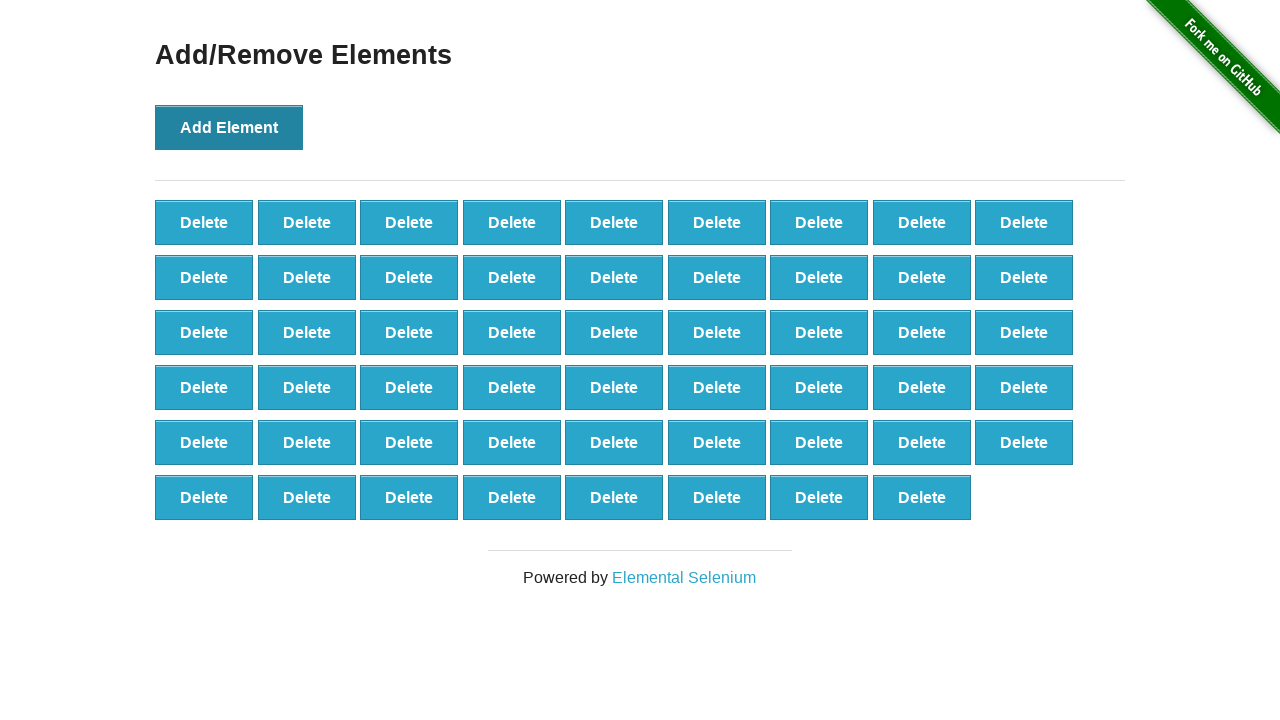

Clicked 'Add Element' button (iteration 54/100) at (229, 127) on xpath=//button[text()='Add Element']
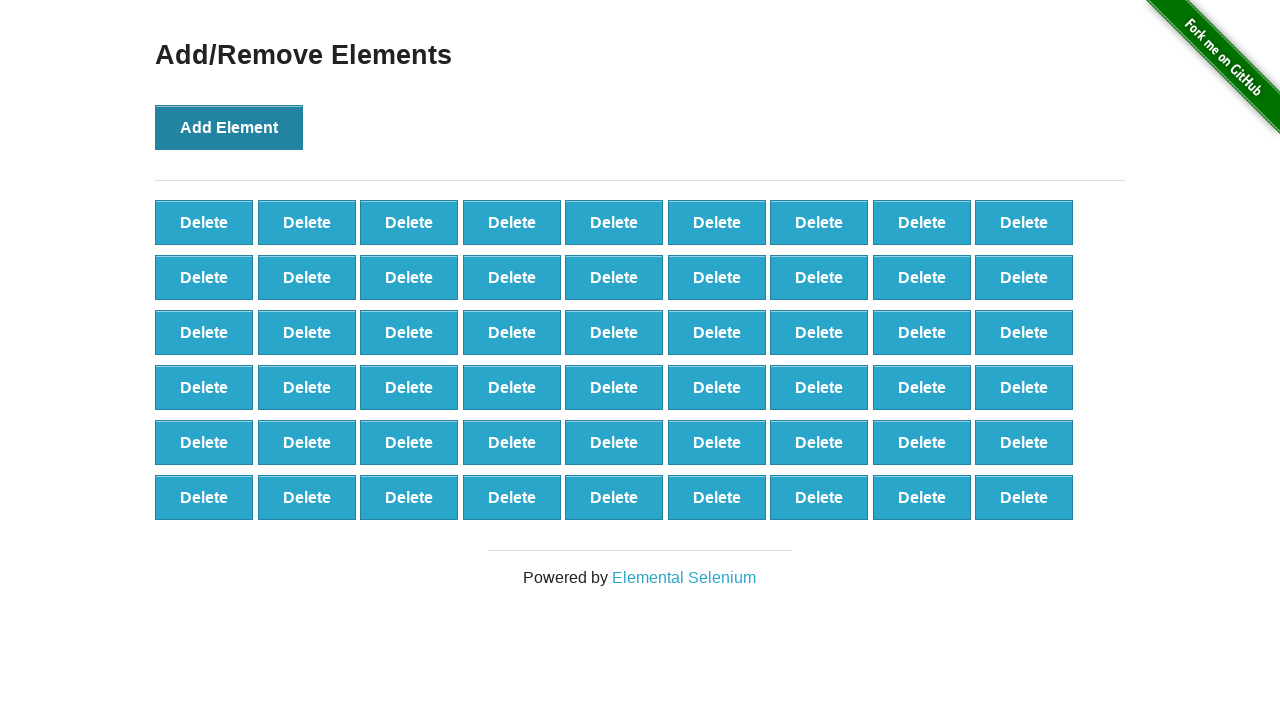

Clicked 'Add Element' button (iteration 55/100) at (229, 127) on xpath=//button[text()='Add Element']
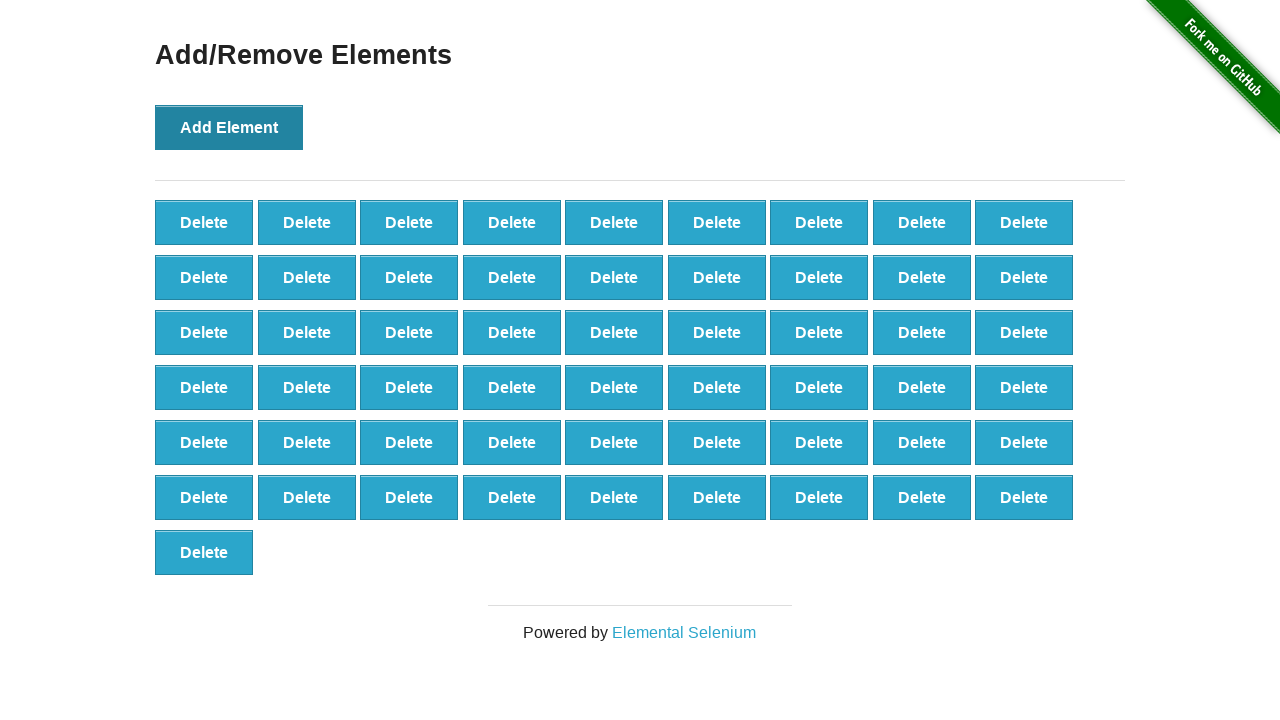

Clicked 'Add Element' button (iteration 56/100) at (229, 127) on xpath=//button[text()='Add Element']
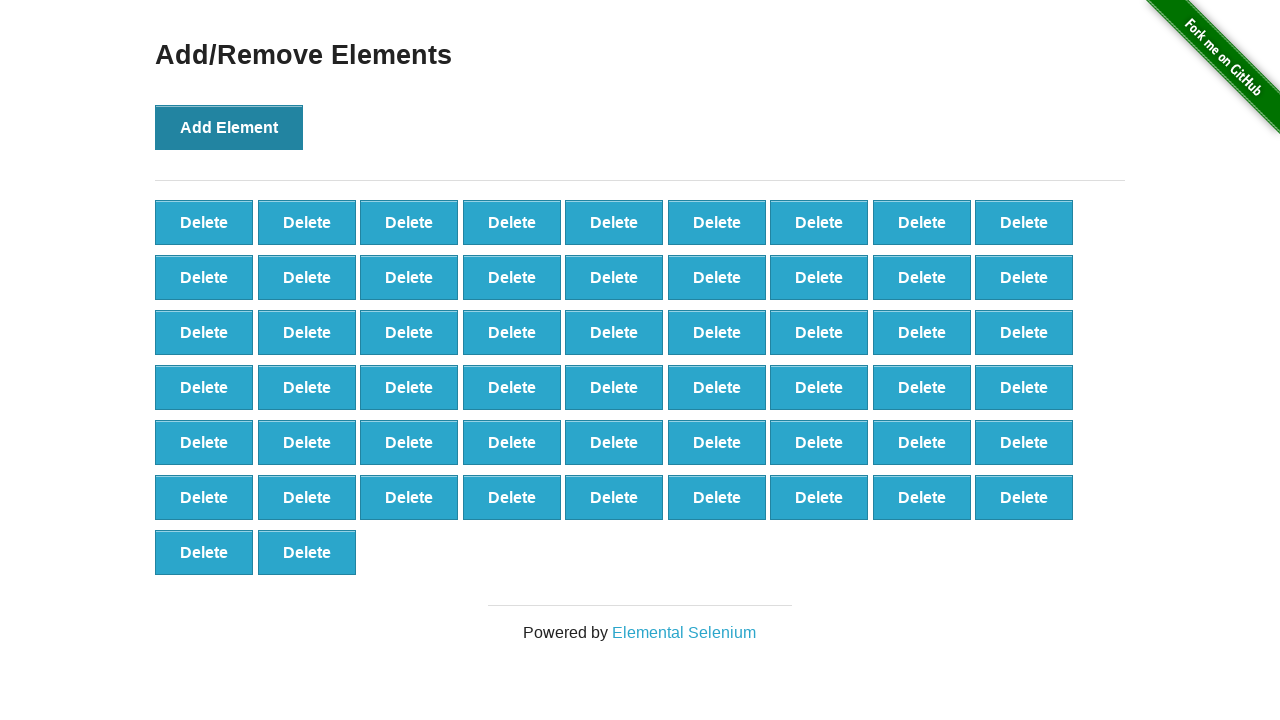

Clicked 'Add Element' button (iteration 57/100) at (229, 127) on xpath=//button[text()='Add Element']
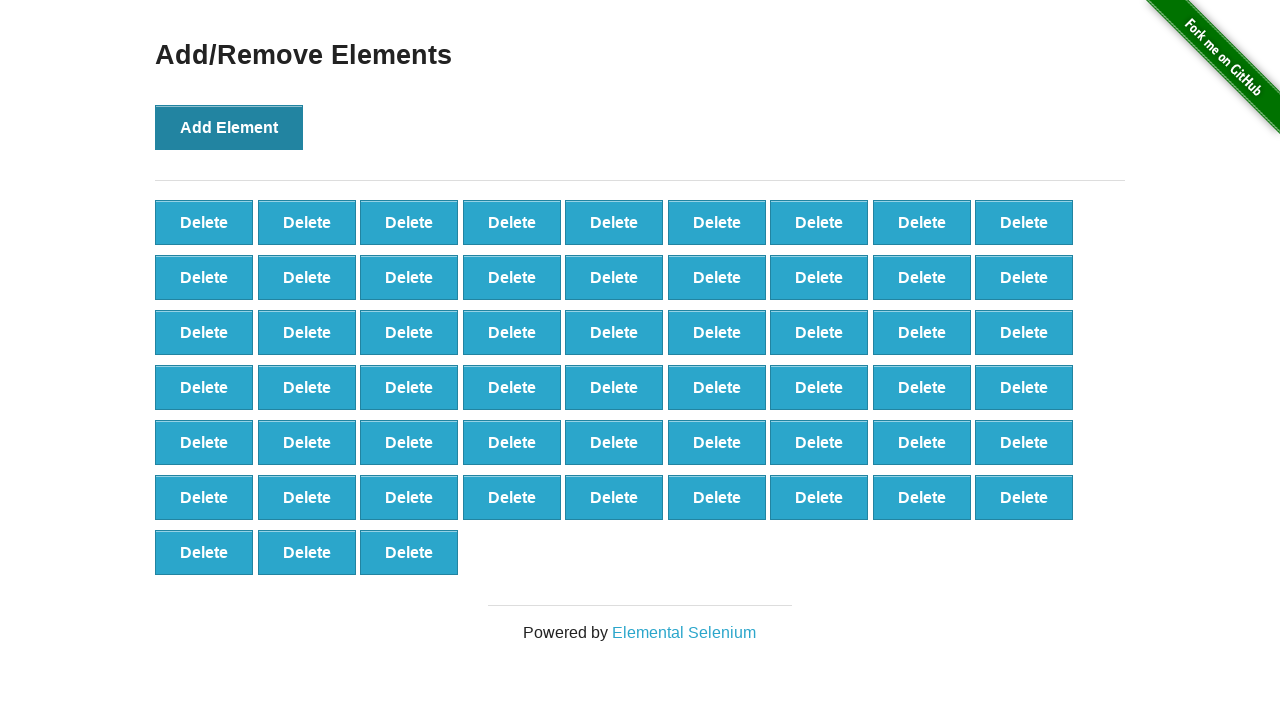

Clicked 'Add Element' button (iteration 58/100) at (229, 127) on xpath=//button[text()='Add Element']
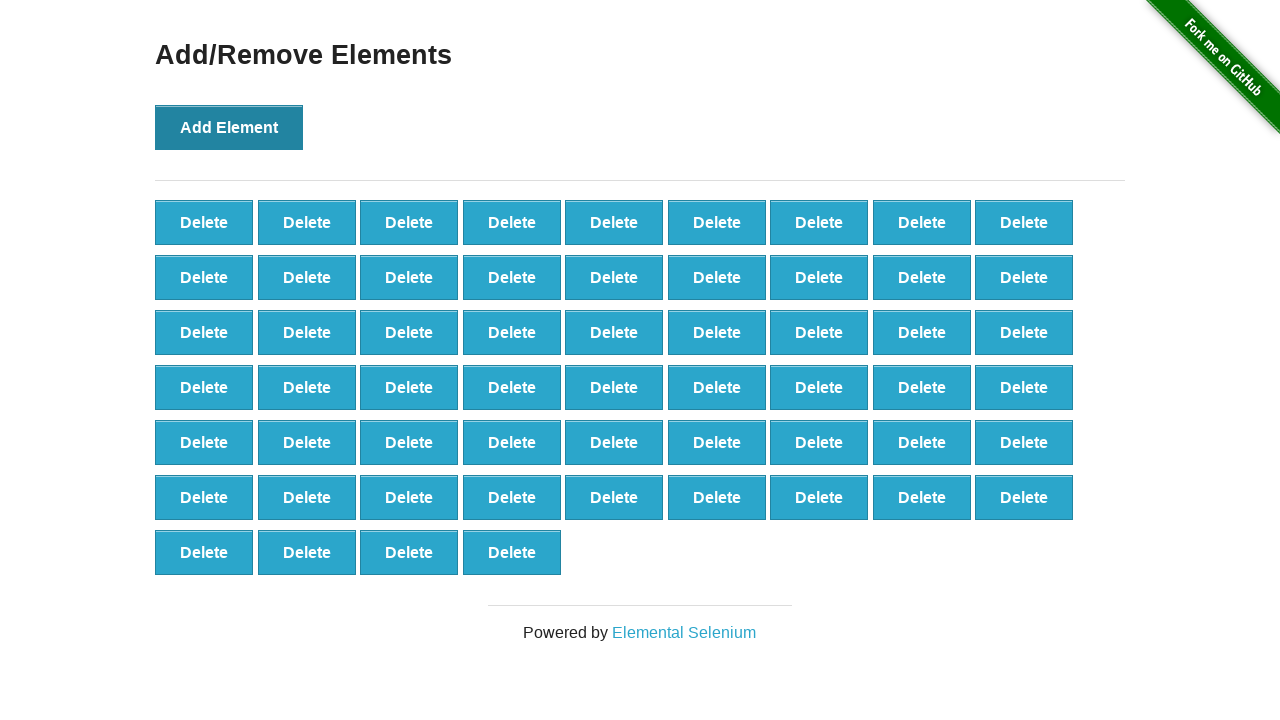

Clicked 'Add Element' button (iteration 59/100) at (229, 127) on xpath=//button[text()='Add Element']
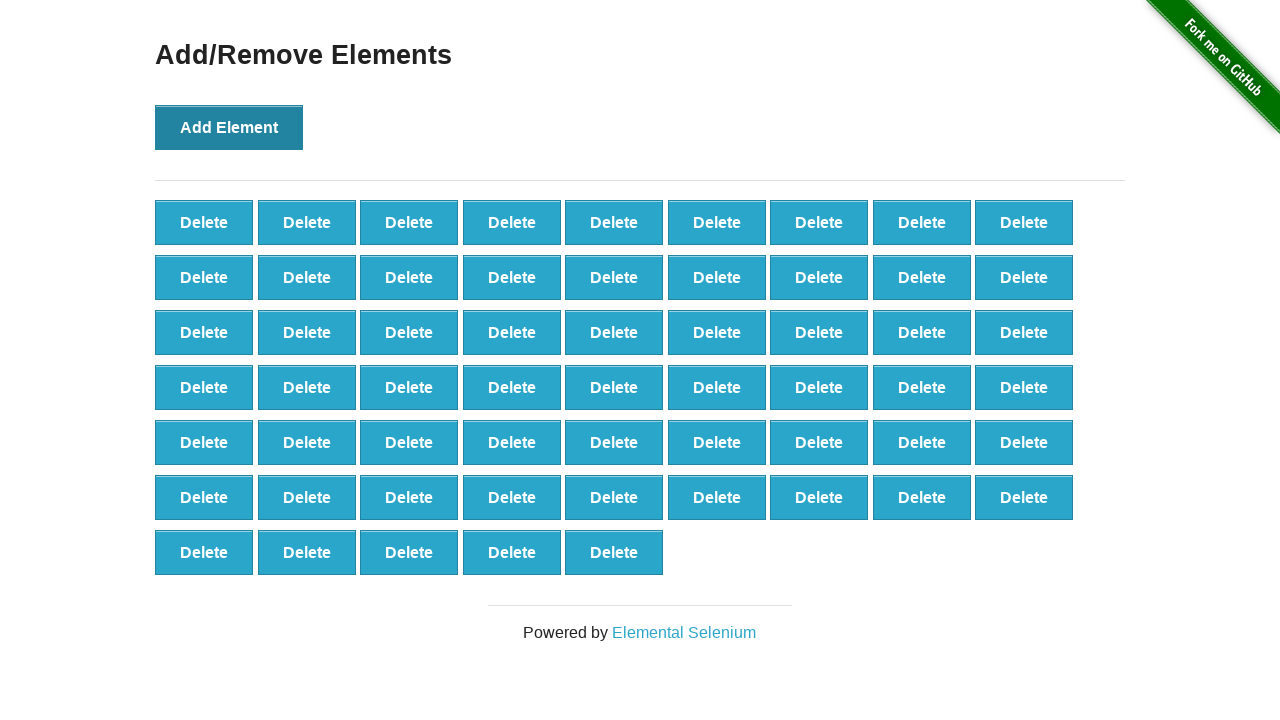

Clicked 'Add Element' button (iteration 60/100) at (229, 127) on xpath=//button[text()='Add Element']
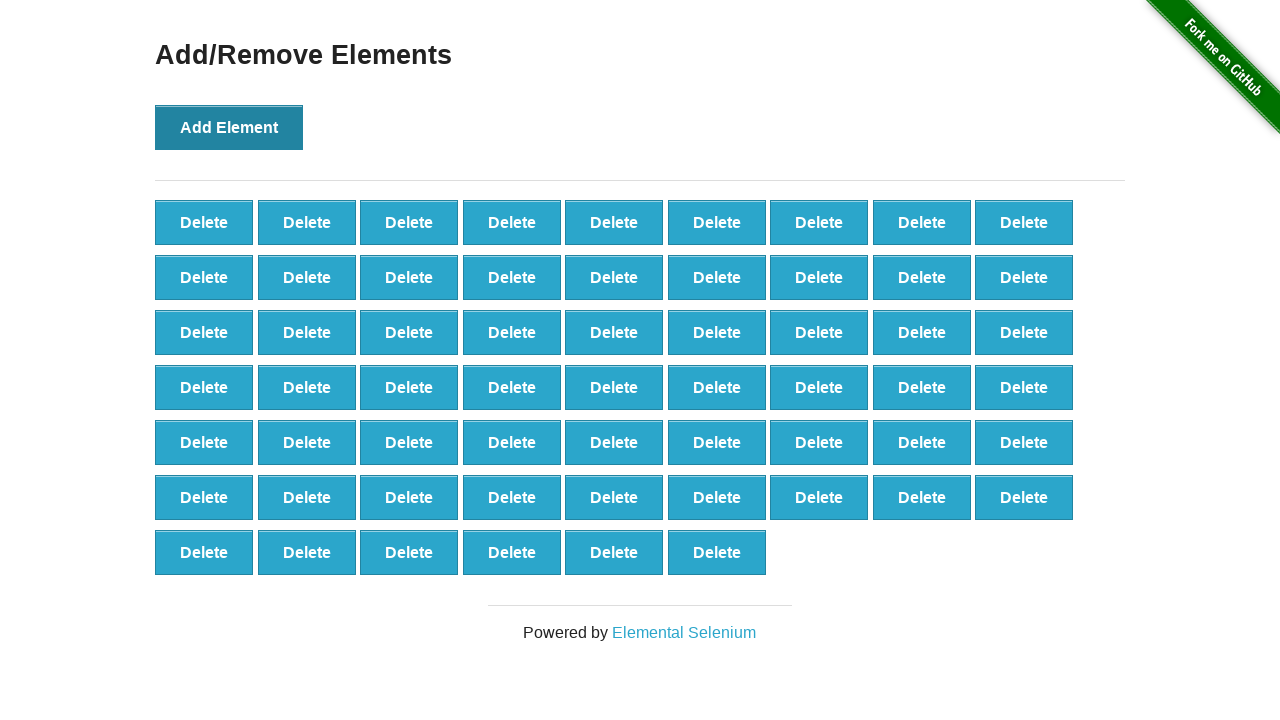

Clicked 'Add Element' button (iteration 61/100) at (229, 127) on xpath=//button[text()='Add Element']
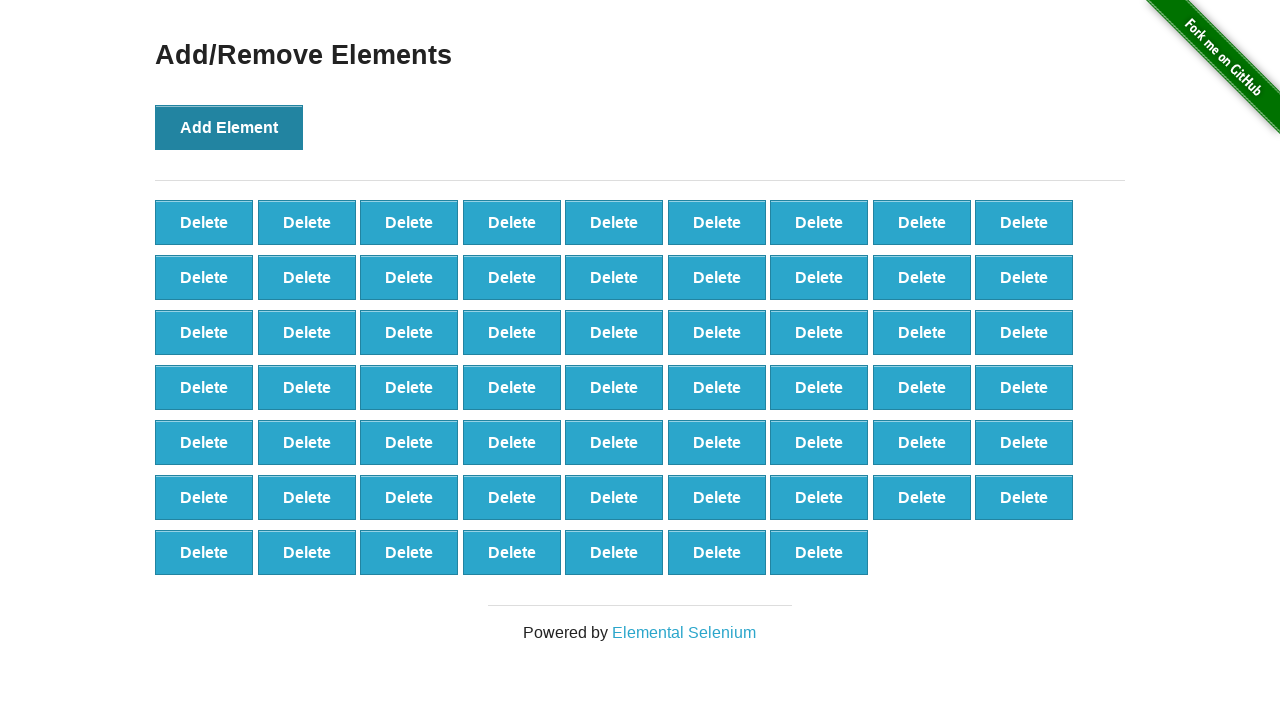

Clicked 'Add Element' button (iteration 62/100) at (229, 127) on xpath=//button[text()='Add Element']
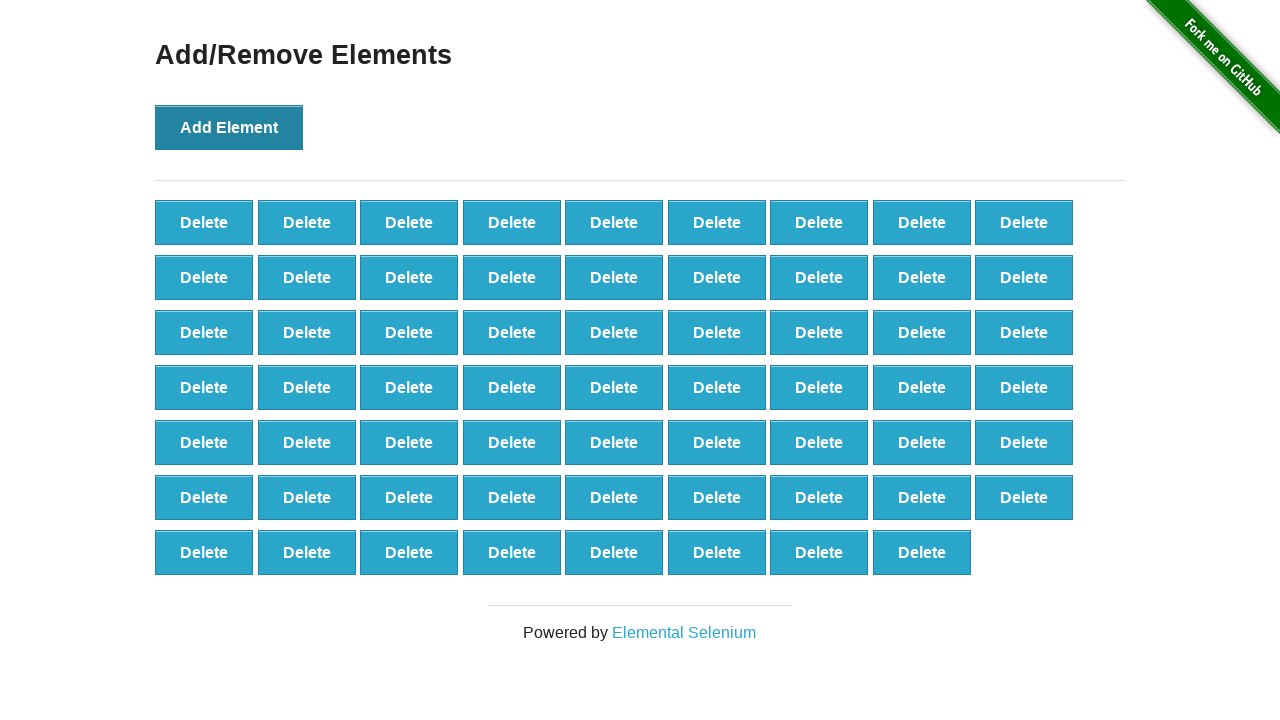

Clicked 'Add Element' button (iteration 63/100) at (229, 127) on xpath=//button[text()='Add Element']
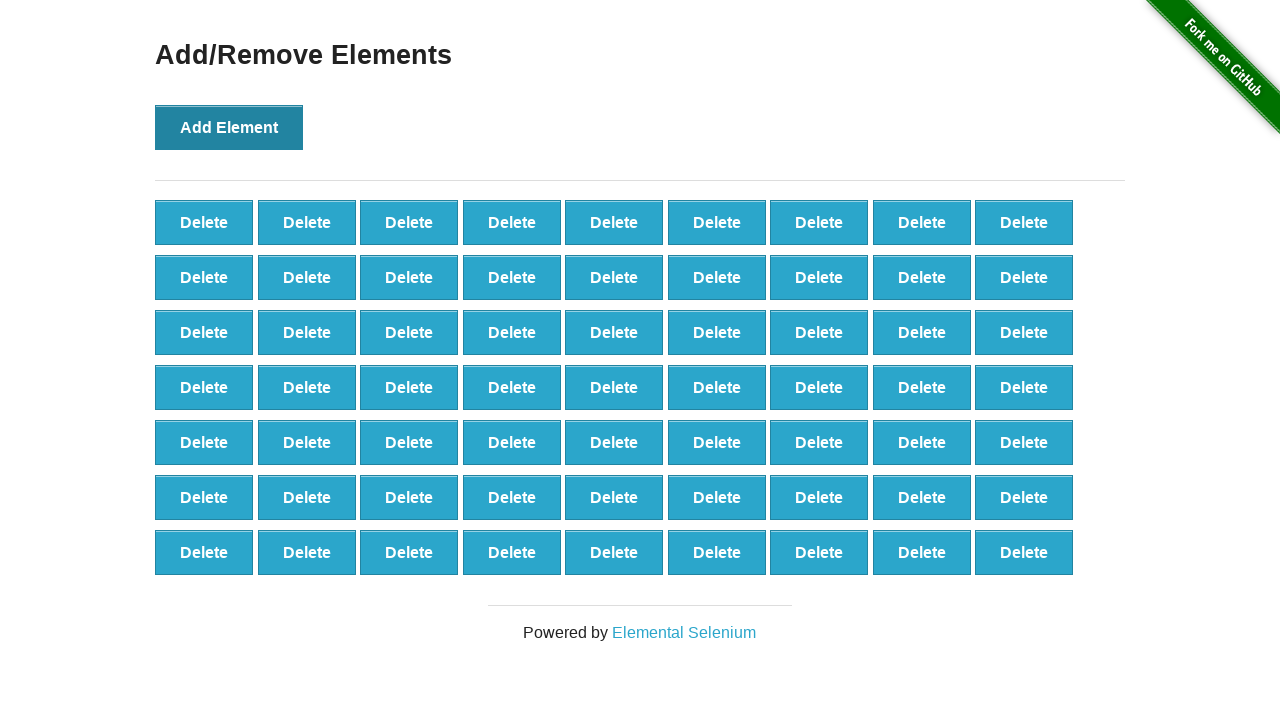

Clicked 'Add Element' button (iteration 64/100) at (229, 127) on xpath=//button[text()='Add Element']
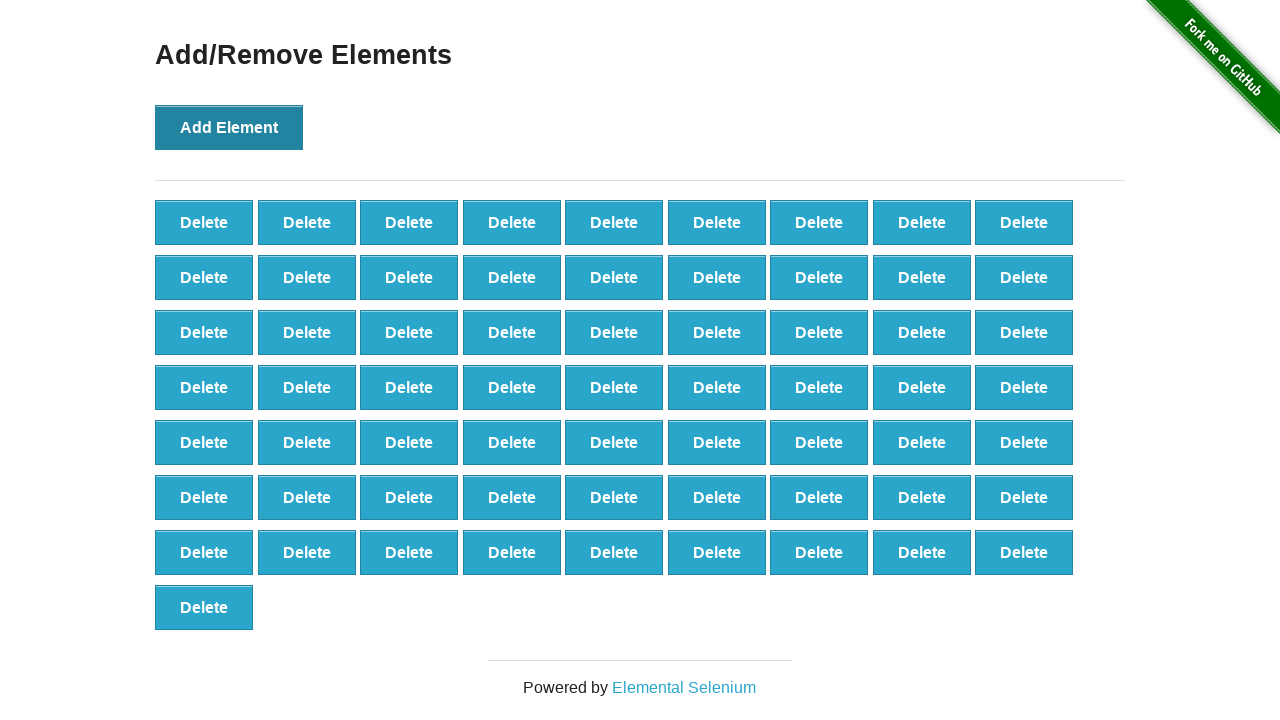

Clicked 'Add Element' button (iteration 65/100) at (229, 127) on xpath=//button[text()='Add Element']
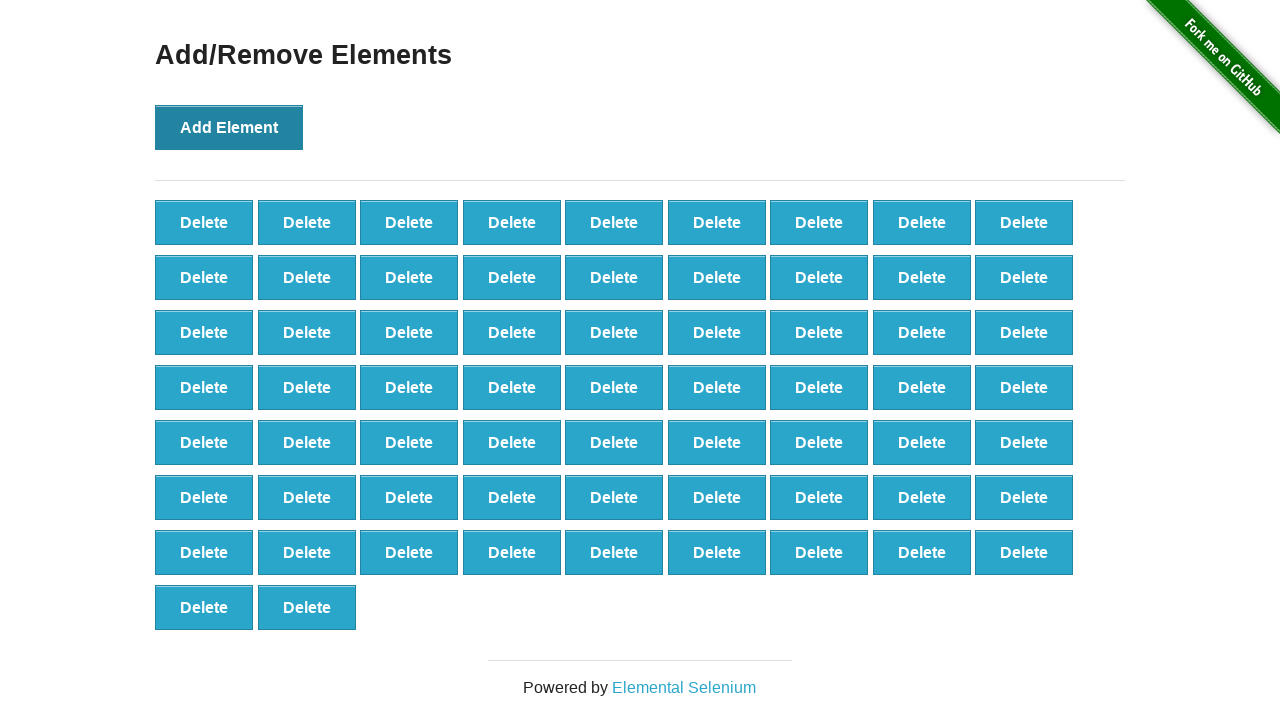

Clicked 'Add Element' button (iteration 66/100) at (229, 127) on xpath=//button[text()='Add Element']
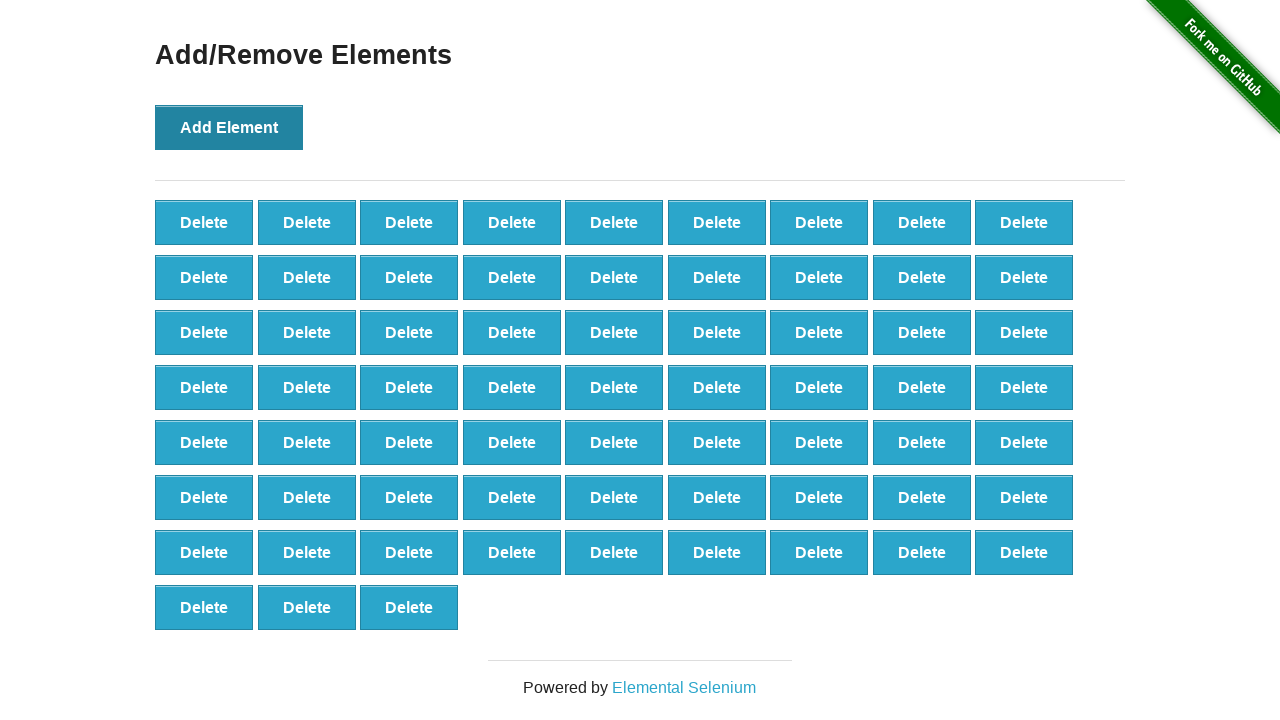

Clicked 'Add Element' button (iteration 67/100) at (229, 127) on xpath=//button[text()='Add Element']
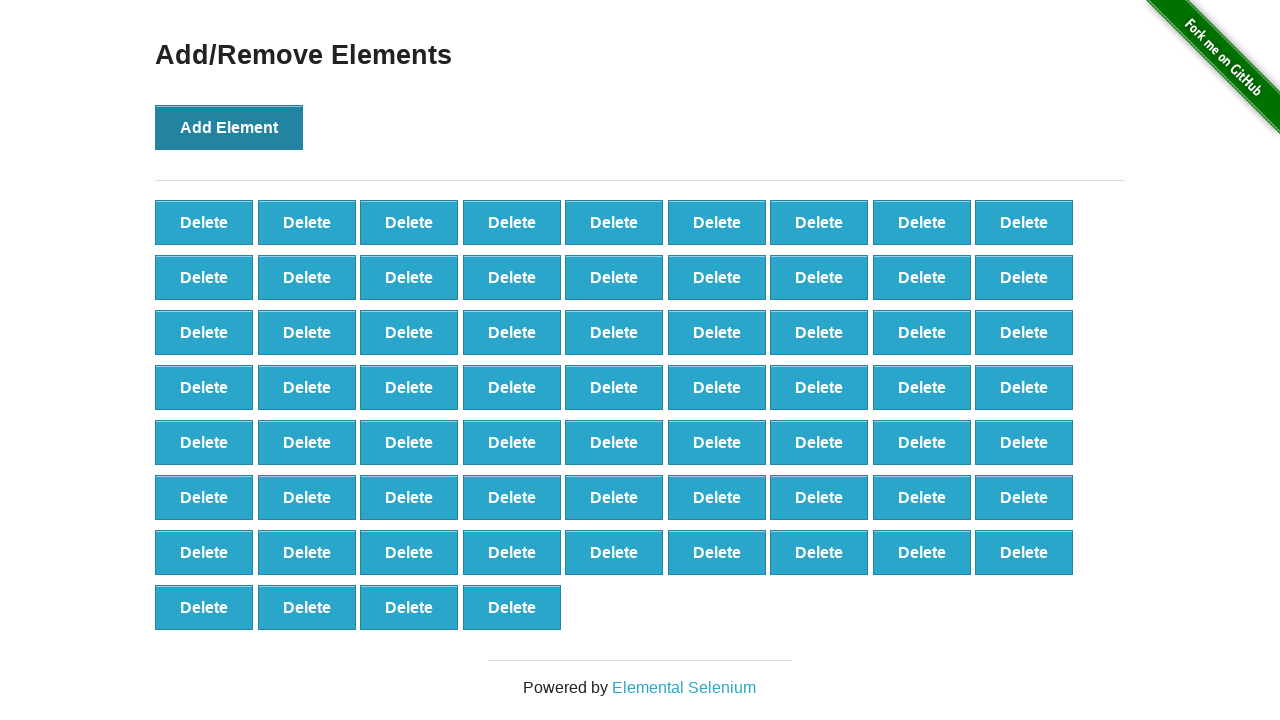

Clicked 'Add Element' button (iteration 68/100) at (229, 127) on xpath=//button[text()='Add Element']
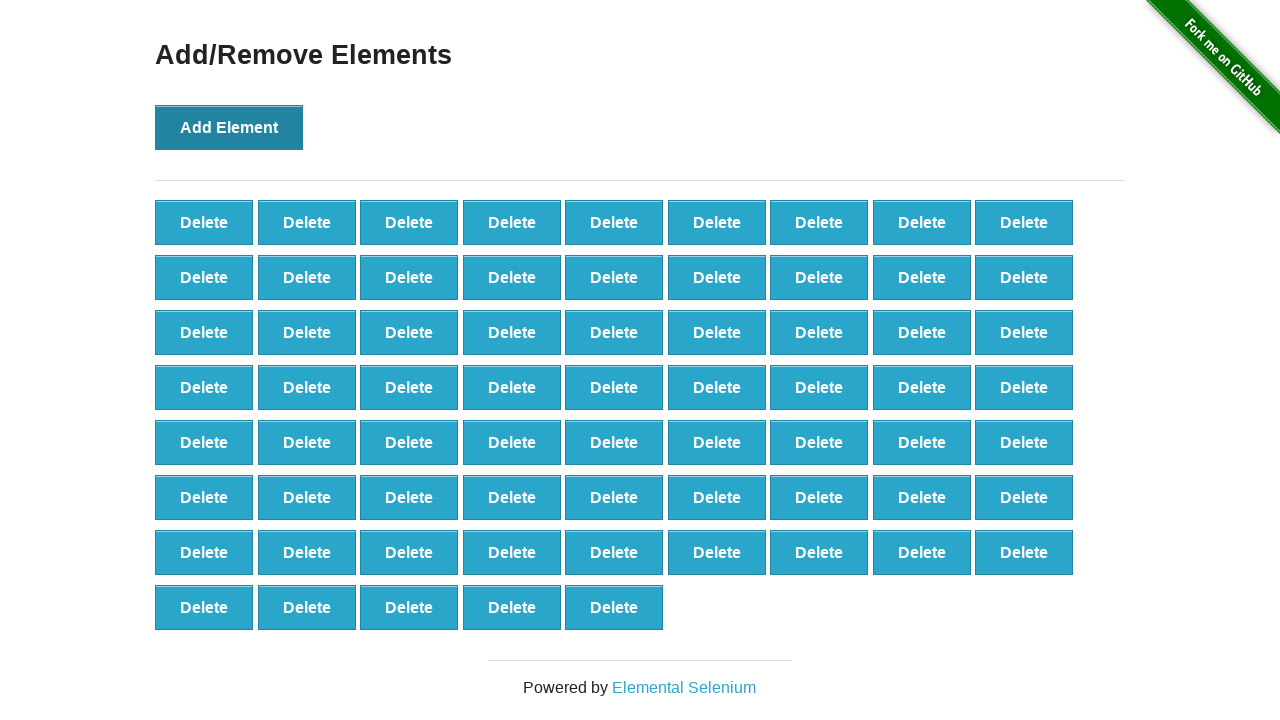

Clicked 'Add Element' button (iteration 69/100) at (229, 127) on xpath=//button[text()='Add Element']
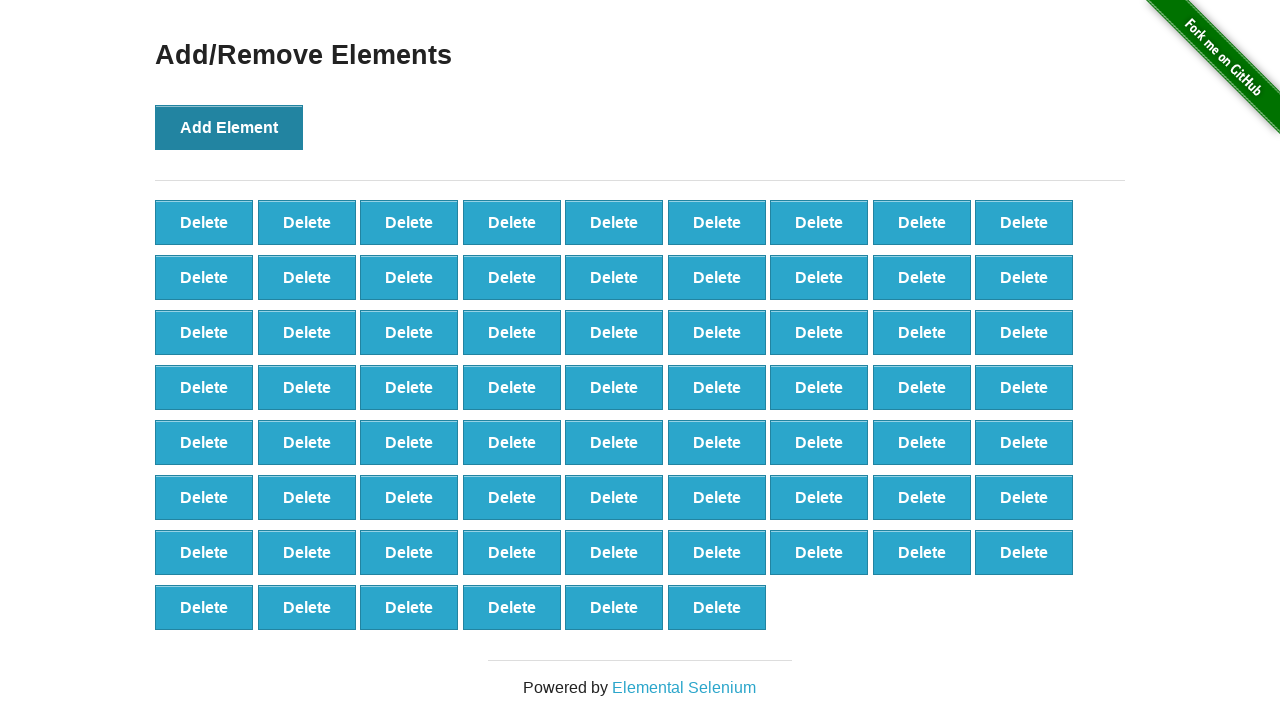

Clicked 'Add Element' button (iteration 70/100) at (229, 127) on xpath=//button[text()='Add Element']
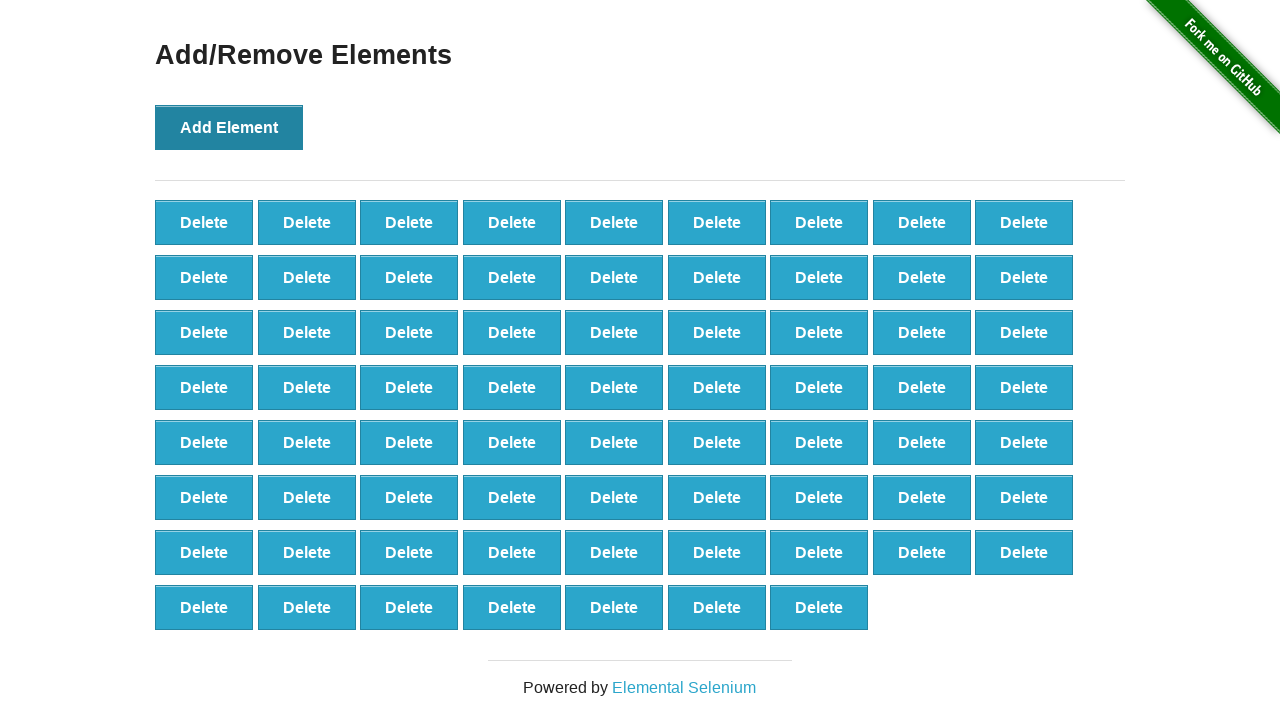

Clicked 'Add Element' button (iteration 71/100) at (229, 127) on xpath=//button[text()='Add Element']
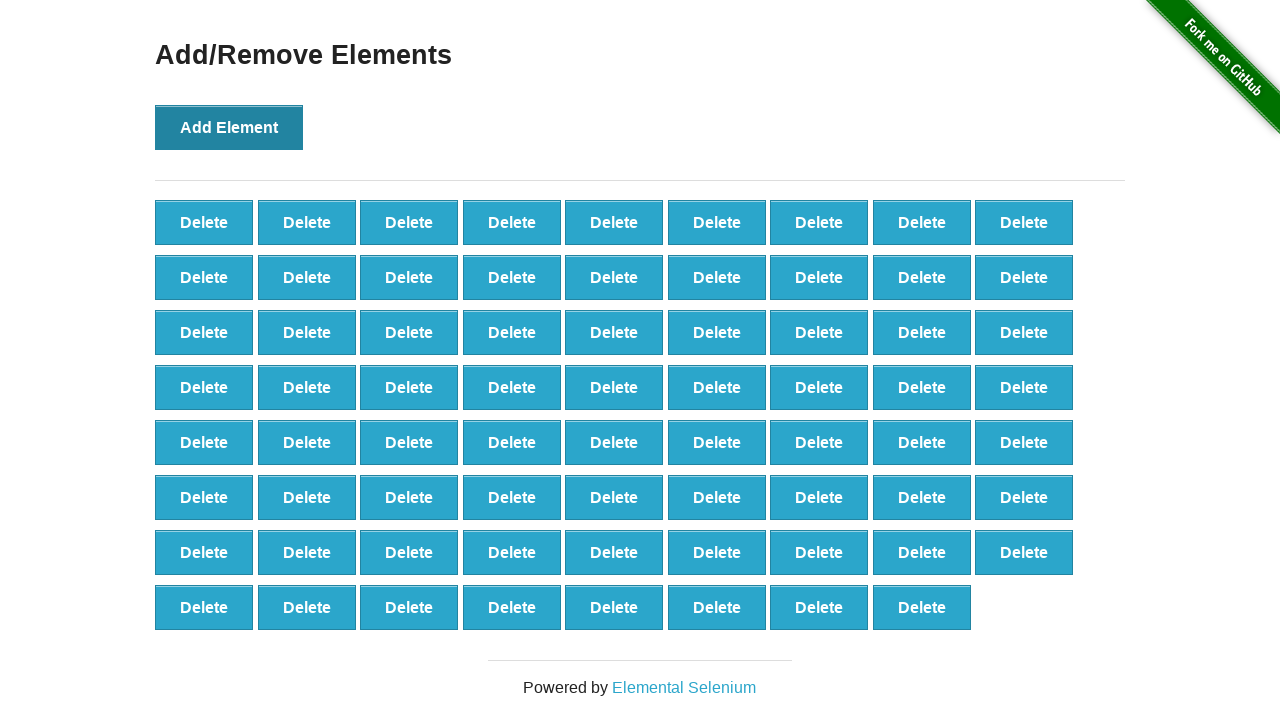

Clicked 'Add Element' button (iteration 72/100) at (229, 127) on xpath=//button[text()='Add Element']
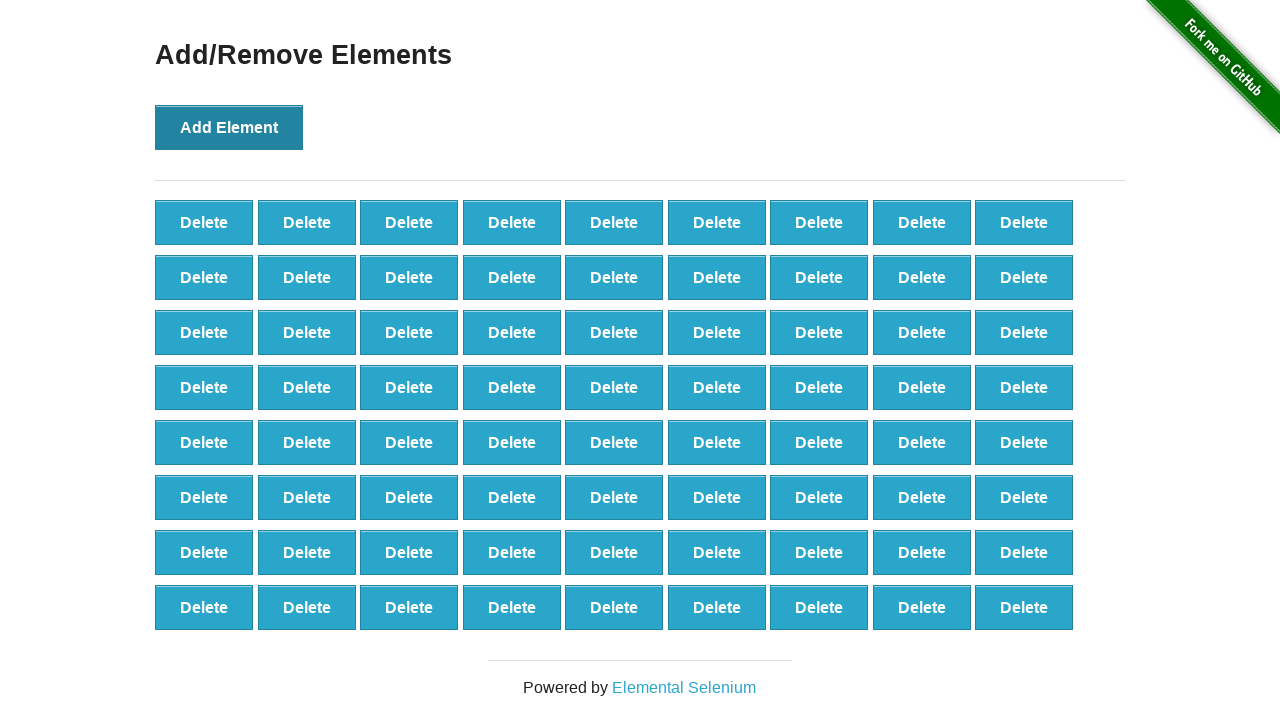

Clicked 'Add Element' button (iteration 73/100) at (229, 127) on xpath=//button[text()='Add Element']
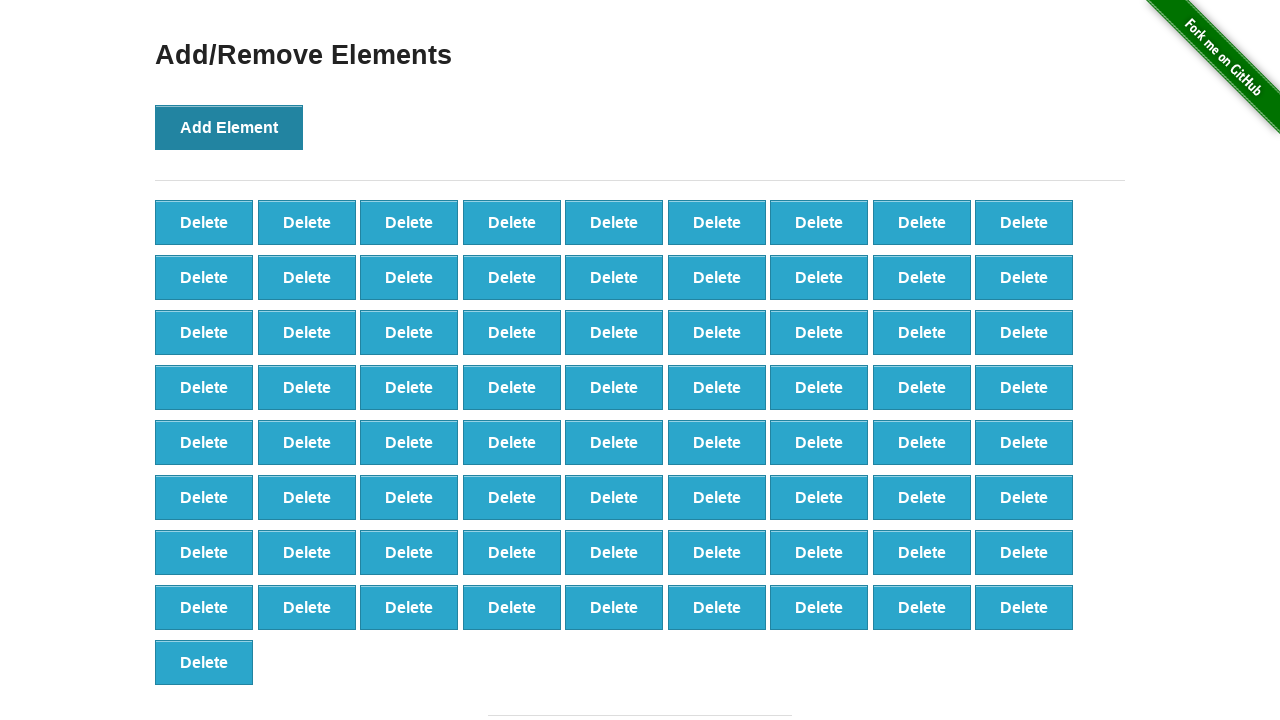

Clicked 'Add Element' button (iteration 74/100) at (229, 127) on xpath=//button[text()='Add Element']
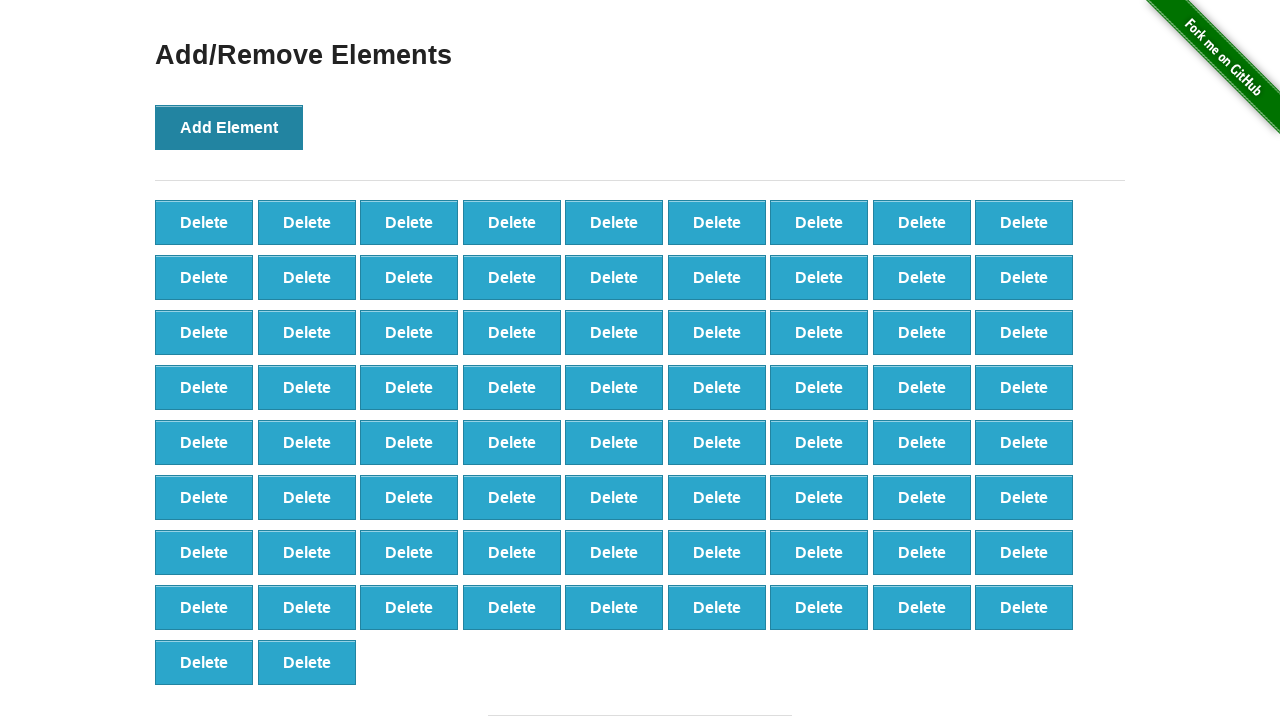

Clicked 'Add Element' button (iteration 75/100) at (229, 127) on xpath=//button[text()='Add Element']
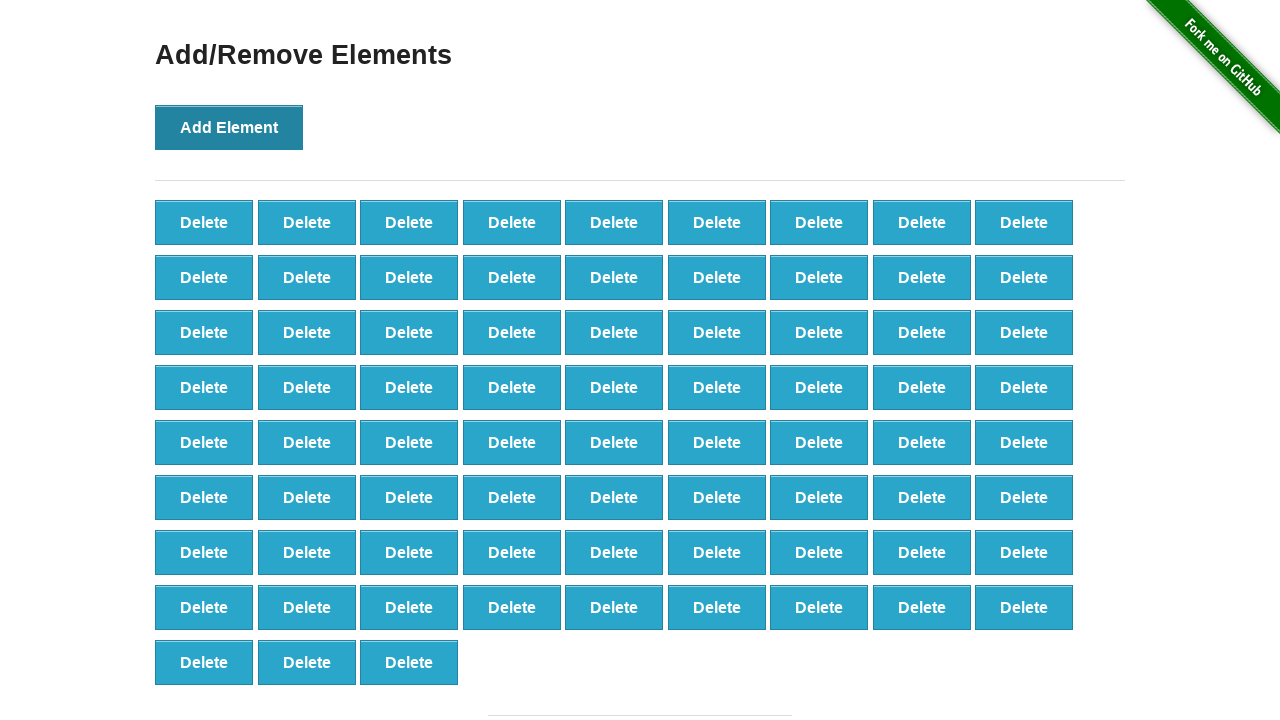

Clicked 'Add Element' button (iteration 76/100) at (229, 127) on xpath=//button[text()='Add Element']
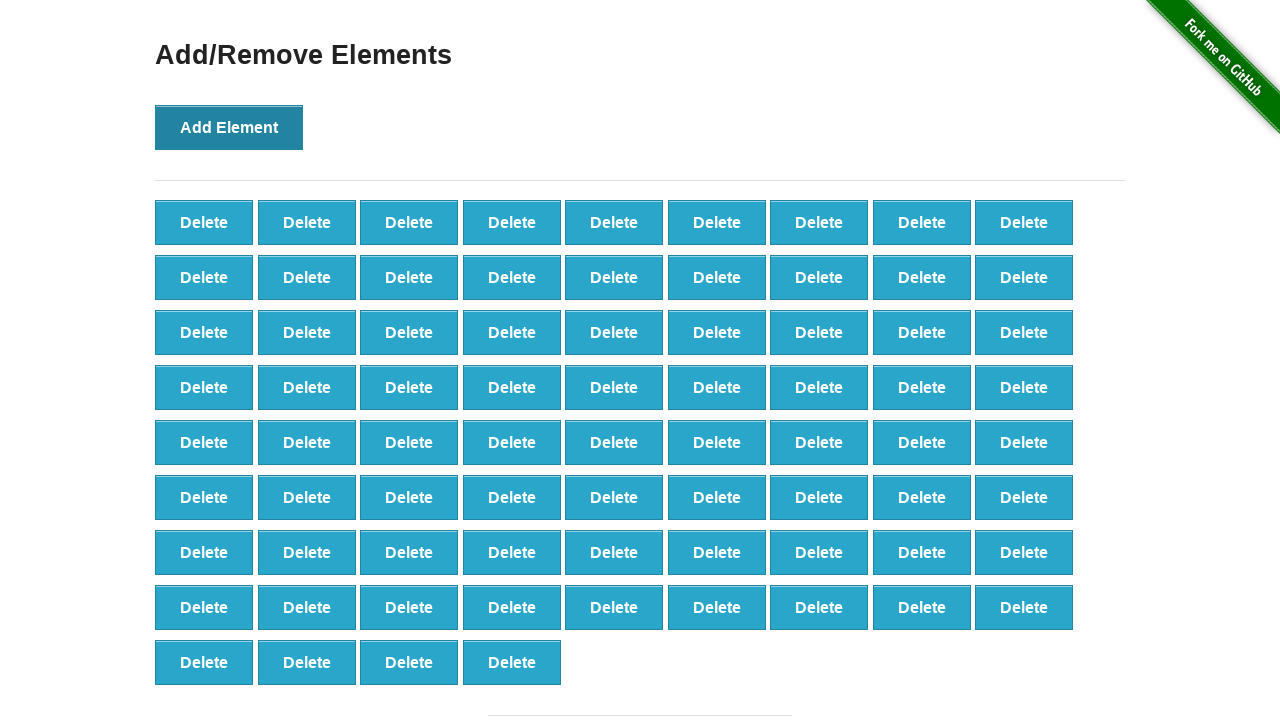

Clicked 'Add Element' button (iteration 77/100) at (229, 127) on xpath=//button[text()='Add Element']
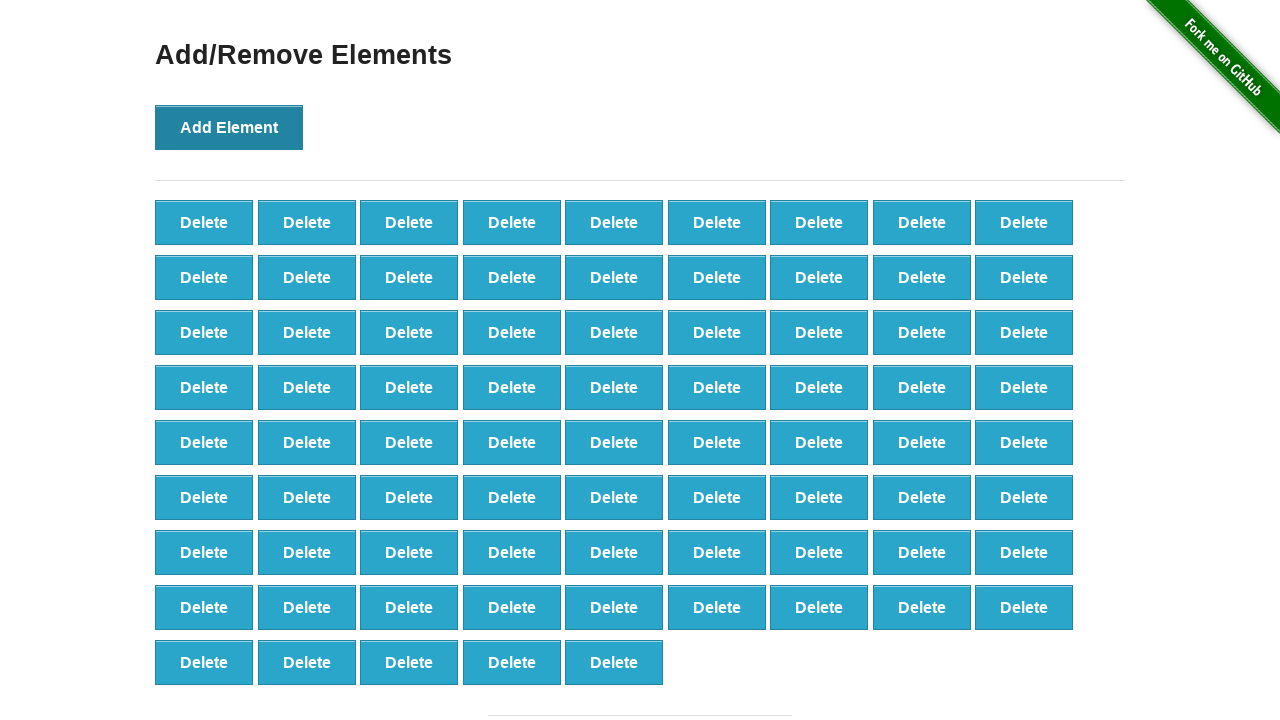

Clicked 'Add Element' button (iteration 78/100) at (229, 127) on xpath=//button[text()='Add Element']
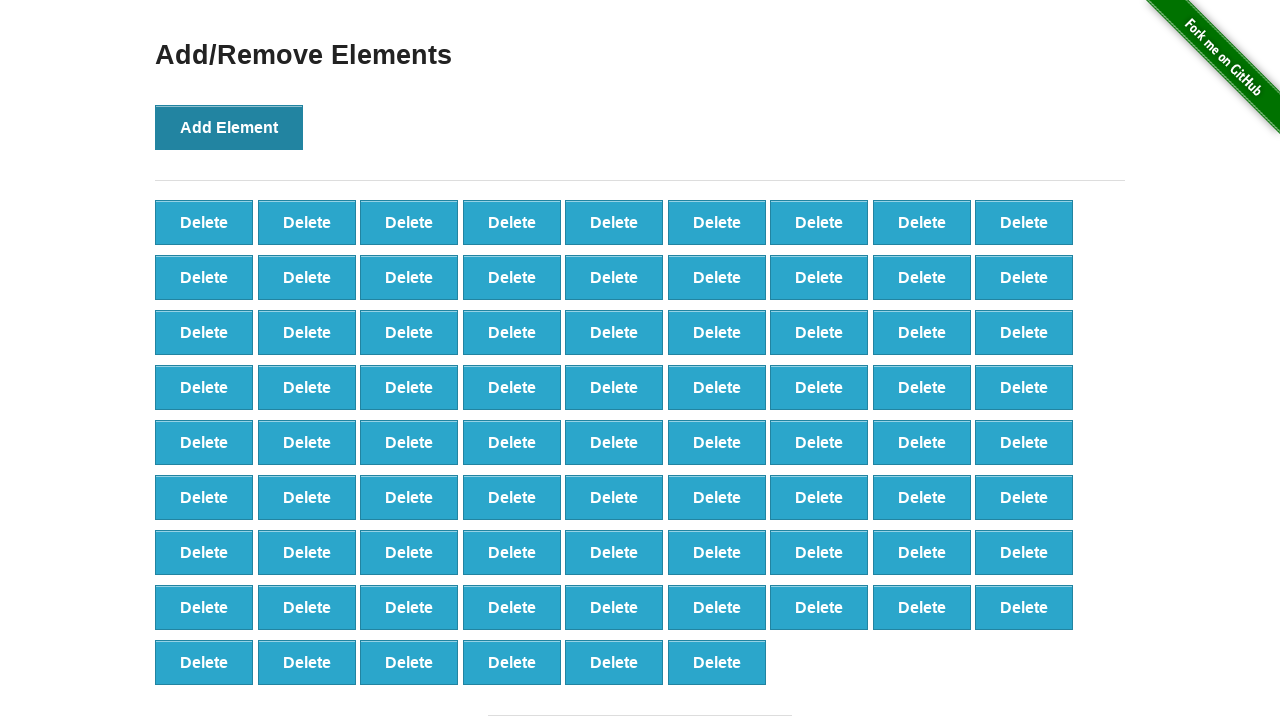

Clicked 'Add Element' button (iteration 79/100) at (229, 127) on xpath=//button[text()='Add Element']
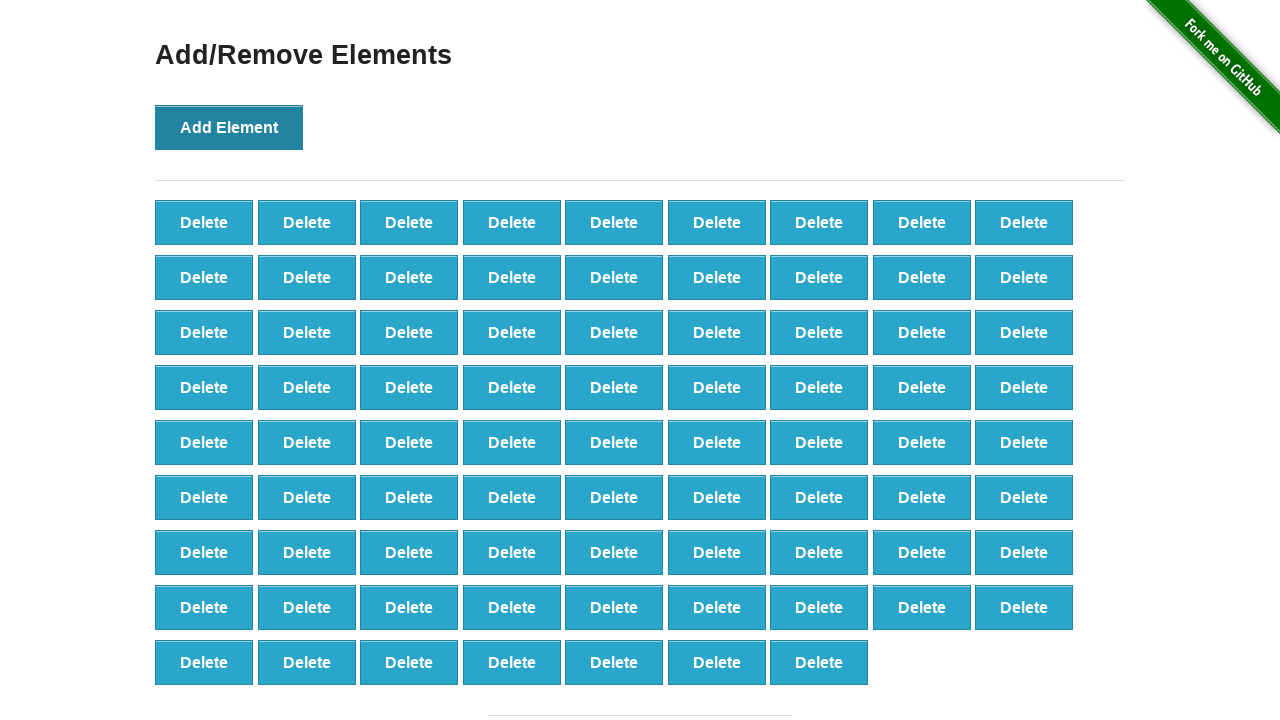

Clicked 'Add Element' button (iteration 80/100) at (229, 127) on xpath=//button[text()='Add Element']
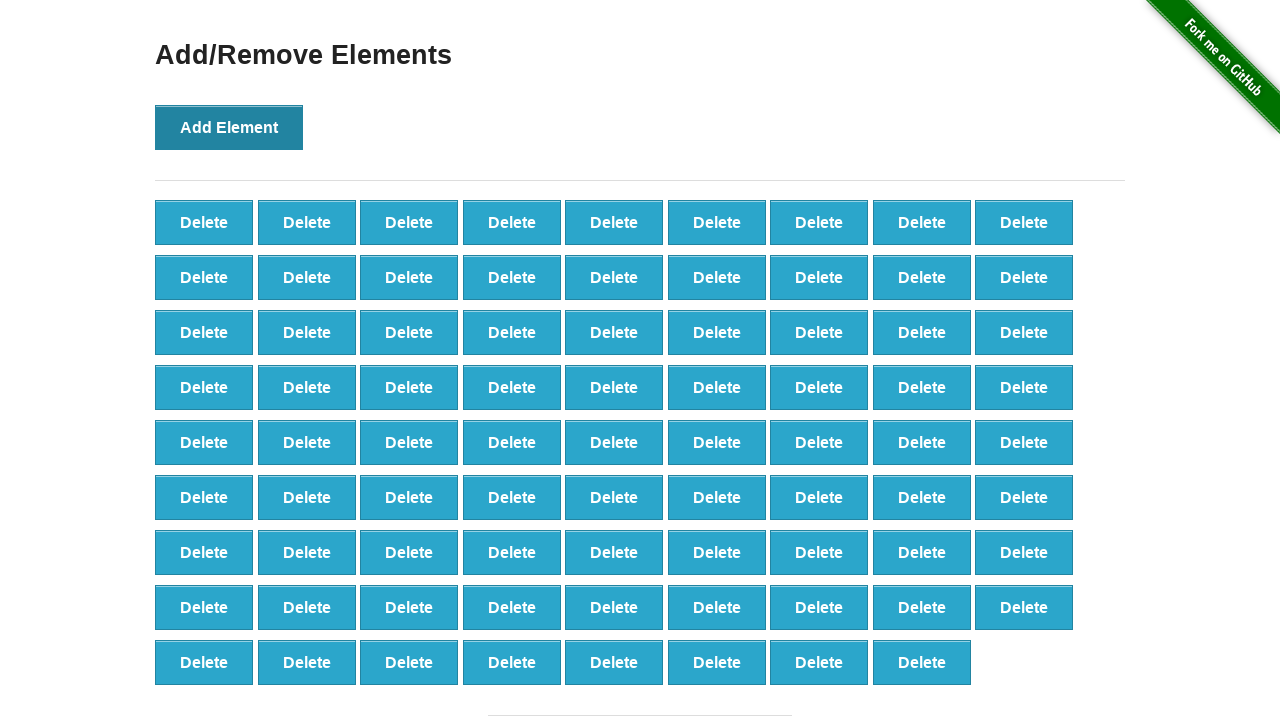

Clicked 'Add Element' button (iteration 81/100) at (229, 127) on xpath=//button[text()='Add Element']
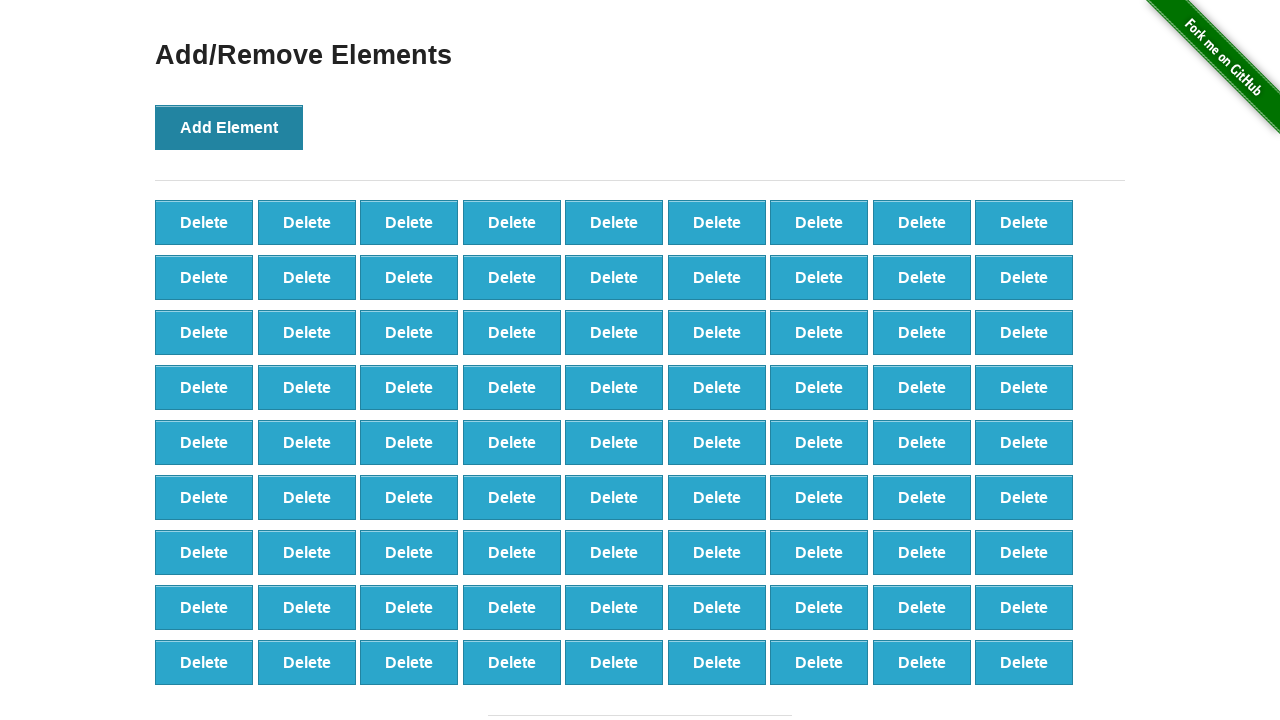

Clicked 'Add Element' button (iteration 82/100) at (229, 127) on xpath=//button[text()='Add Element']
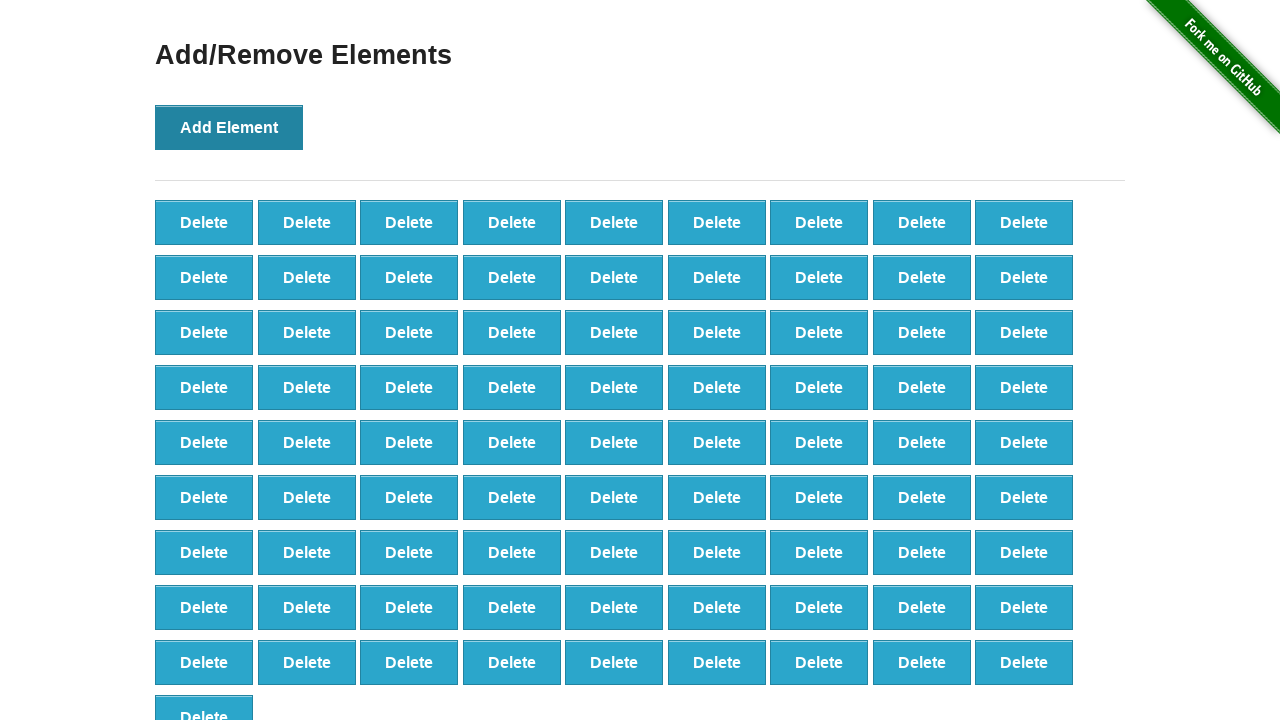

Clicked 'Add Element' button (iteration 83/100) at (229, 127) on xpath=//button[text()='Add Element']
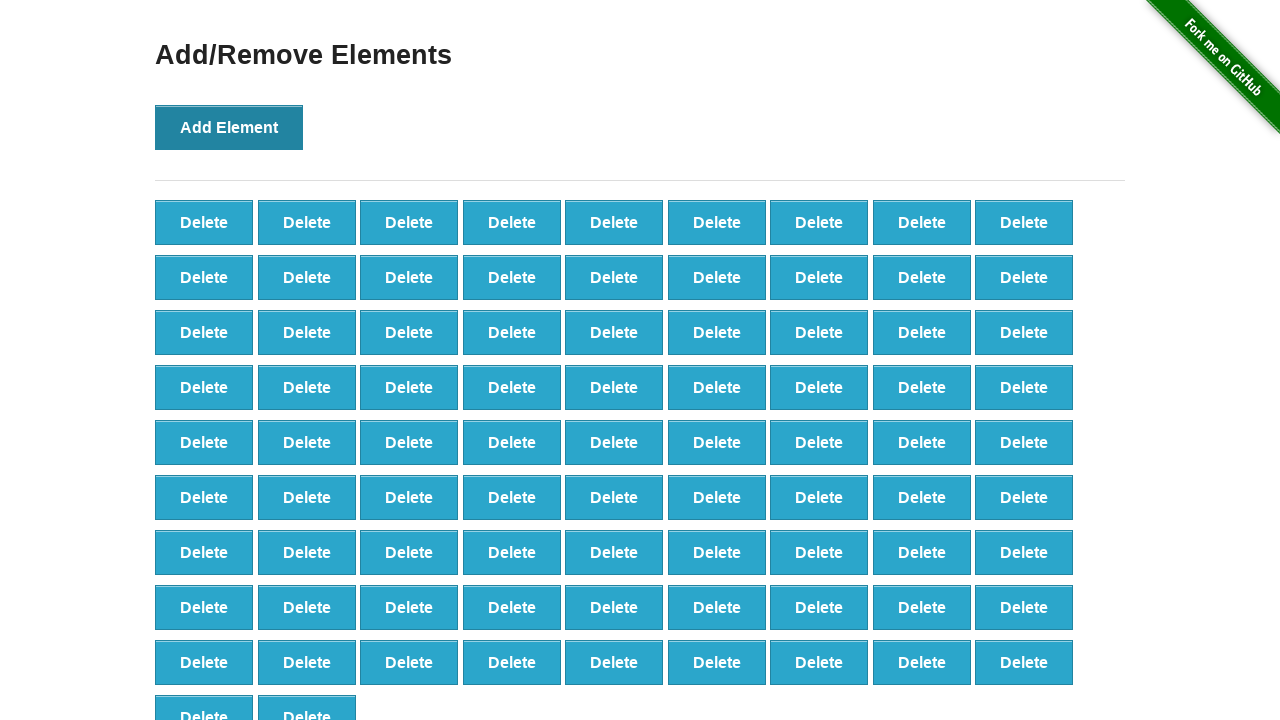

Clicked 'Add Element' button (iteration 84/100) at (229, 127) on xpath=//button[text()='Add Element']
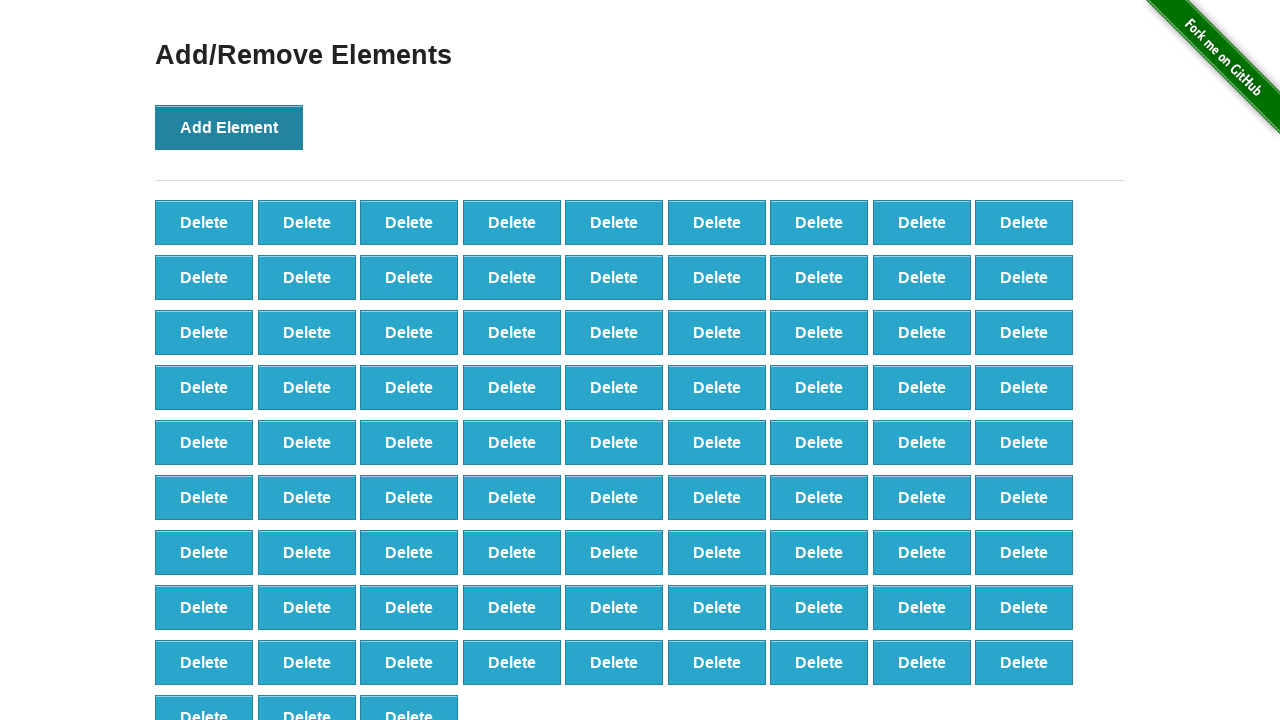

Clicked 'Add Element' button (iteration 85/100) at (229, 127) on xpath=//button[text()='Add Element']
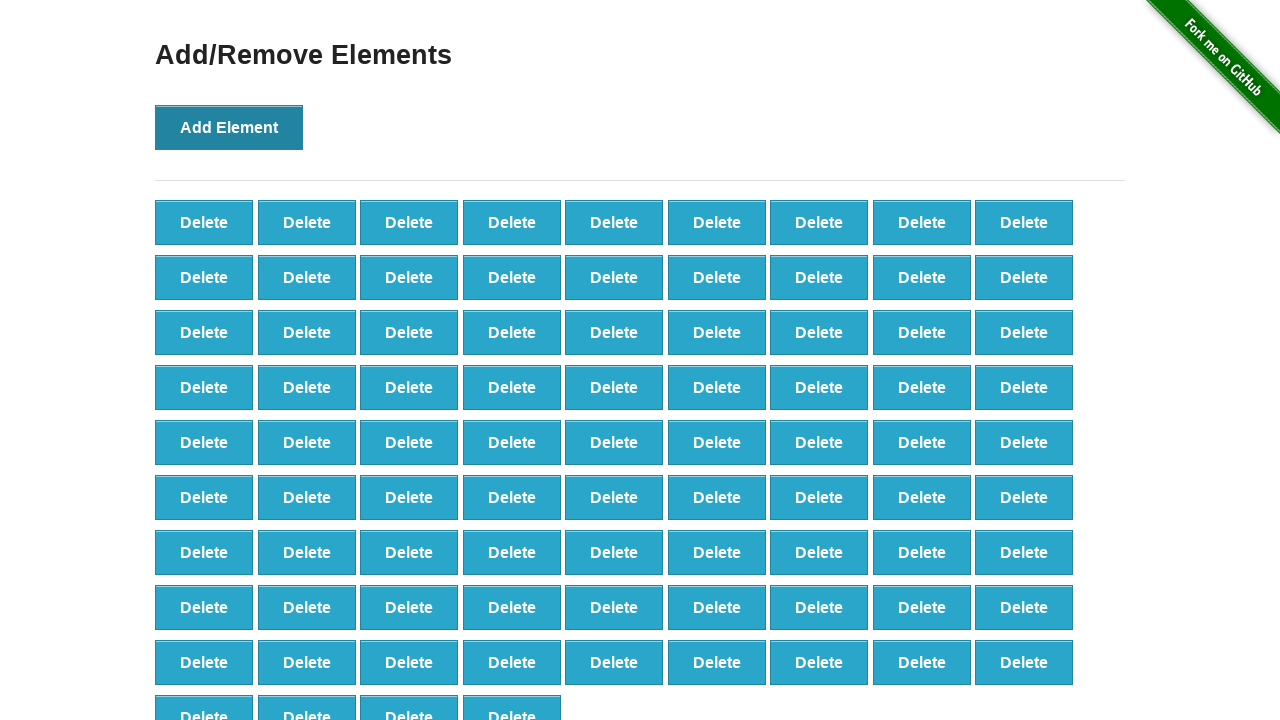

Clicked 'Add Element' button (iteration 86/100) at (229, 127) on xpath=//button[text()='Add Element']
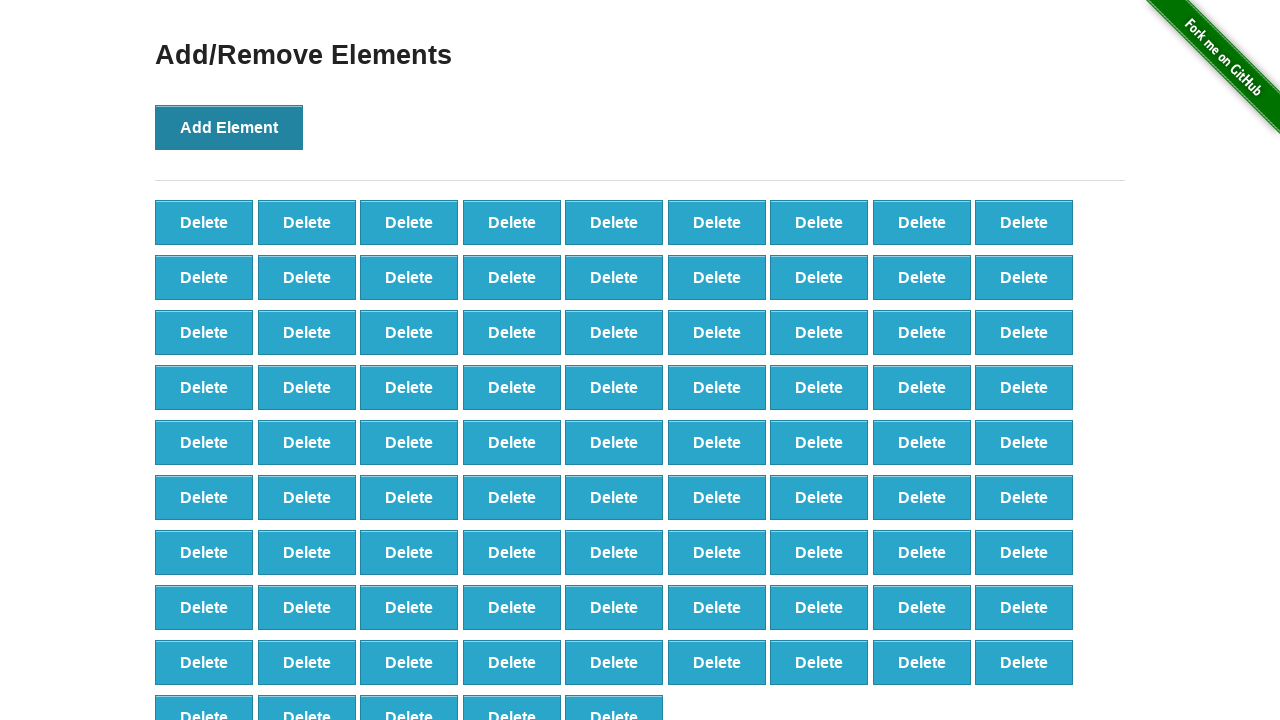

Clicked 'Add Element' button (iteration 87/100) at (229, 127) on xpath=//button[text()='Add Element']
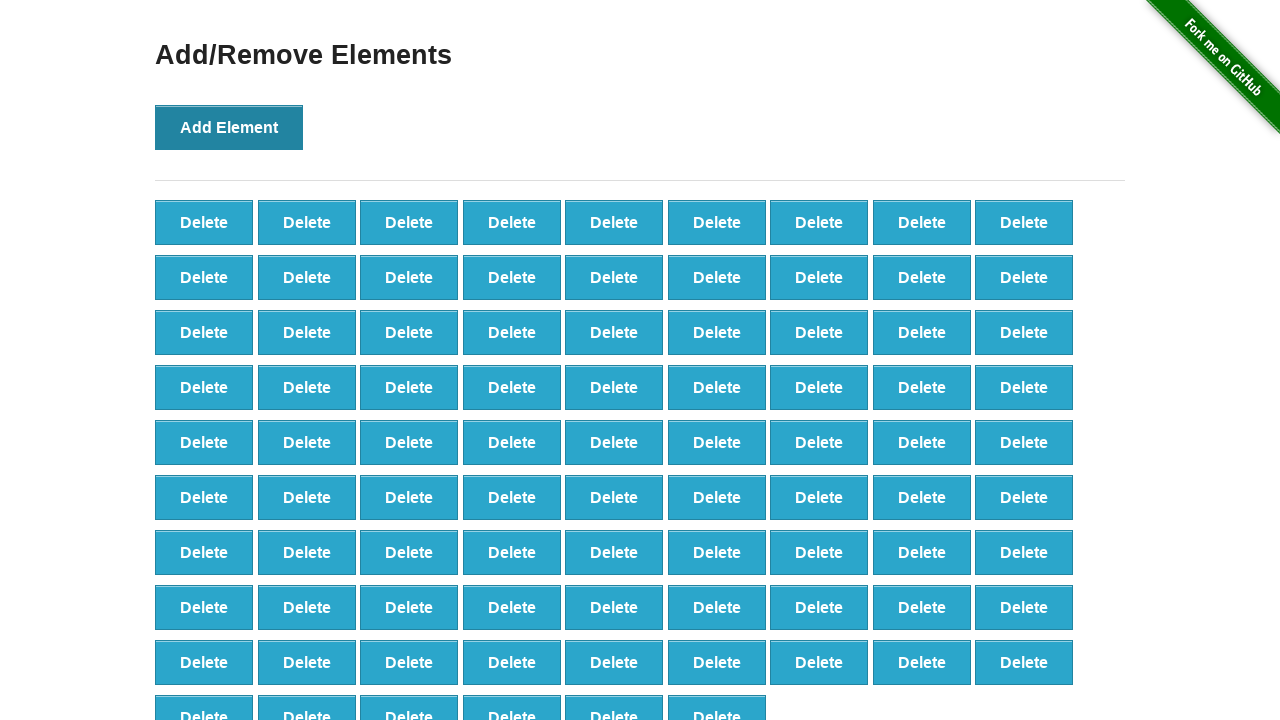

Clicked 'Add Element' button (iteration 88/100) at (229, 127) on xpath=//button[text()='Add Element']
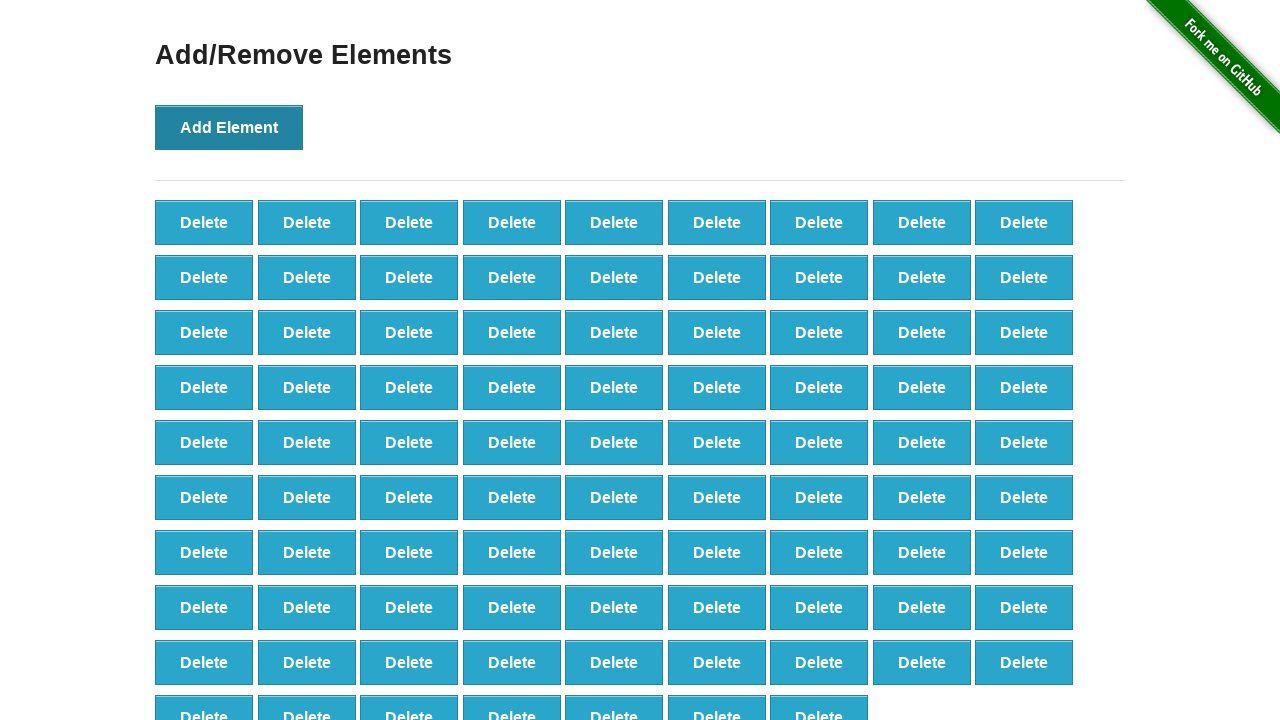

Clicked 'Add Element' button (iteration 89/100) at (229, 127) on xpath=//button[text()='Add Element']
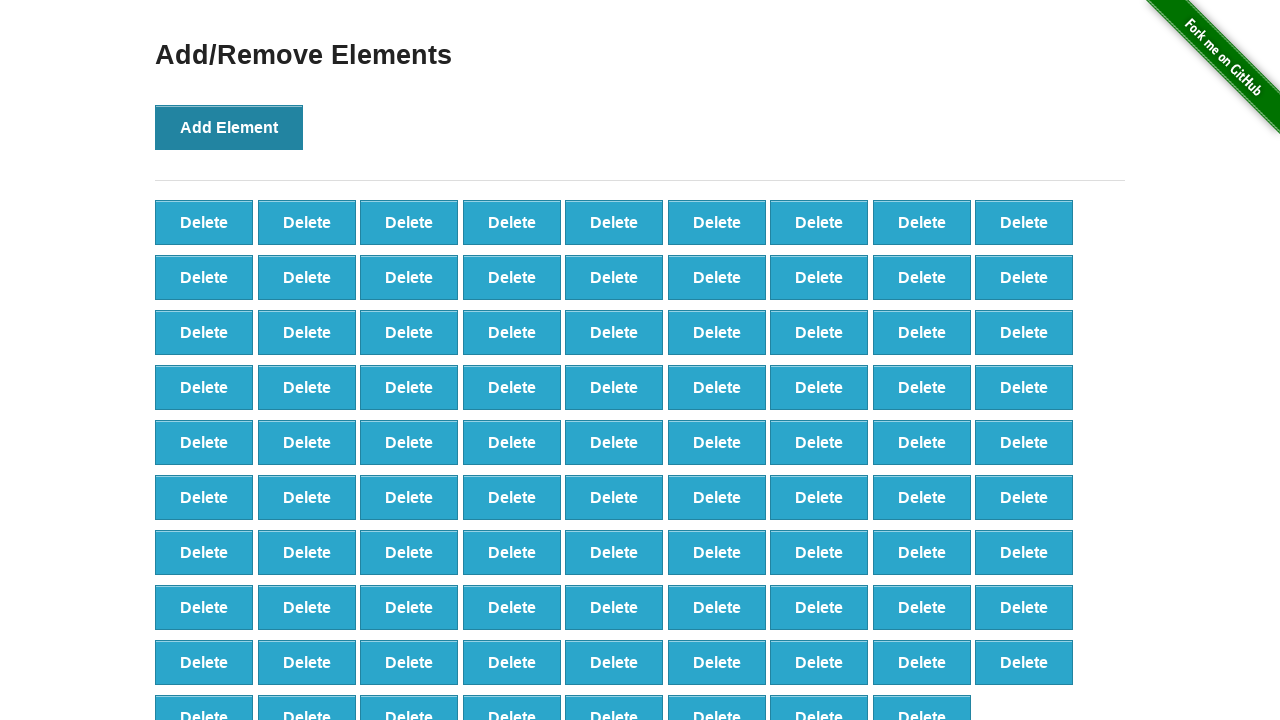

Clicked 'Add Element' button (iteration 90/100) at (229, 127) on xpath=//button[text()='Add Element']
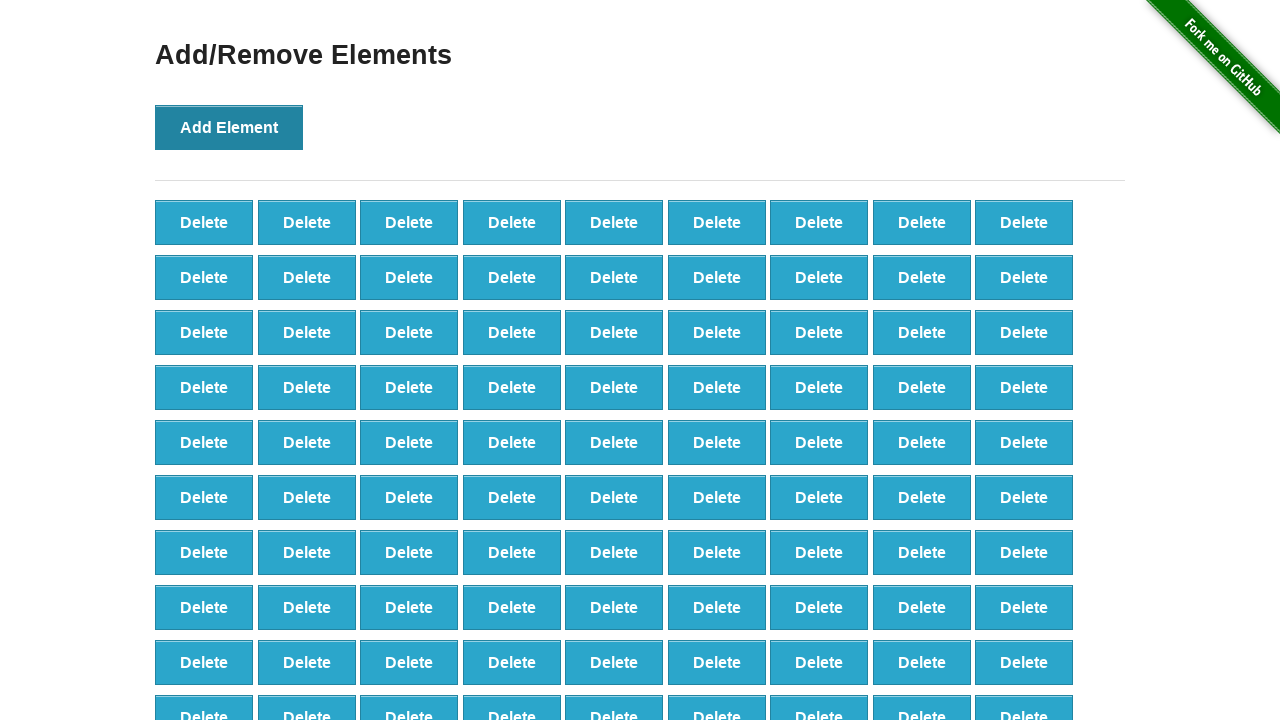

Clicked 'Add Element' button (iteration 91/100) at (229, 127) on xpath=//button[text()='Add Element']
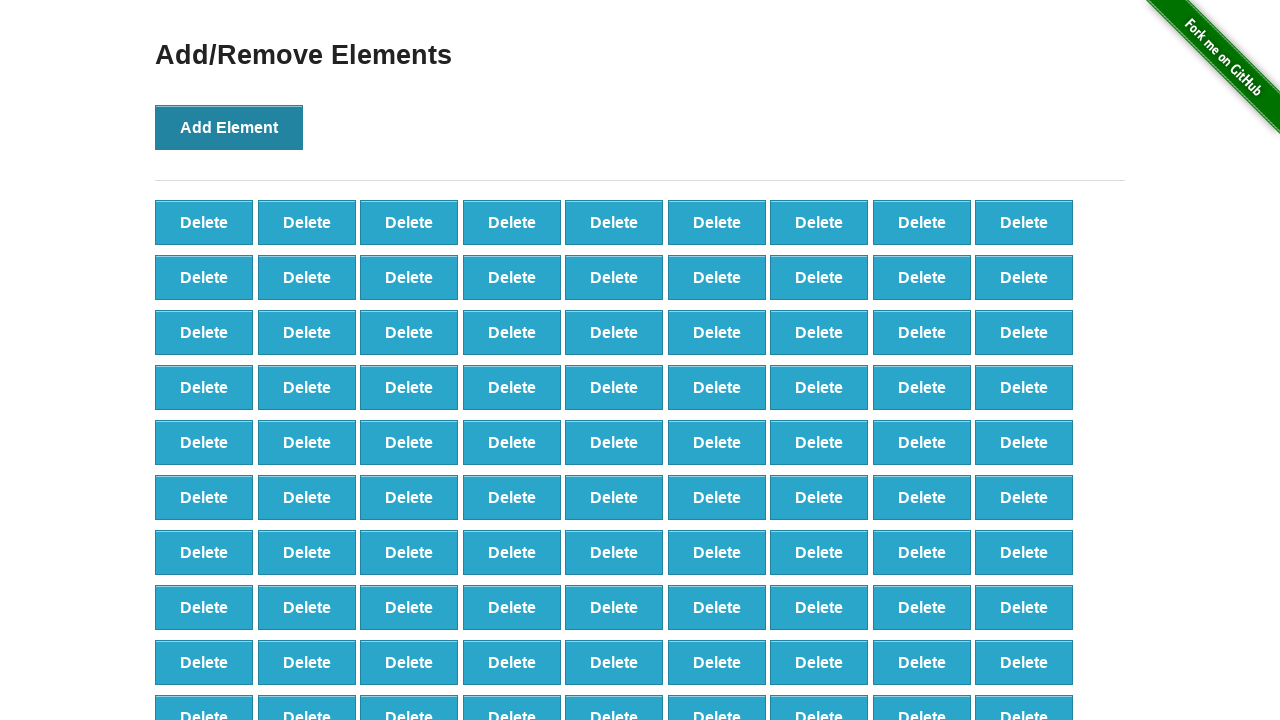

Clicked 'Add Element' button (iteration 92/100) at (229, 127) on xpath=//button[text()='Add Element']
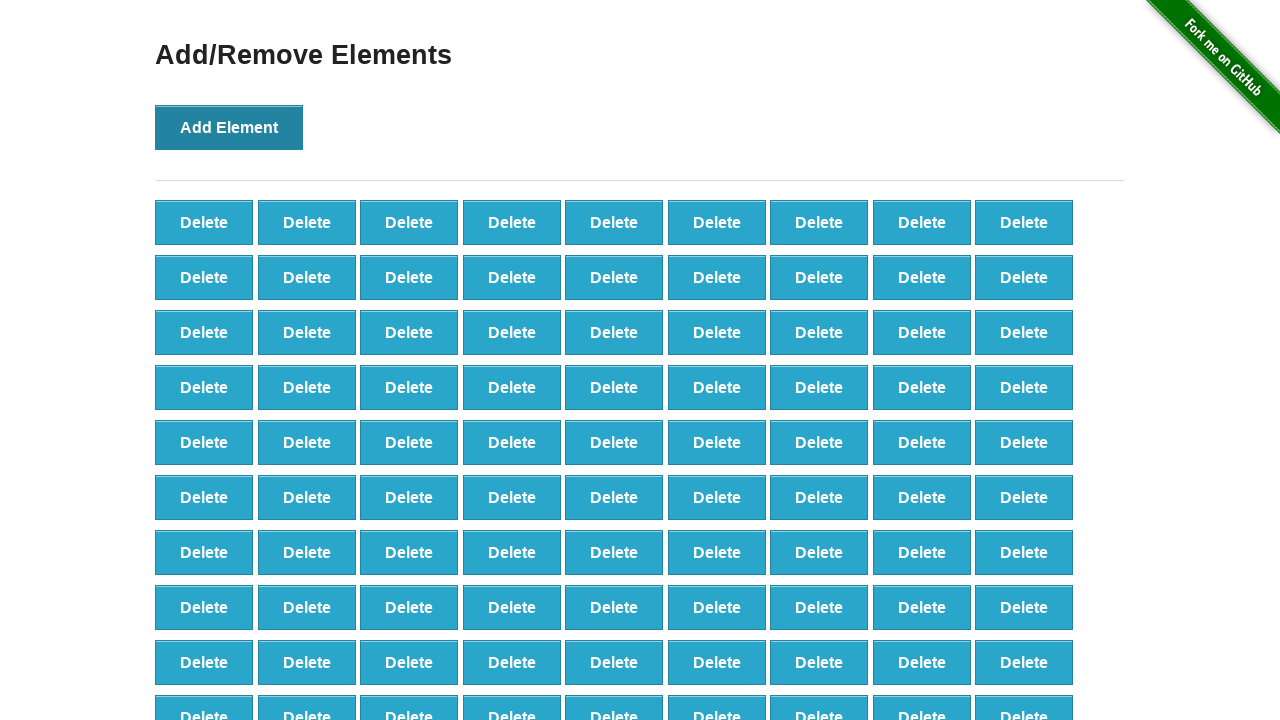

Clicked 'Add Element' button (iteration 93/100) at (229, 127) on xpath=//button[text()='Add Element']
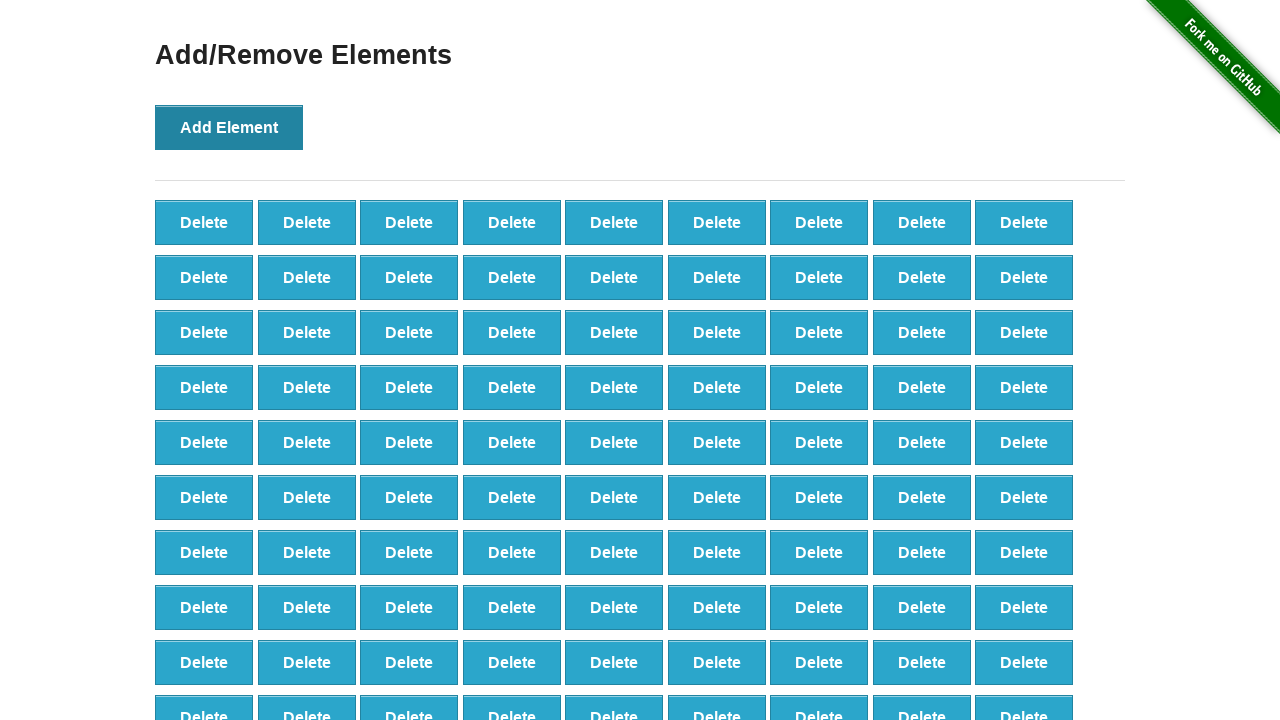

Clicked 'Add Element' button (iteration 94/100) at (229, 127) on xpath=//button[text()='Add Element']
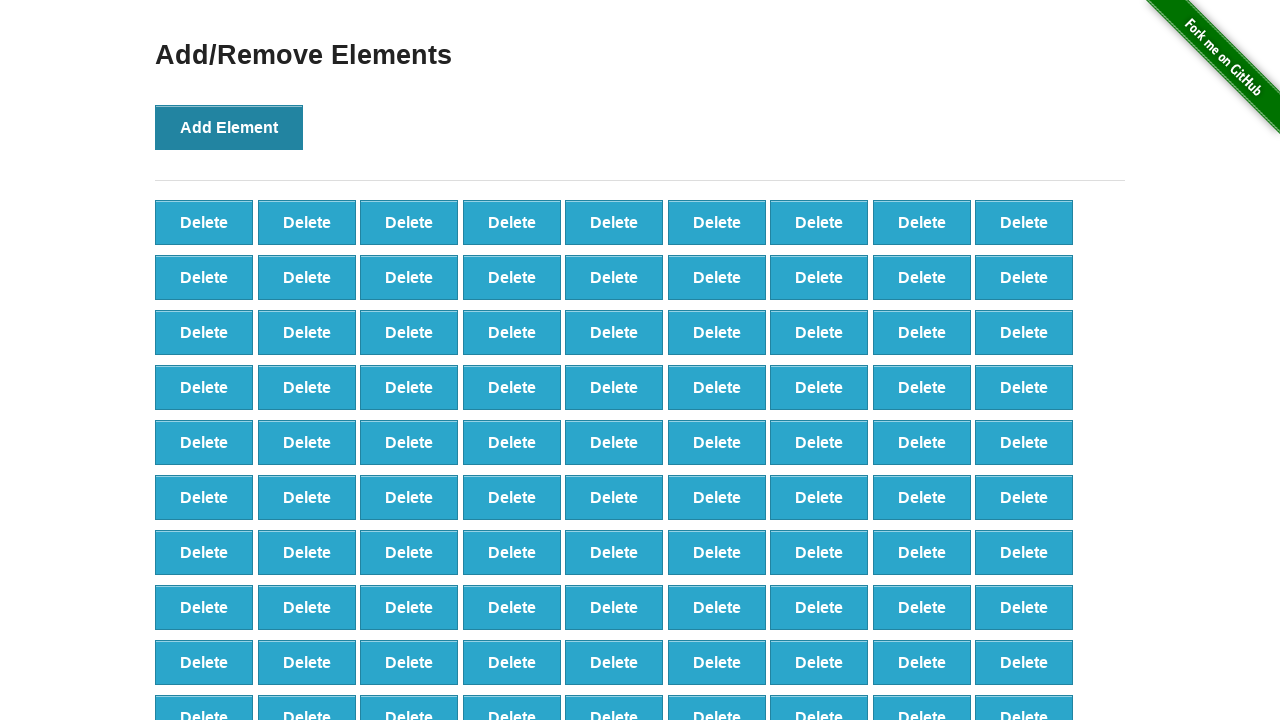

Clicked 'Add Element' button (iteration 95/100) at (229, 127) on xpath=//button[text()='Add Element']
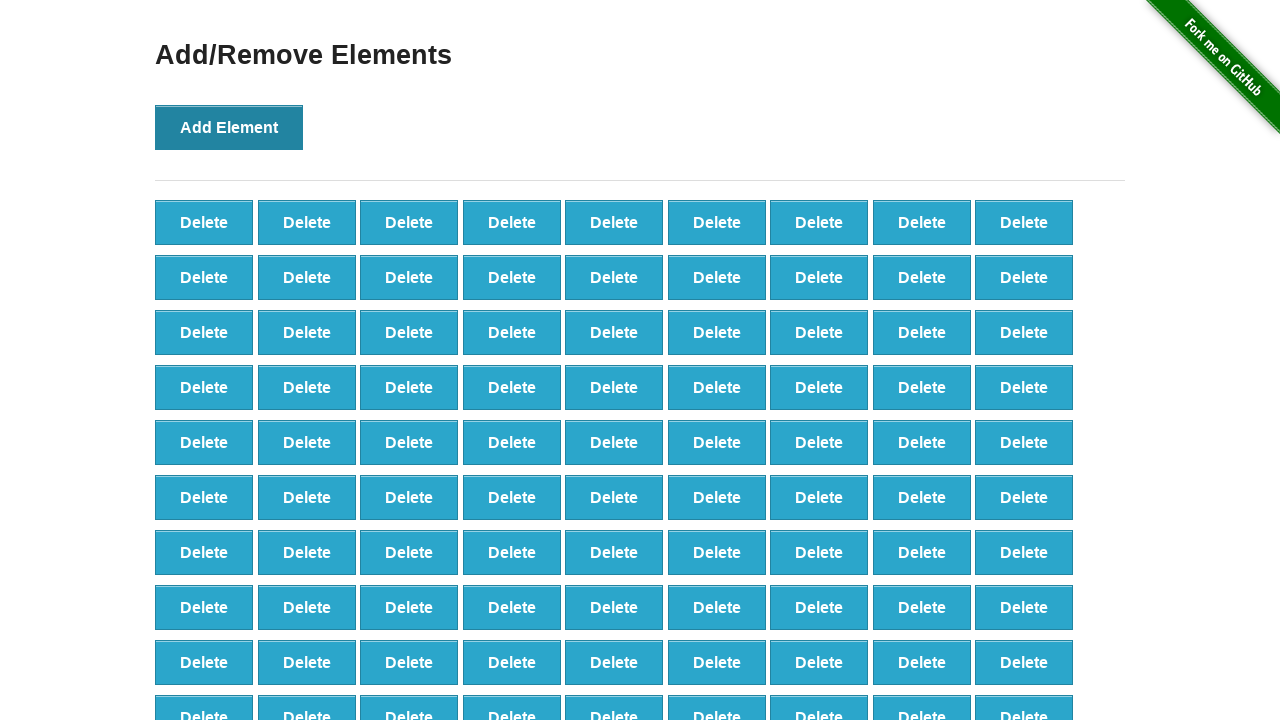

Clicked 'Add Element' button (iteration 96/100) at (229, 127) on xpath=//button[text()='Add Element']
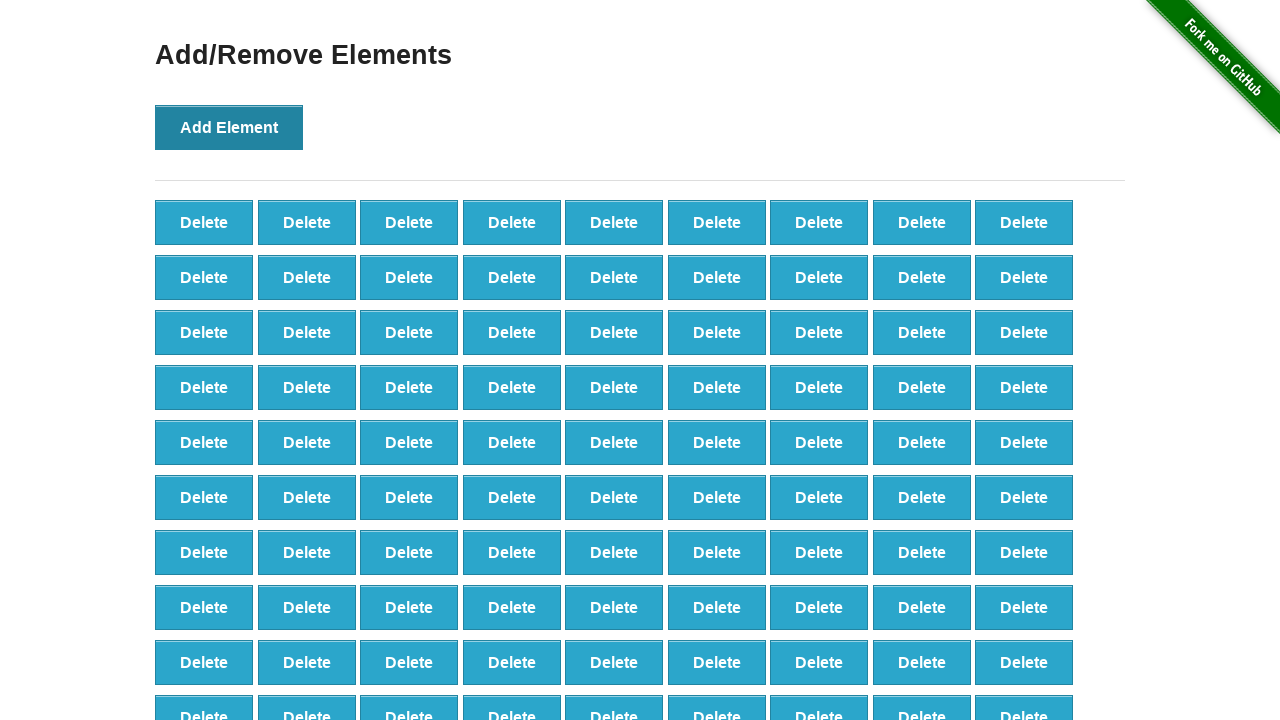

Clicked 'Add Element' button (iteration 97/100) at (229, 127) on xpath=//button[text()='Add Element']
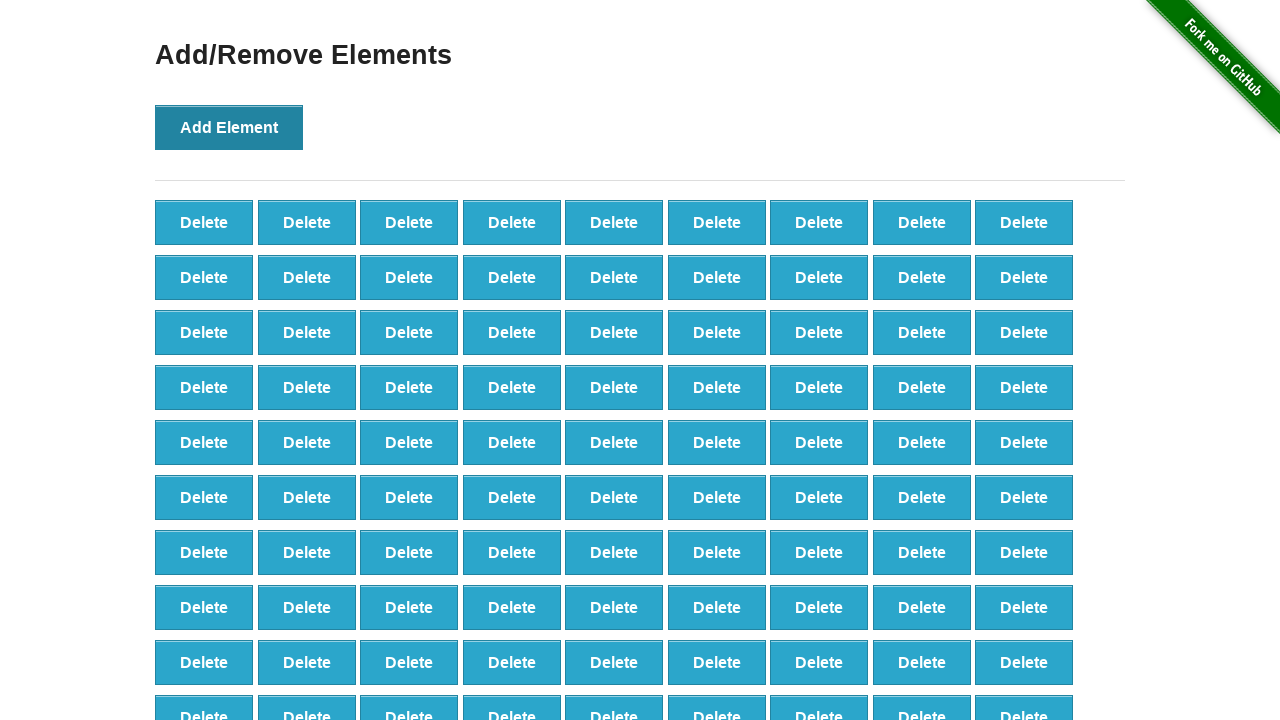

Clicked 'Add Element' button (iteration 98/100) at (229, 127) on xpath=//button[text()='Add Element']
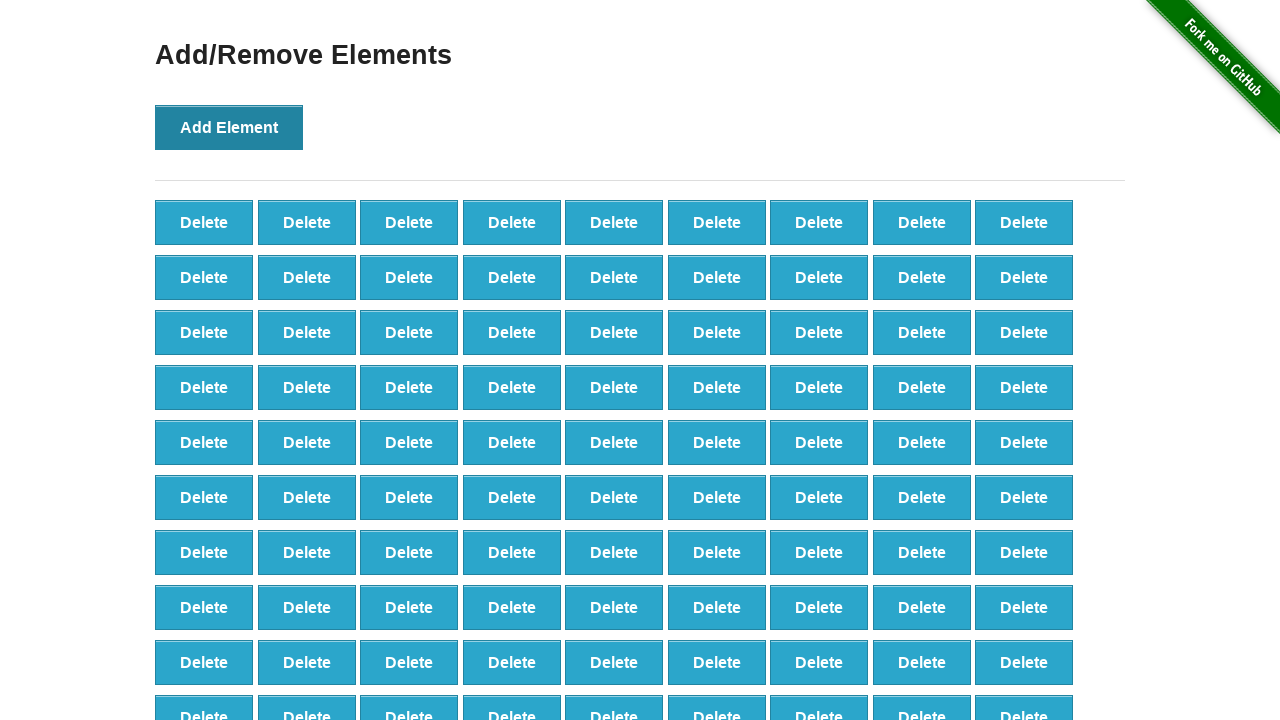

Clicked 'Add Element' button (iteration 99/100) at (229, 127) on xpath=//button[text()='Add Element']
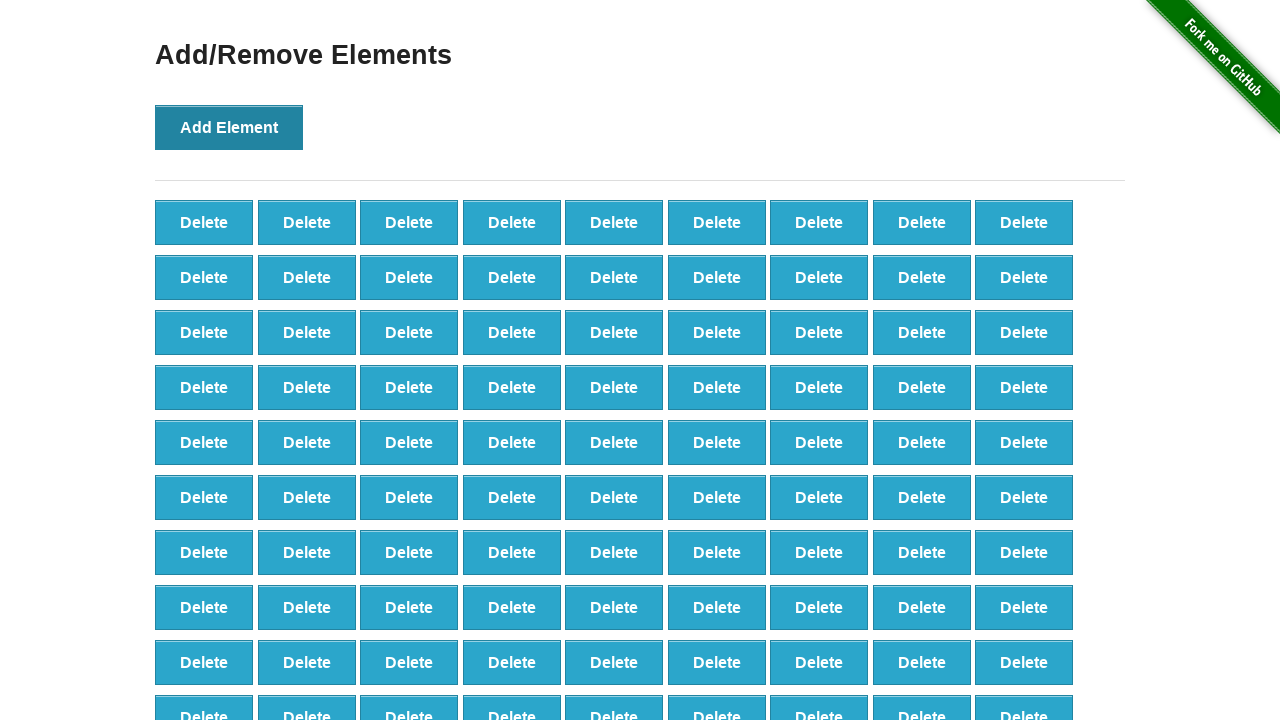

Clicked 'Add Element' button (iteration 100/100) at (229, 127) on xpath=//button[text()='Add Element']
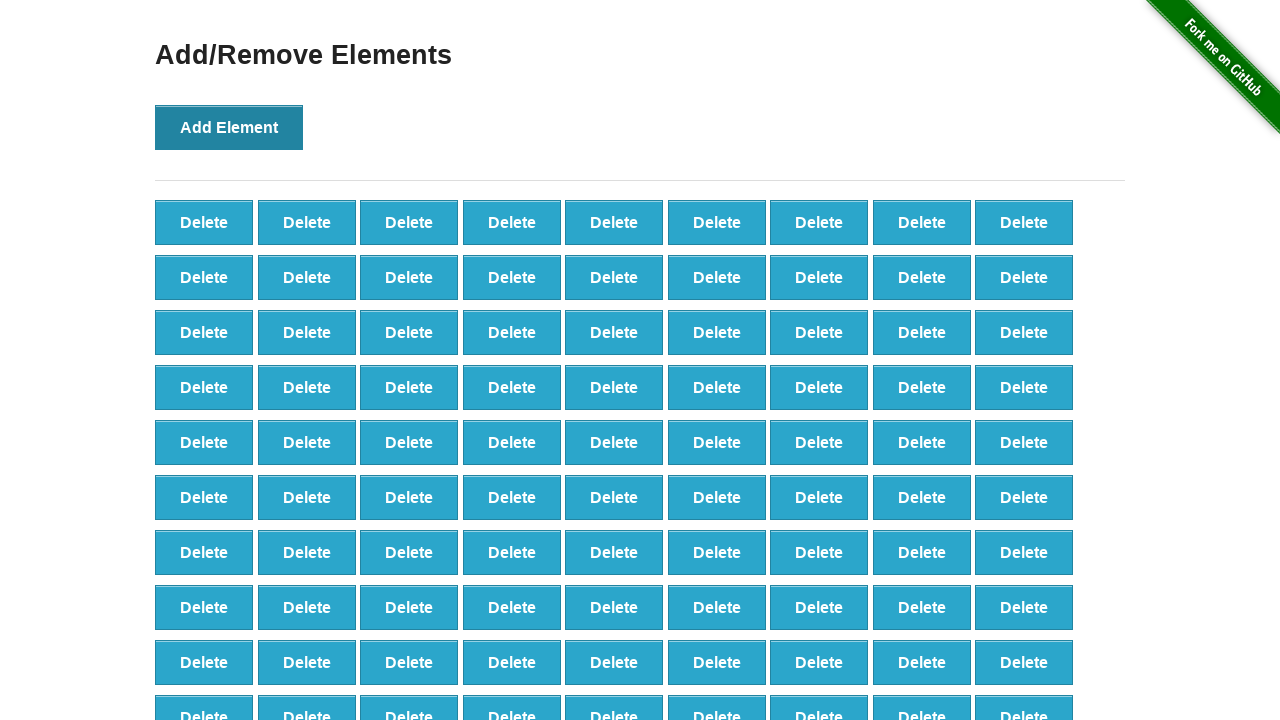

Verified 100 delete buttons were created
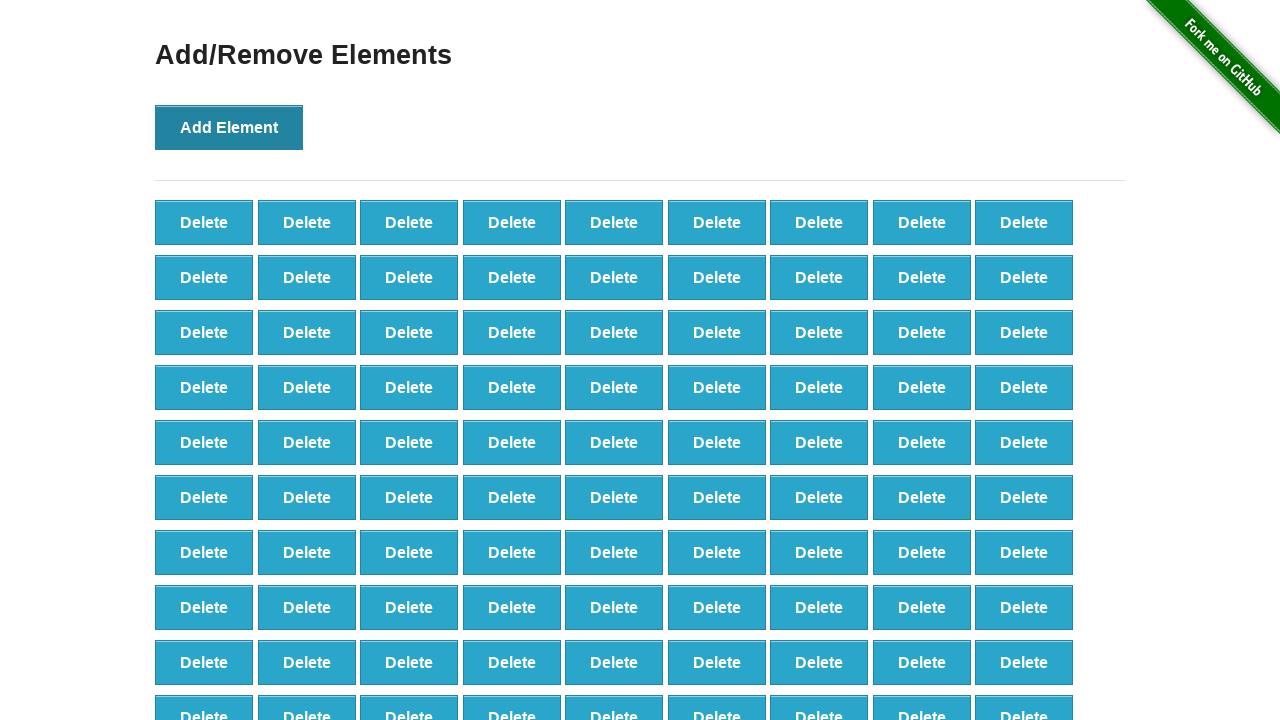

Clicked delete button (iteration 1/20) at (204, 222) on .added-manually >> nth=0
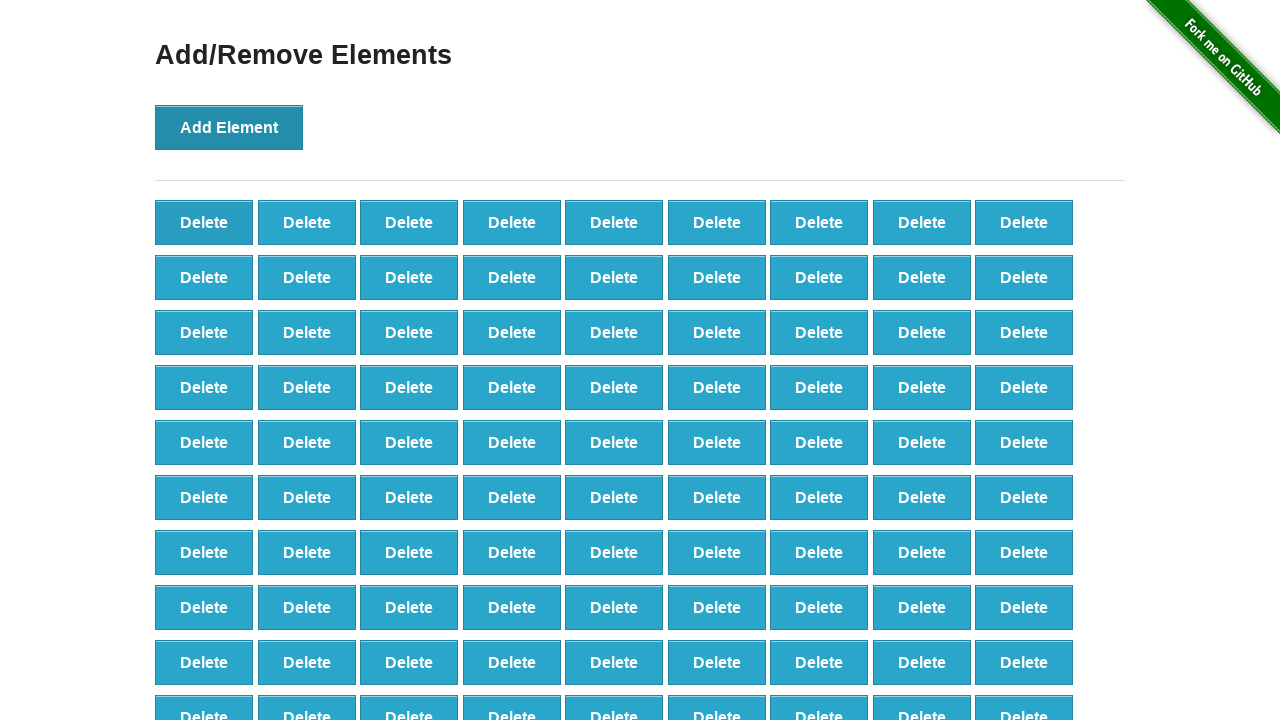

Clicked delete button (iteration 2/20) at (204, 222) on .added-manually >> nth=0
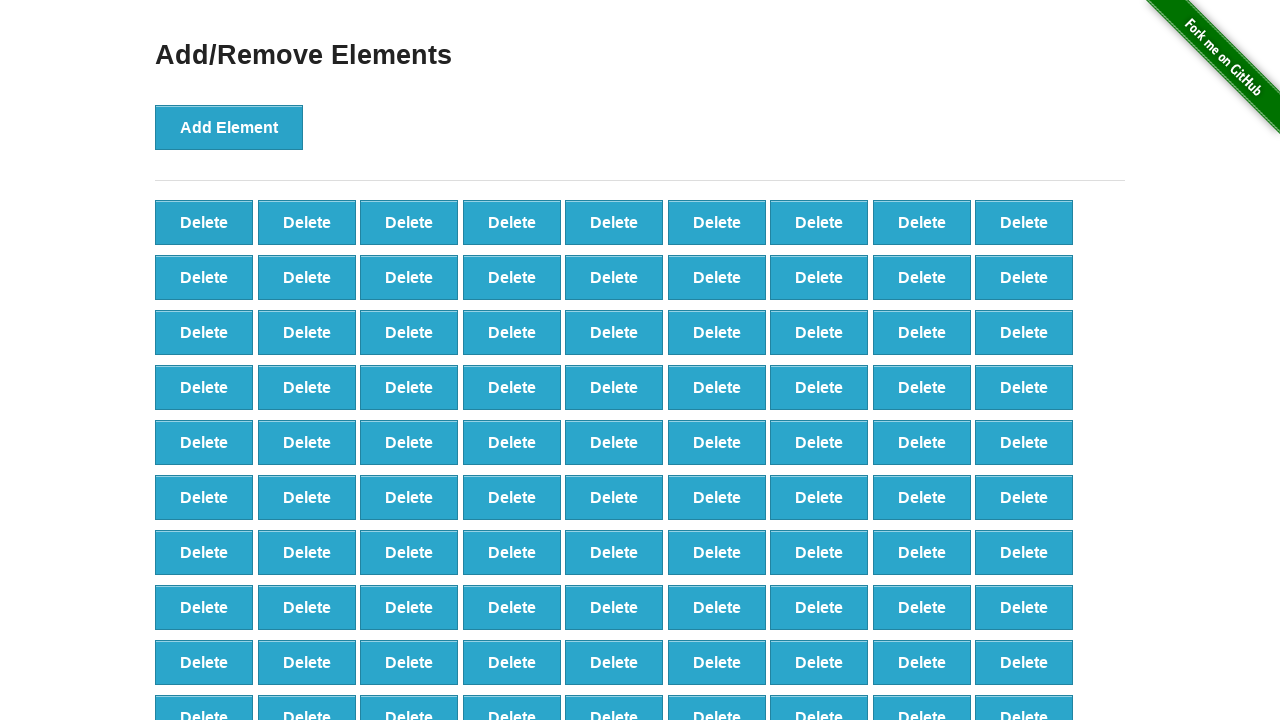

Clicked delete button (iteration 3/20) at (204, 222) on .added-manually >> nth=0
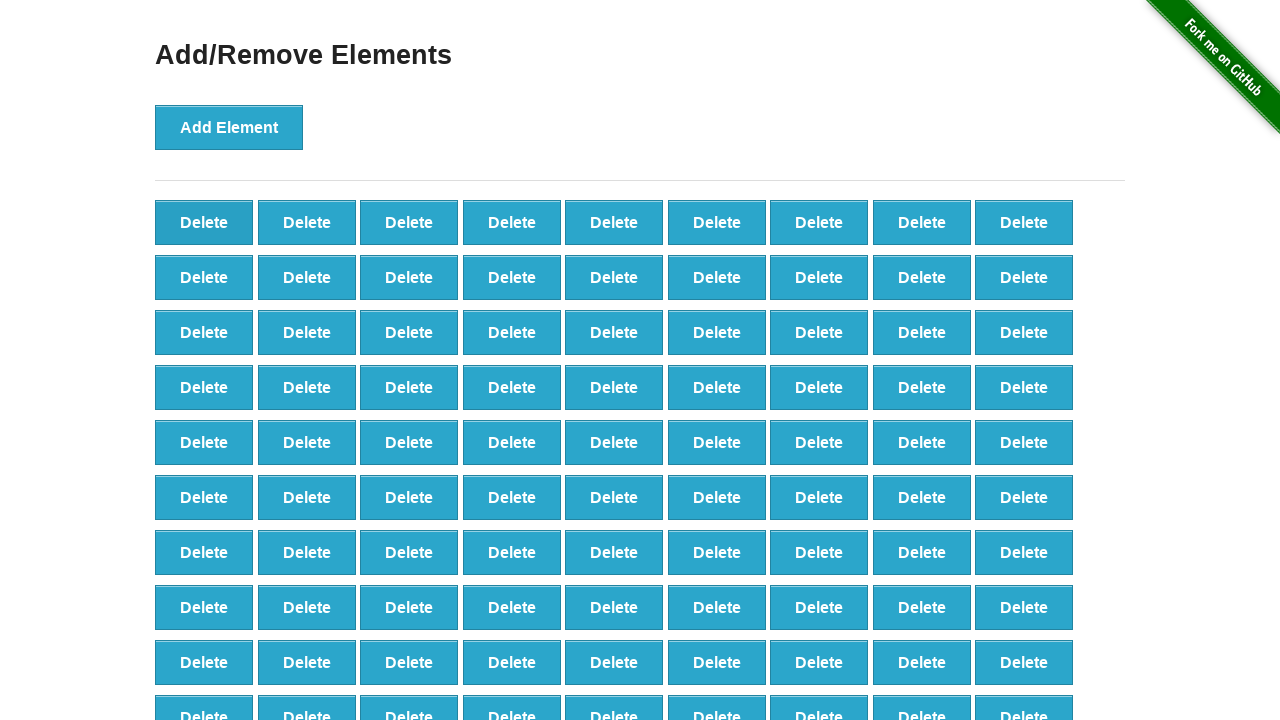

Clicked delete button (iteration 4/20) at (204, 222) on .added-manually >> nth=0
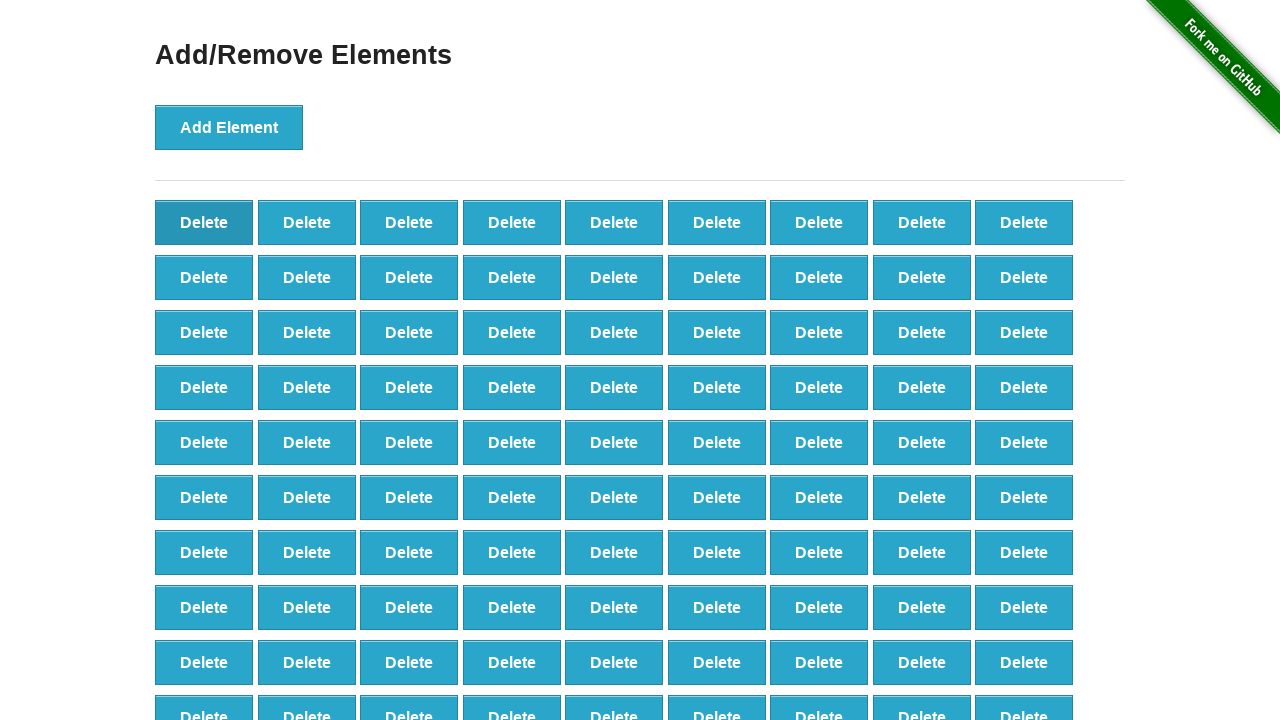

Clicked delete button (iteration 5/20) at (204, 222) on .added-manually >> nth=0
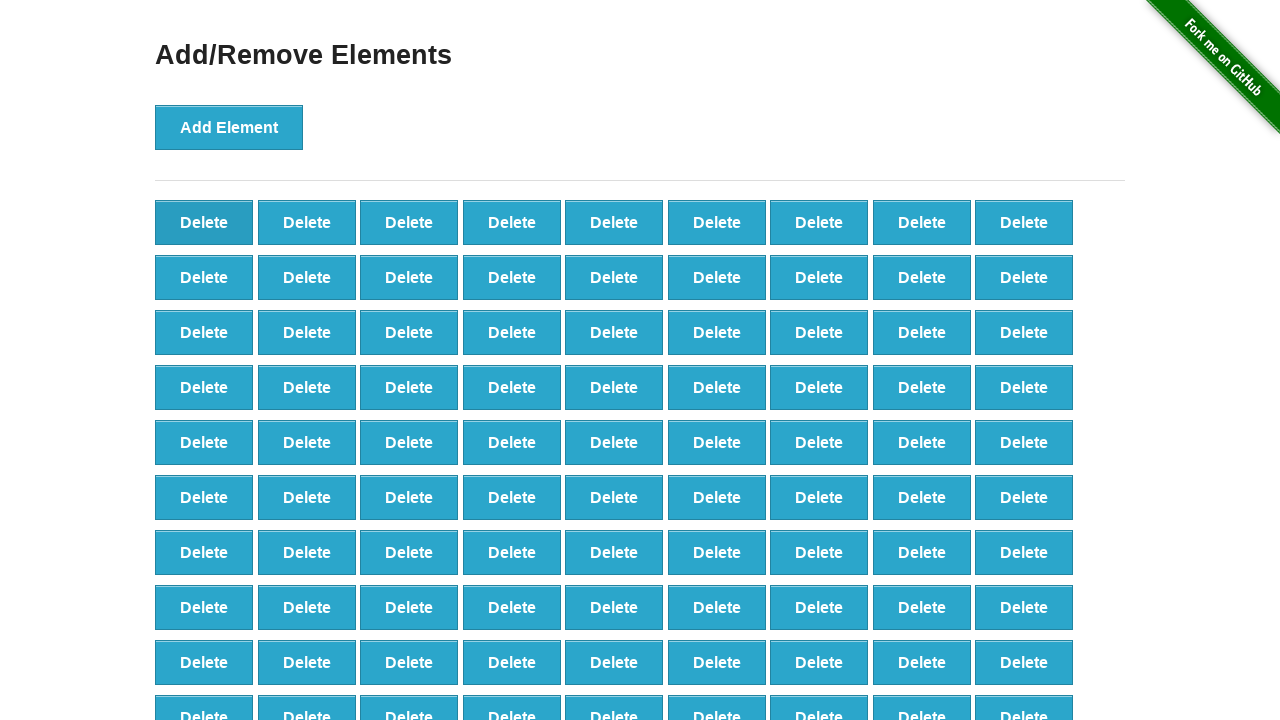

Clicked delete button (iteration 6/20) at (204, 222) on .added-manually >> nth=0
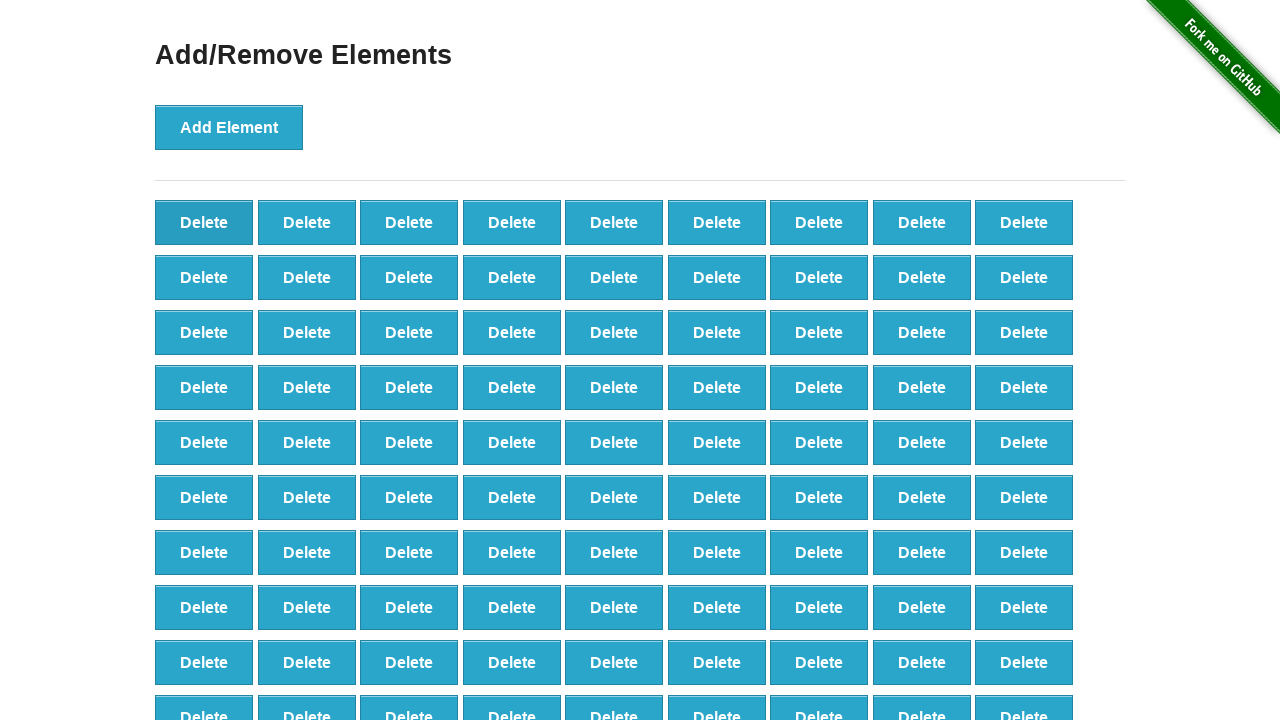

Clicked delete button (iteration 7/20) at (204, 222) on .added-manually >> nth=0
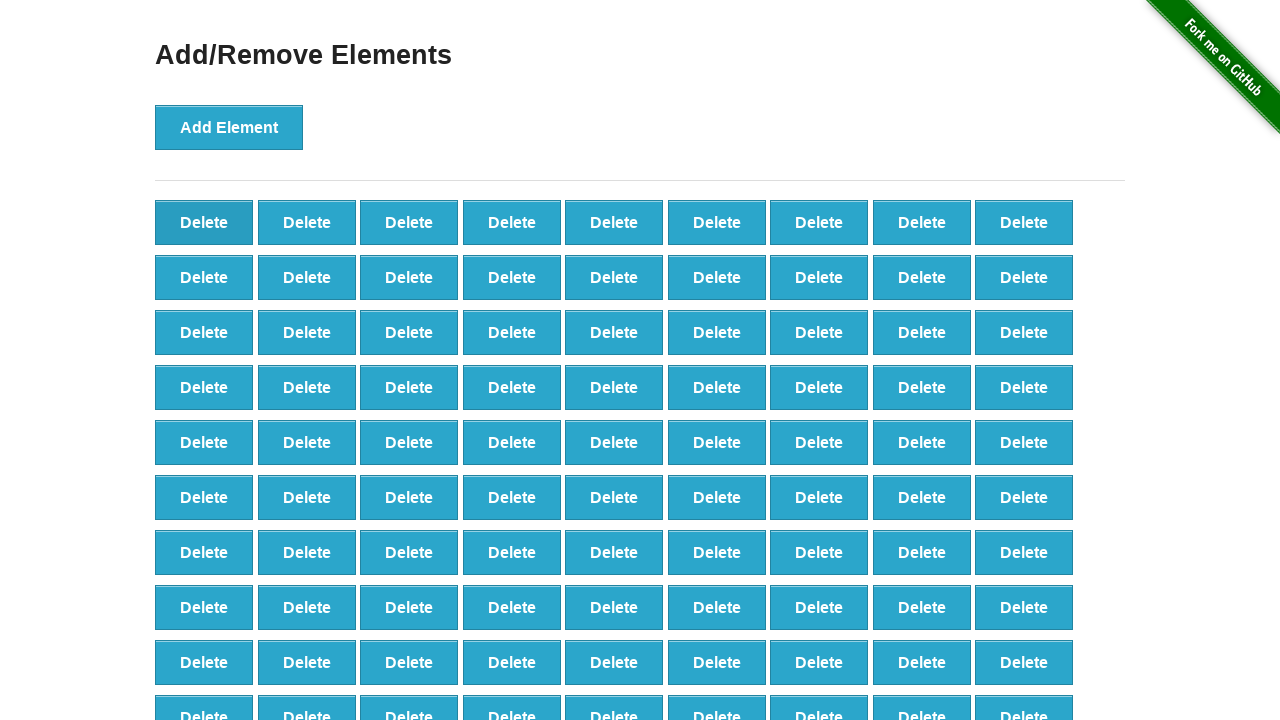

Clicked delete button (iteration 8/20) at (204, 222) on .added-manually >> nth=0
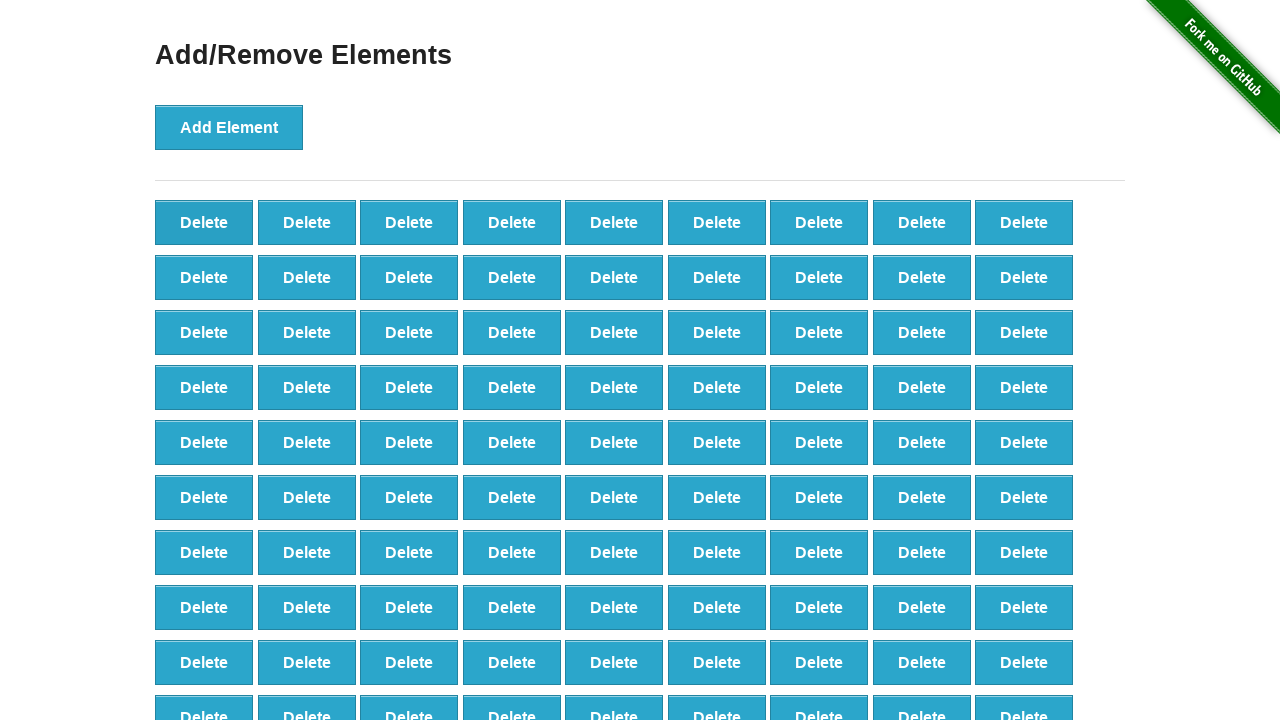

Clicked delete button (iteration 9/20) at (204, 222) on .added-manually >> nth=0
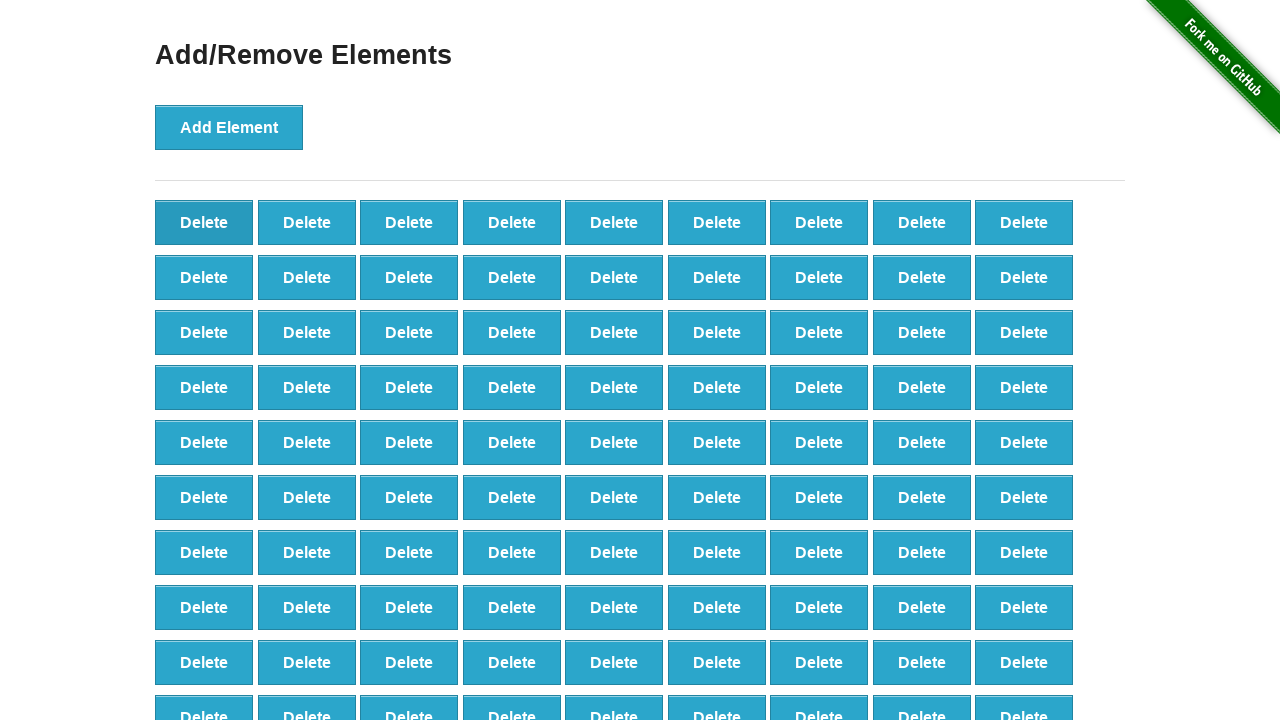

Clicked delete button (iteration 10/20) at (204, 222) on .added-manually >> nth=0
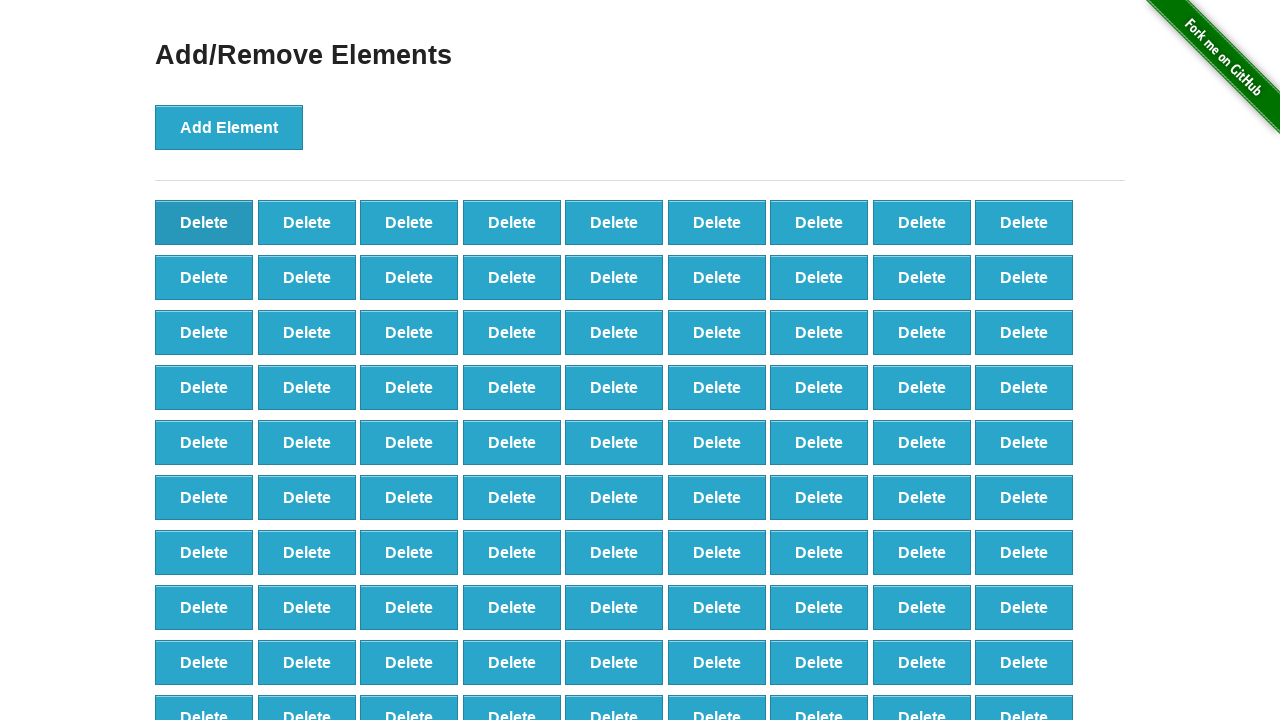

Clicked delete button (iteration 11/20) at (204, 222) on .added-manually >> nth=0
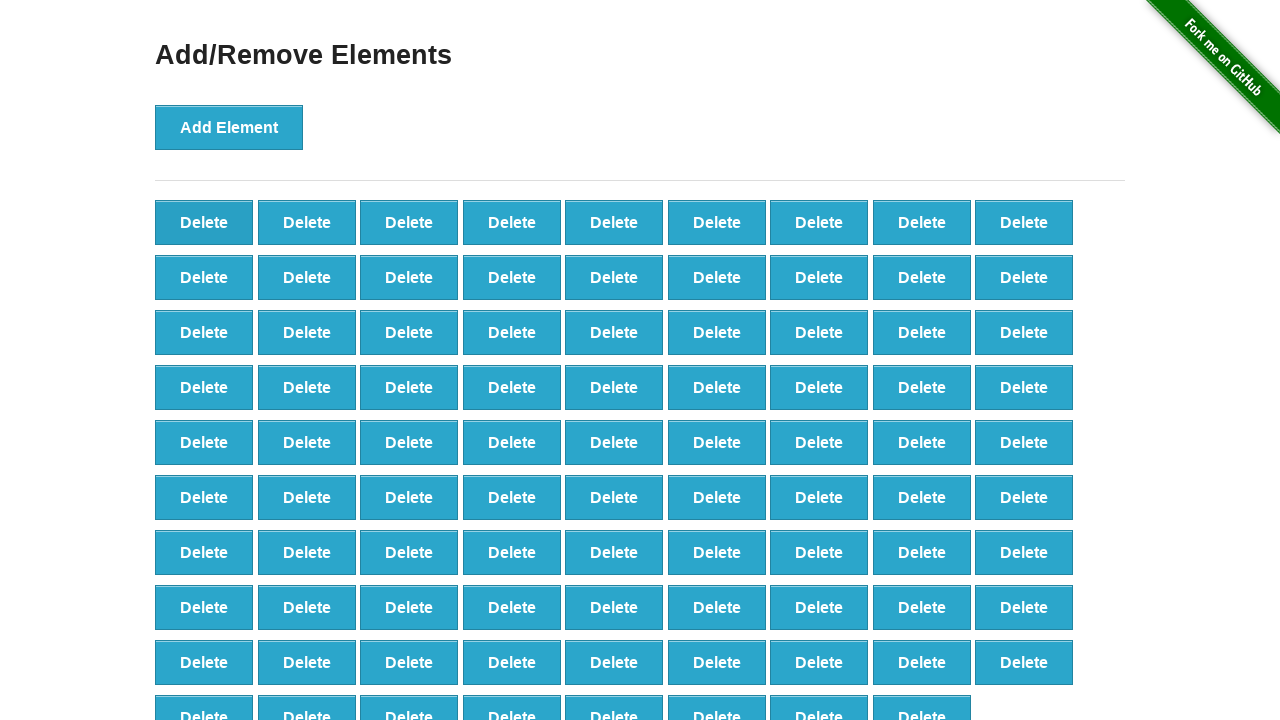

Clicked delete button (iteration 12/20) at (204, 222) on .added-manually >> nth=0
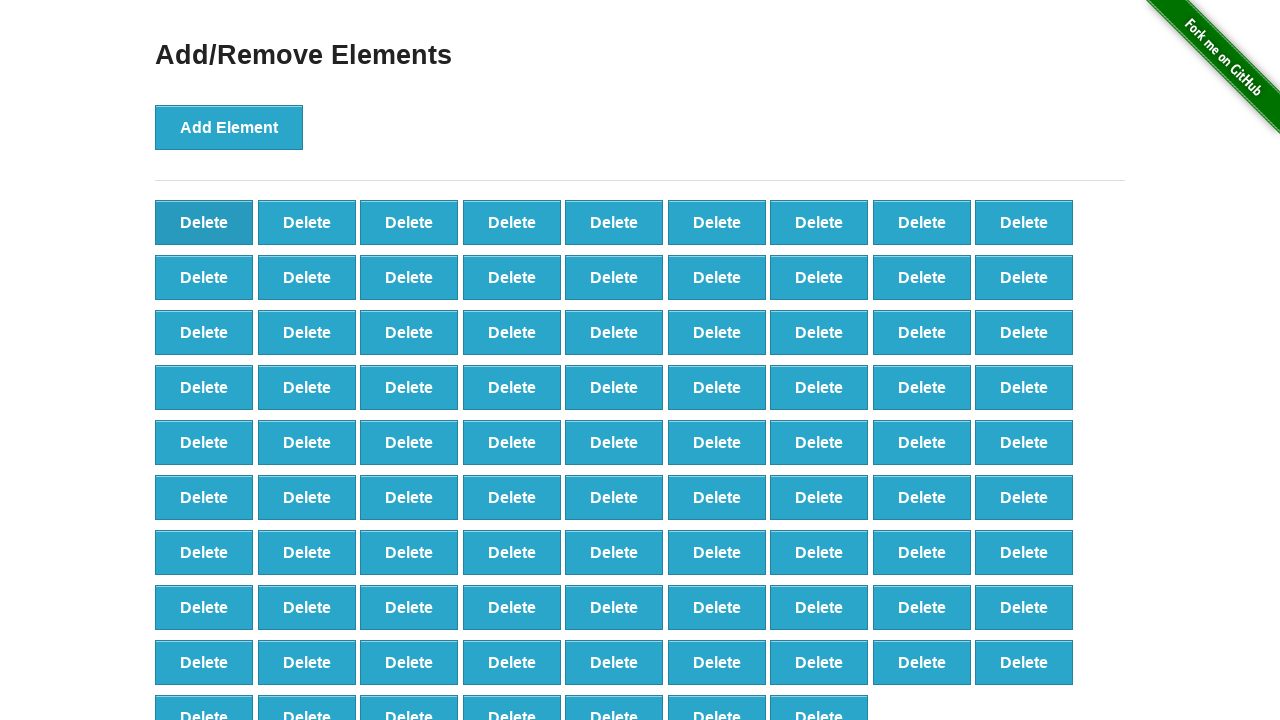

Clicked delete button (iteration 13/20) at (204, 222) on .added-manually >> nth=0
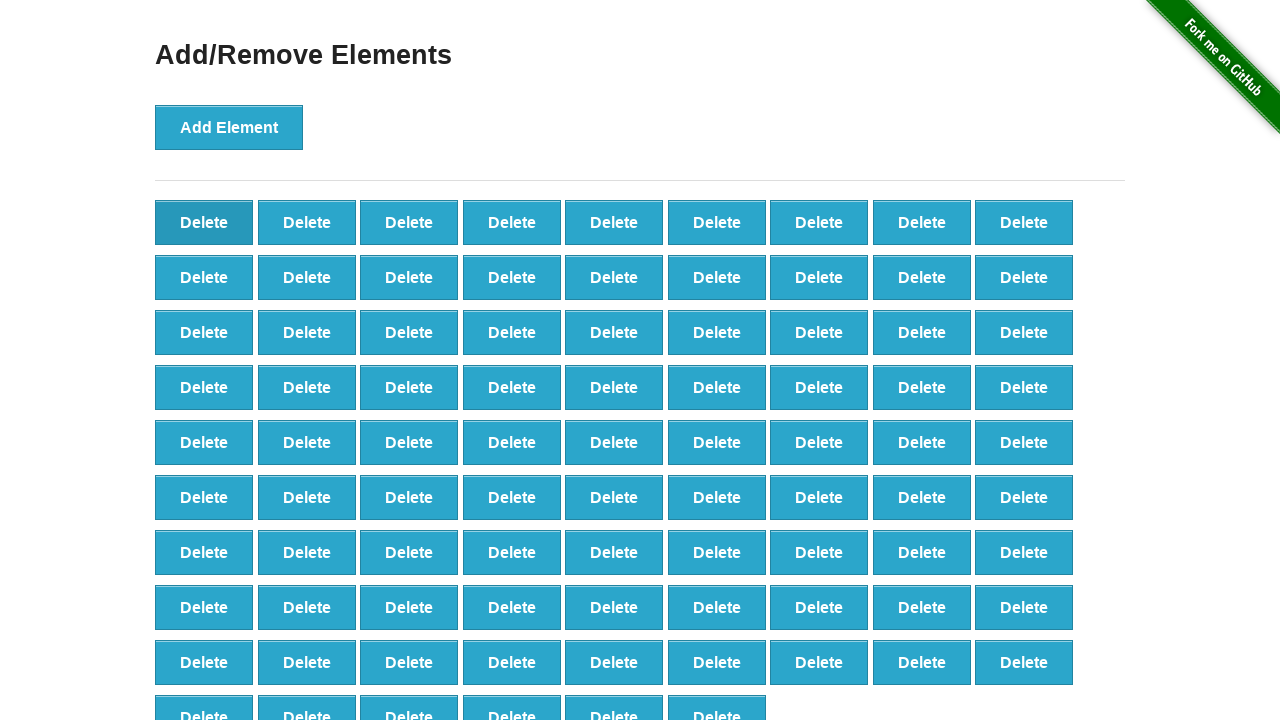

Clicked delete button (iteration 14/20) at (204, 222) on .added-manually >> nth=0
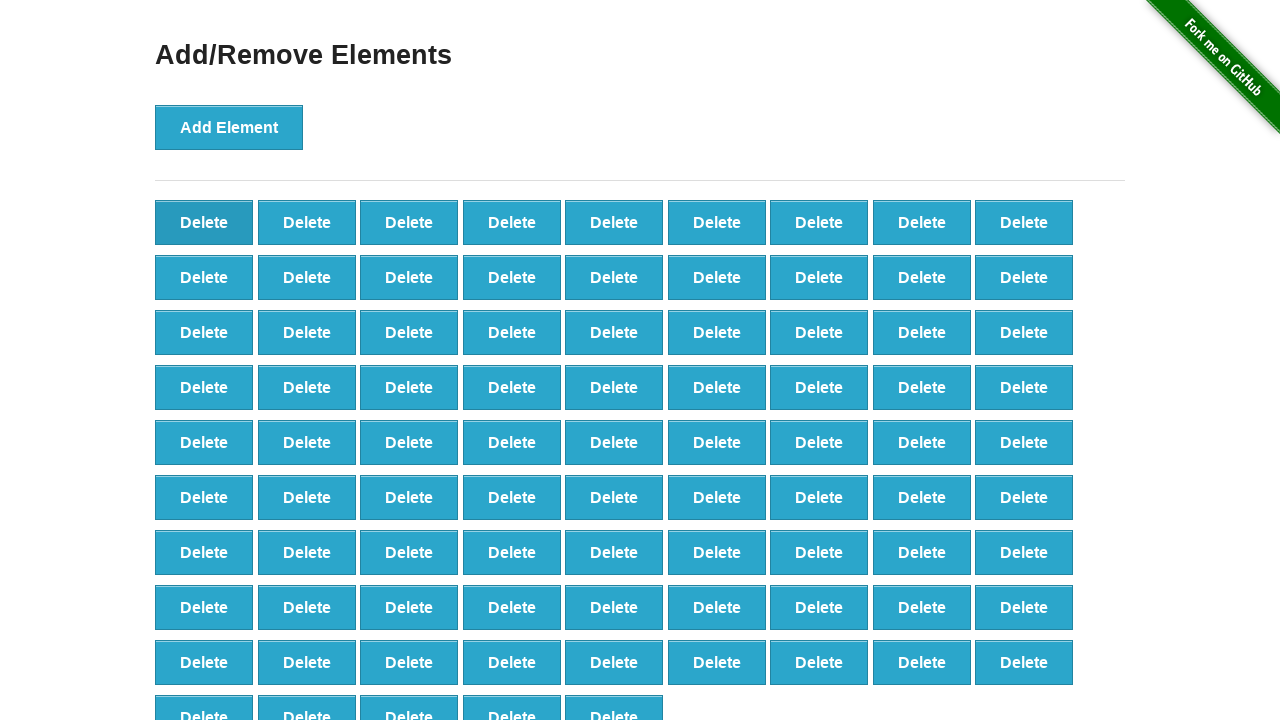

Clicked delete button (iteration 15/20) at (204, 222) on .added-manually >> nth=0
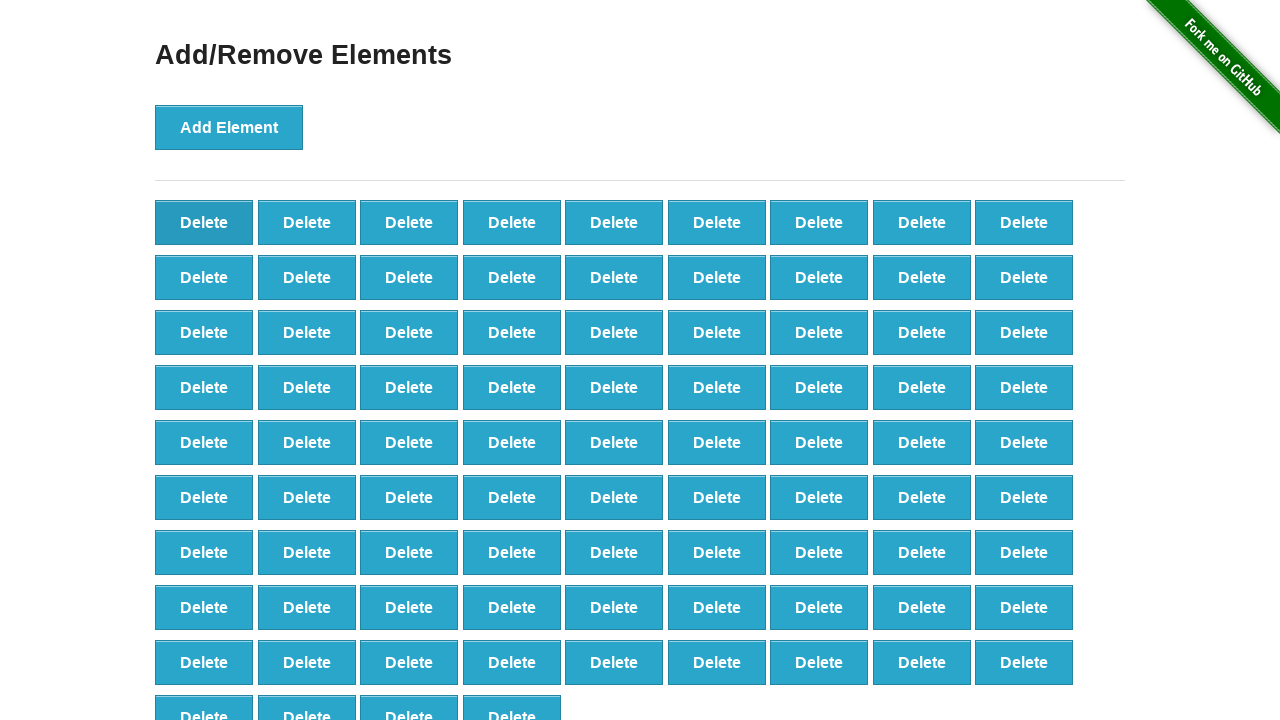

Clicked delete button (iteration 16/20) at (204, 222) on .added-manually >> nth=0
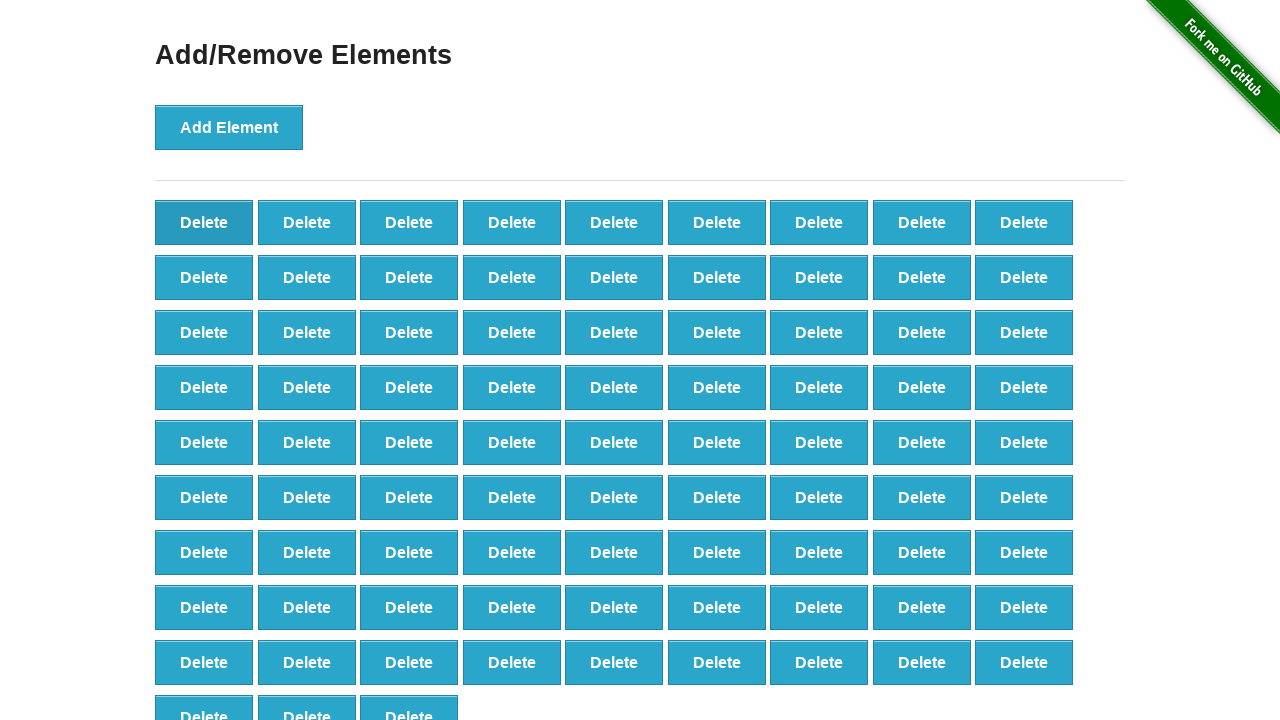

Clicked delete button (iteration 17/20) at (204, 222) on .added-manually >> nth=0
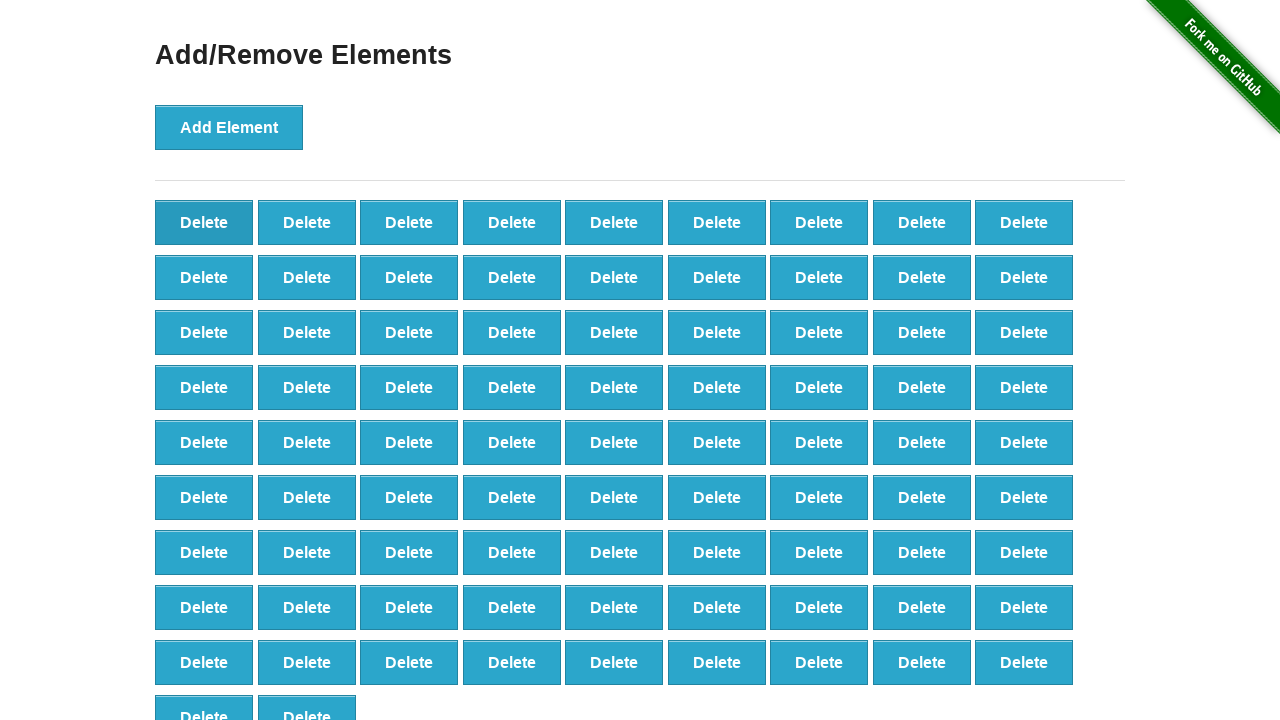

Clicked delete button (iteration 18/20) at (204, 222) on .added-manually >> nth=0
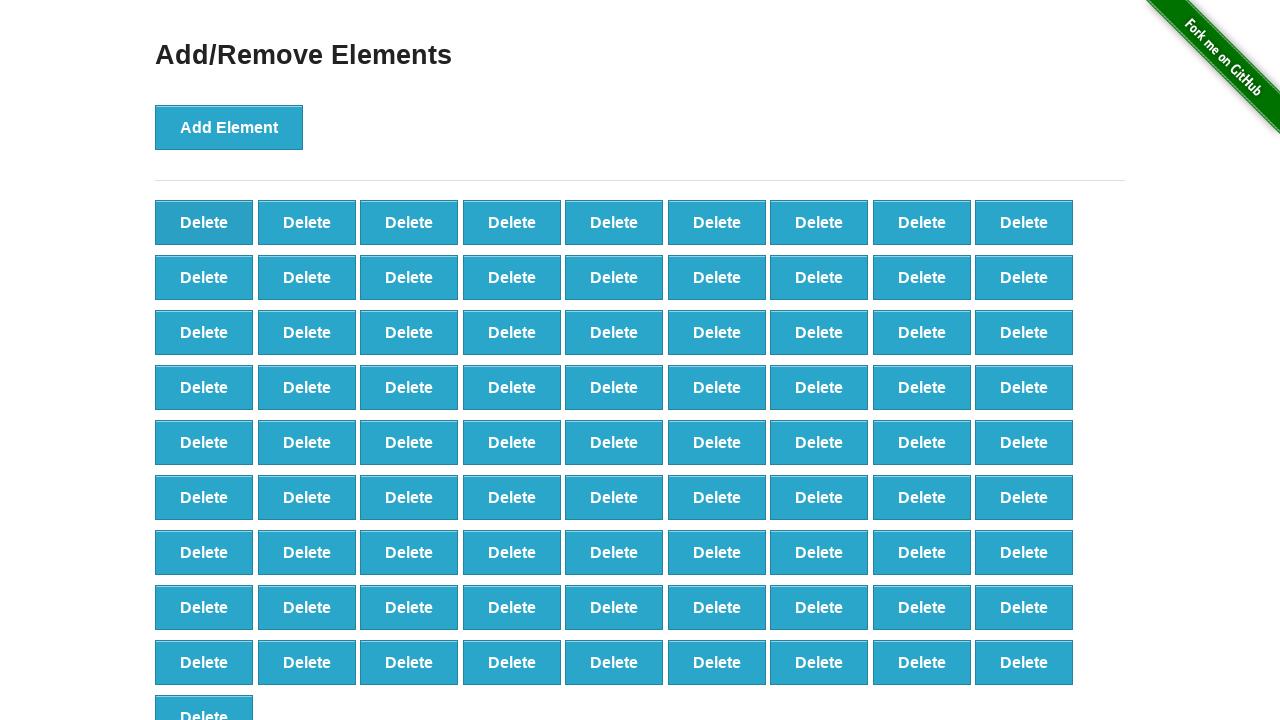

Clicked delete button (iteration 19/20) at (204, 222) on .added-manually >> nth=0
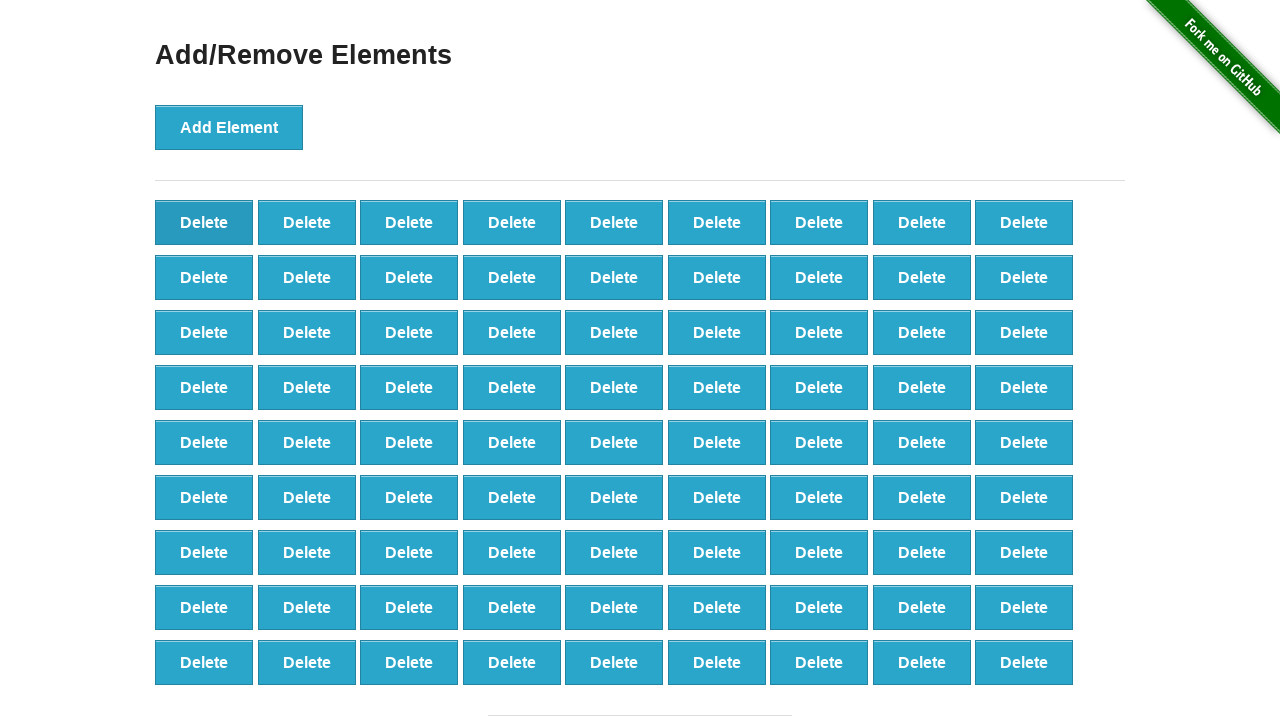

Clicked delete button (iteration 20/20) at (204, 222) on .added-manually >> nth=0
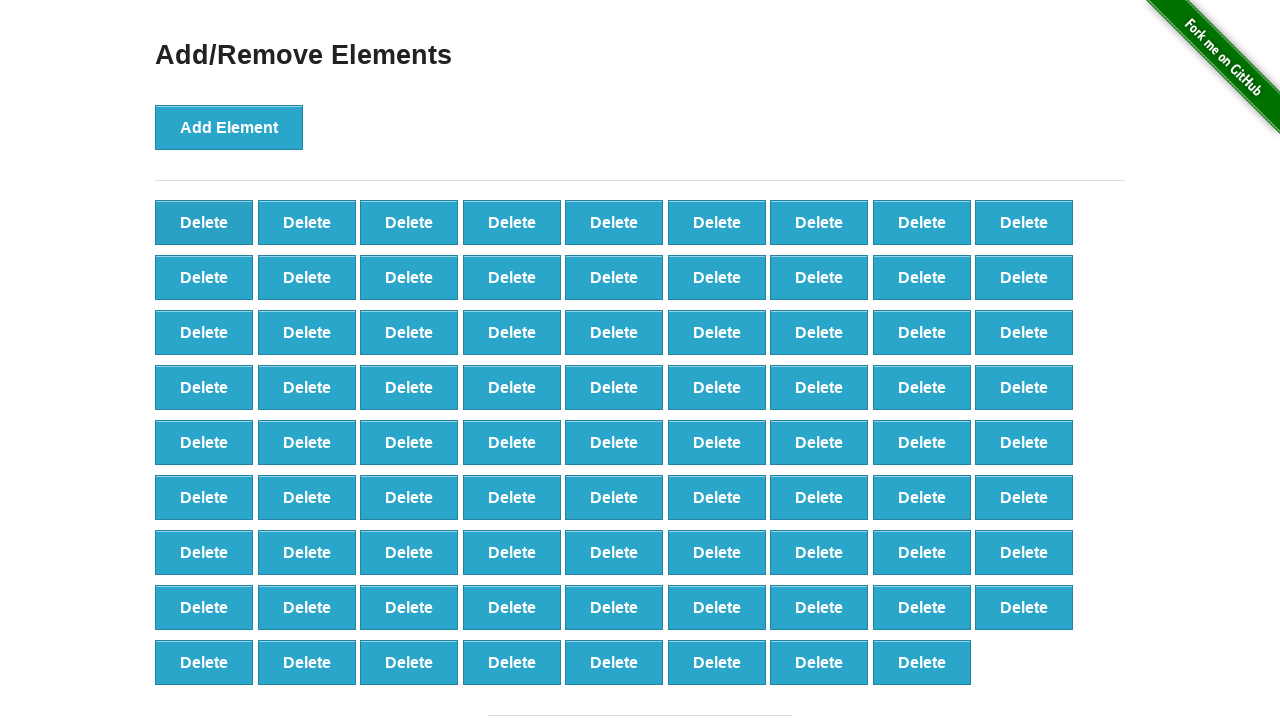

Verified 80 delete buttons remain after removing 20
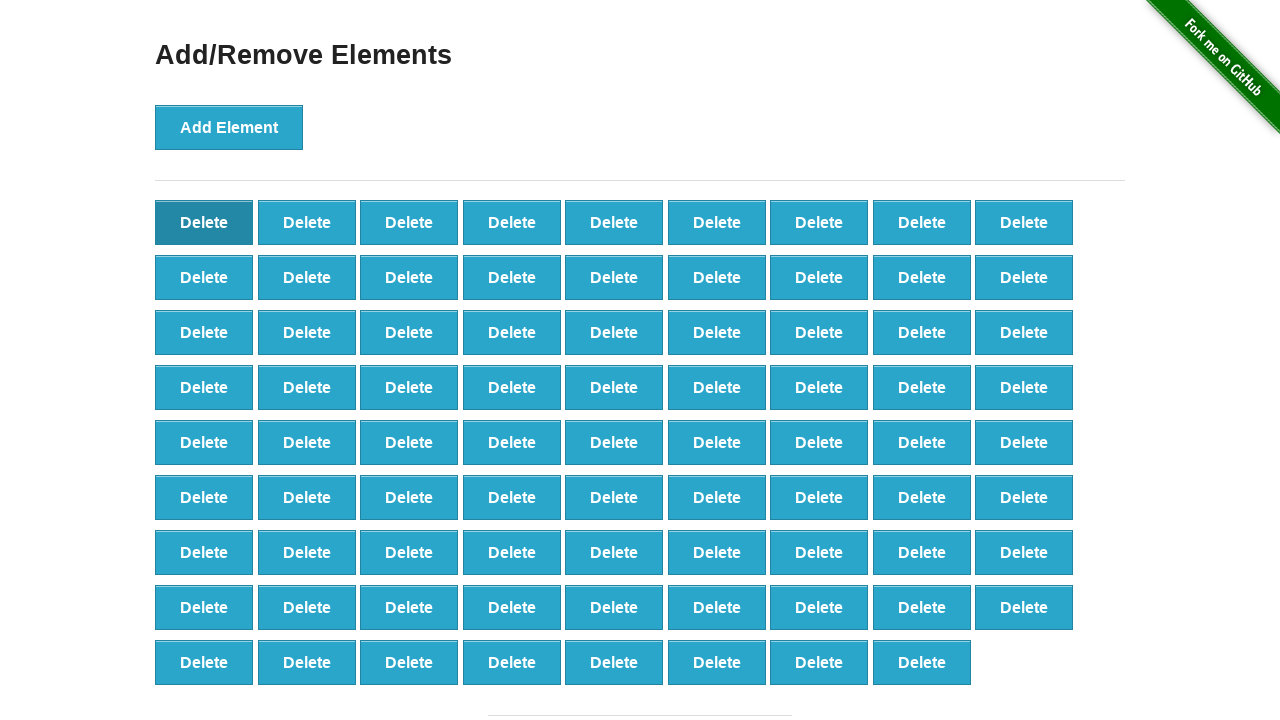

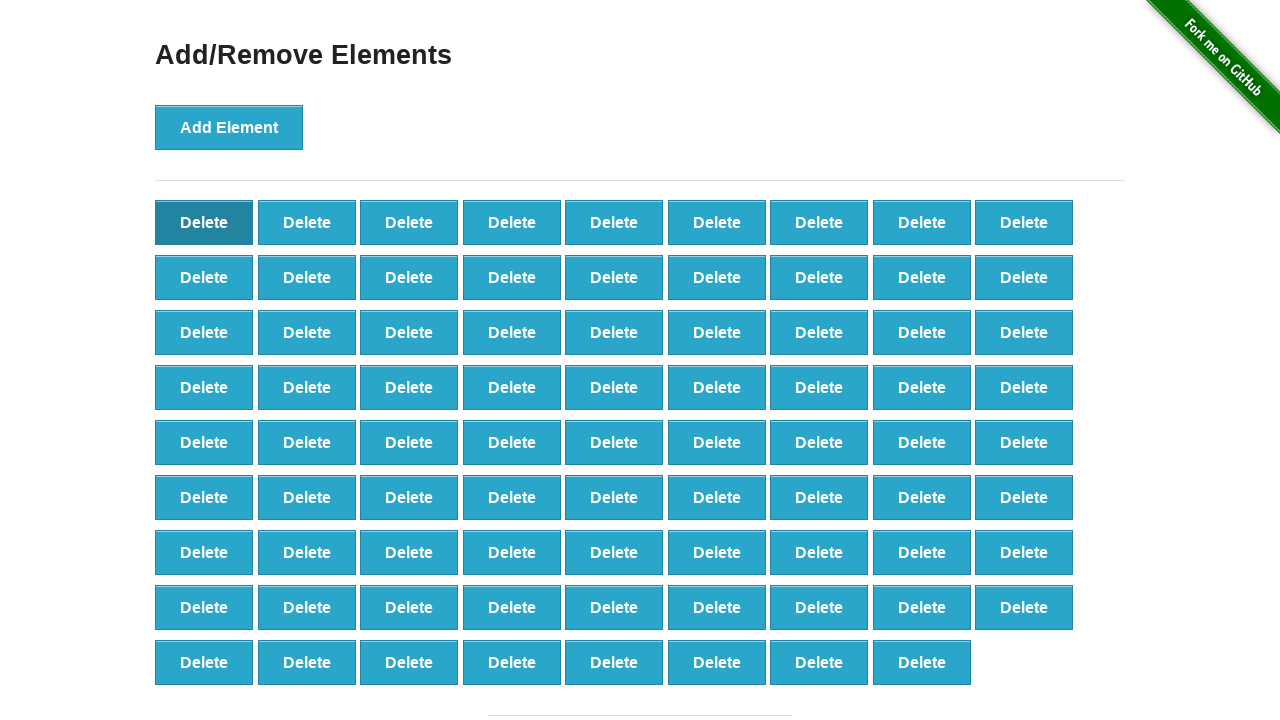